Tests a large form by filling all input fields with random city names from a predefined list, then clicks the submit button.

Starting URL: http://suninjuly.github.io/huge_form.html

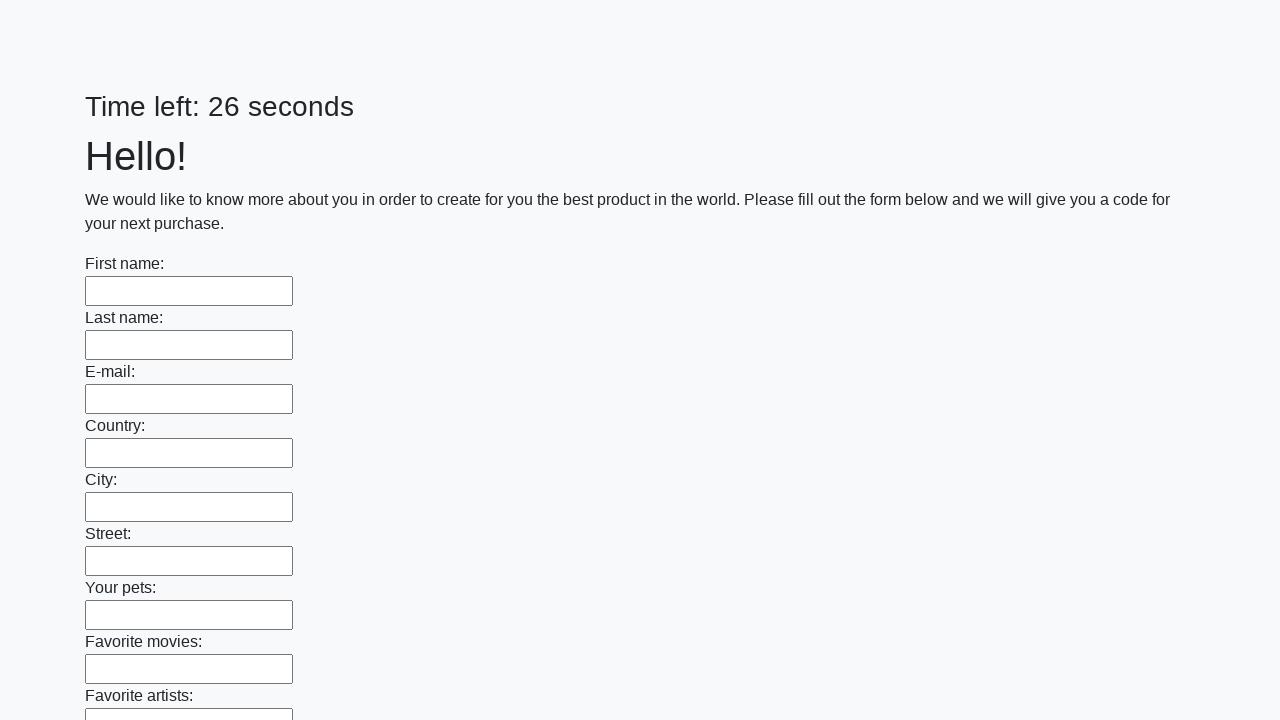

Waited for input fields to load on the form
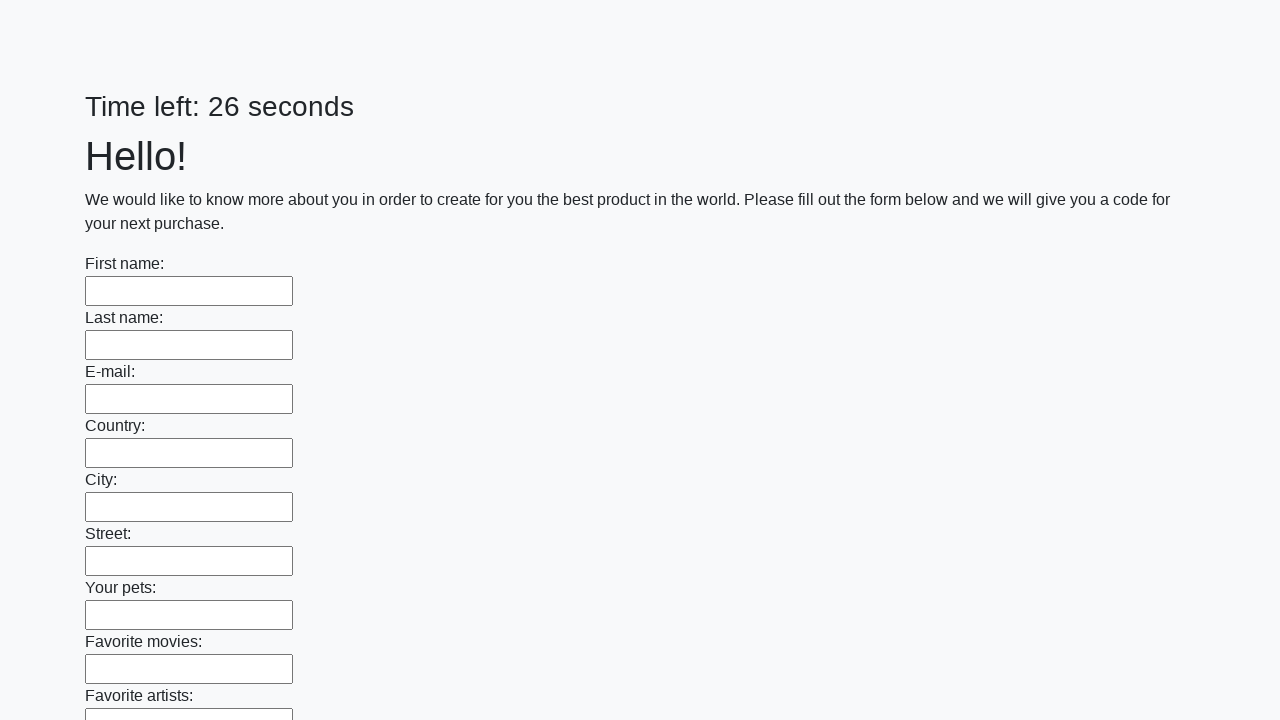

Located all input fields on the form
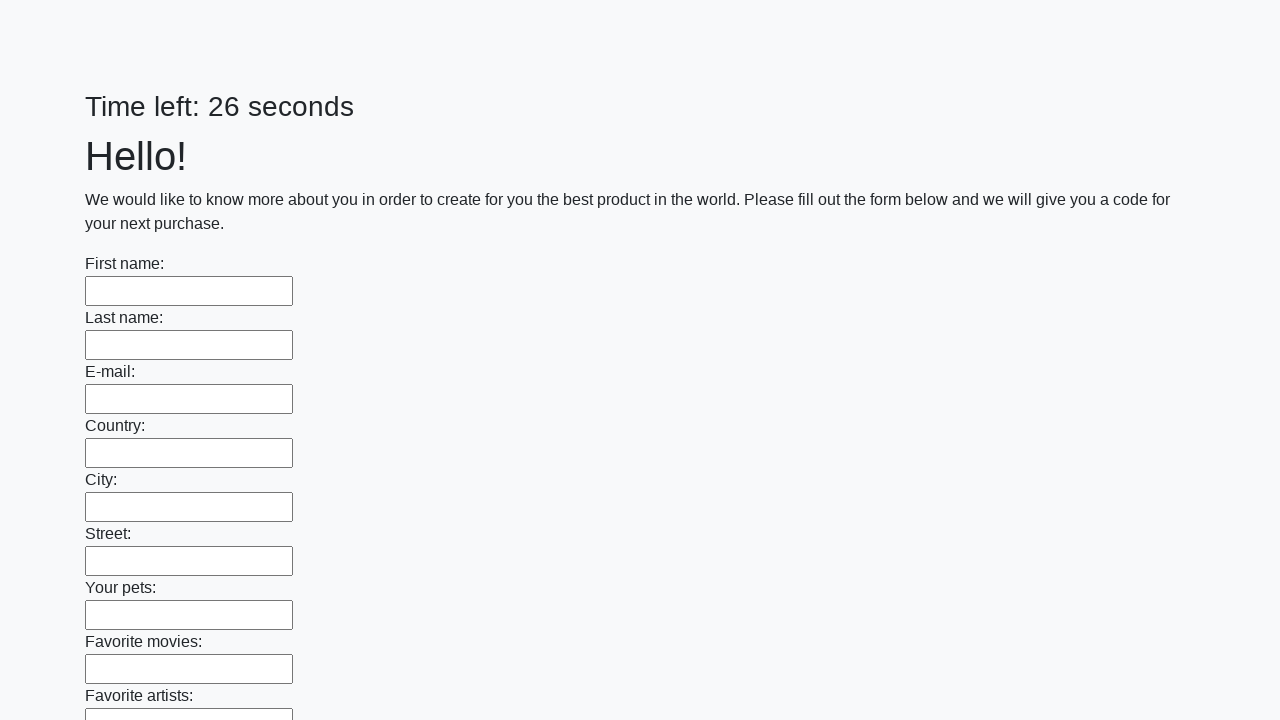

Filled input field with a random city name on input >> nth=0
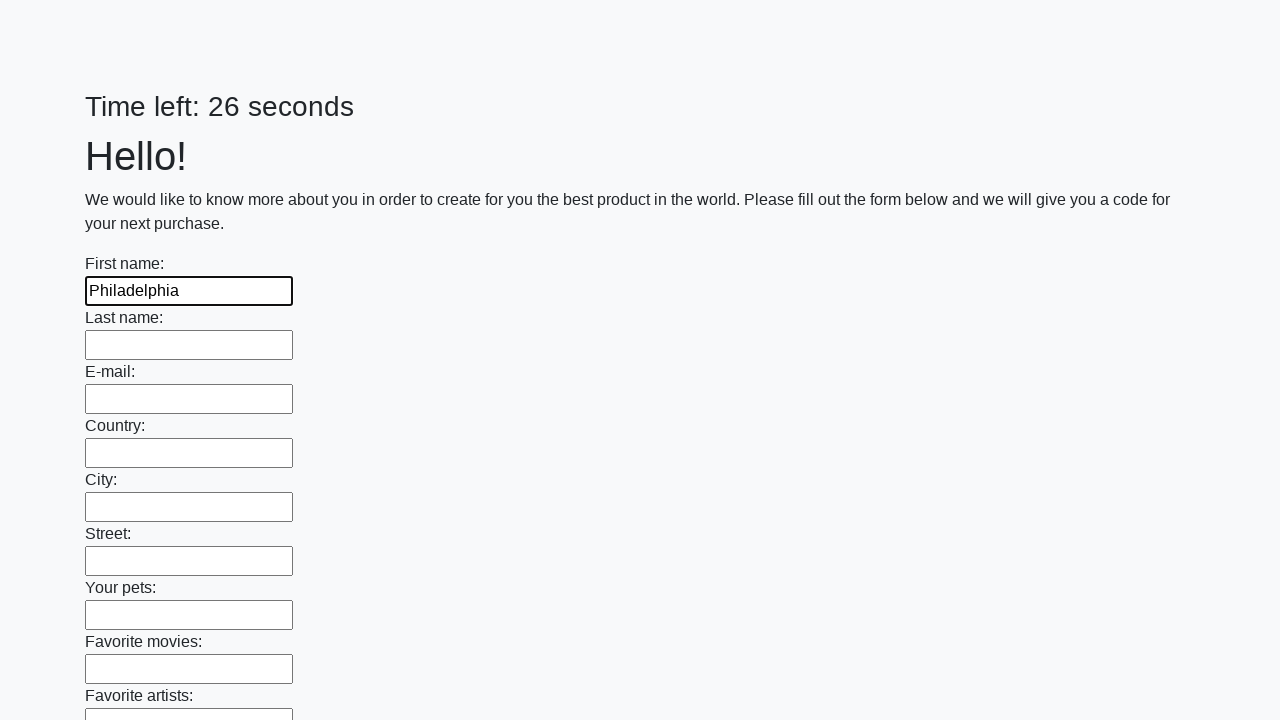

Filled input field with a random city name on input >> nth=1
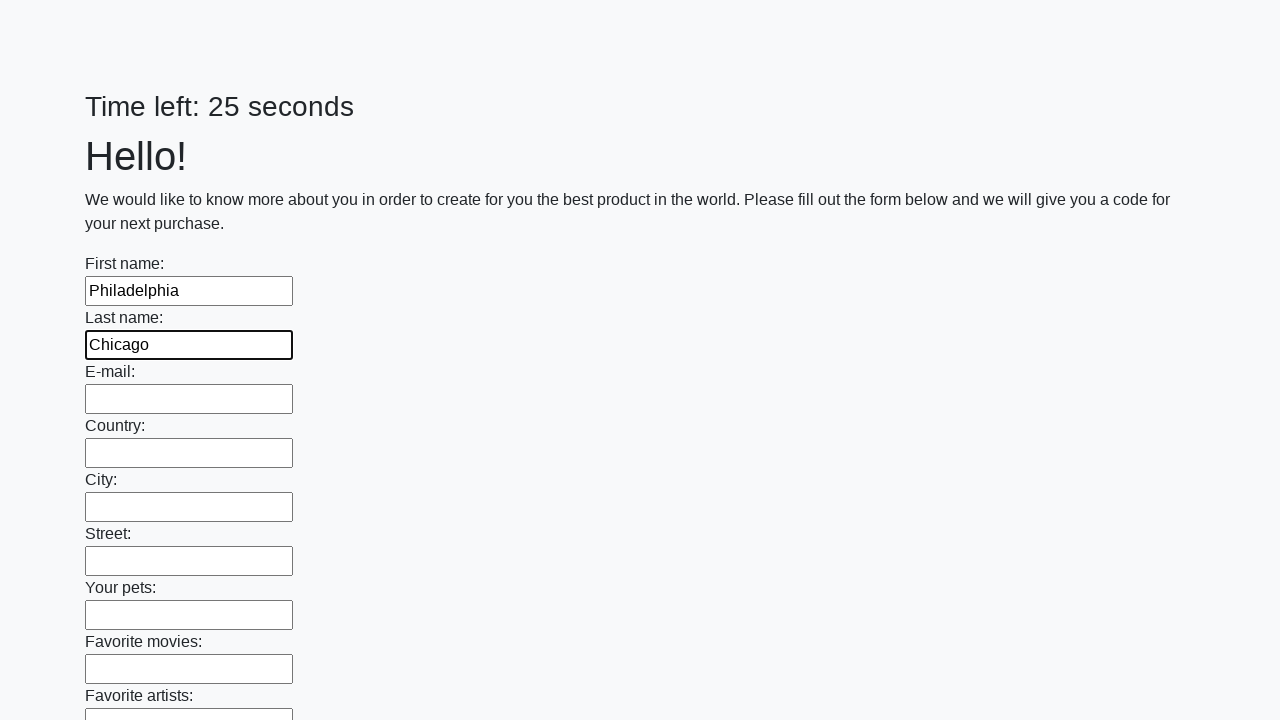

Filled input field with a random city name on input >> nth=2
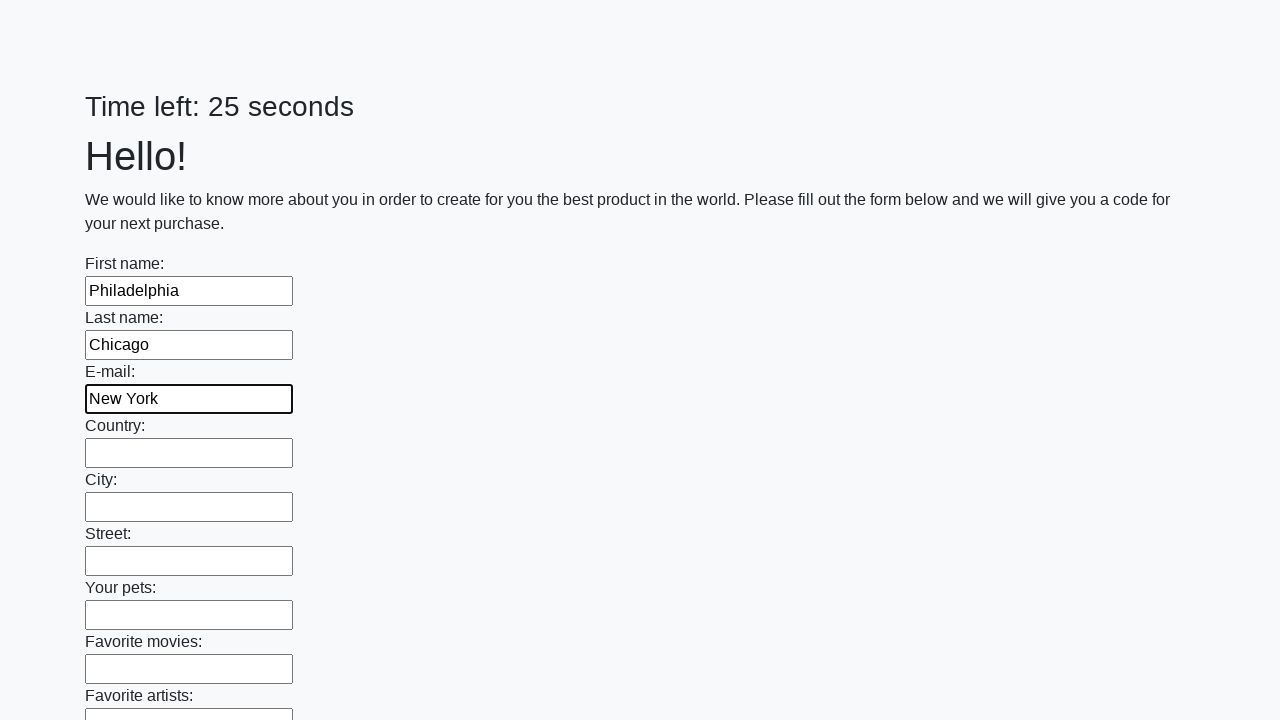

Filled input field with a random city name on input >> nth=3
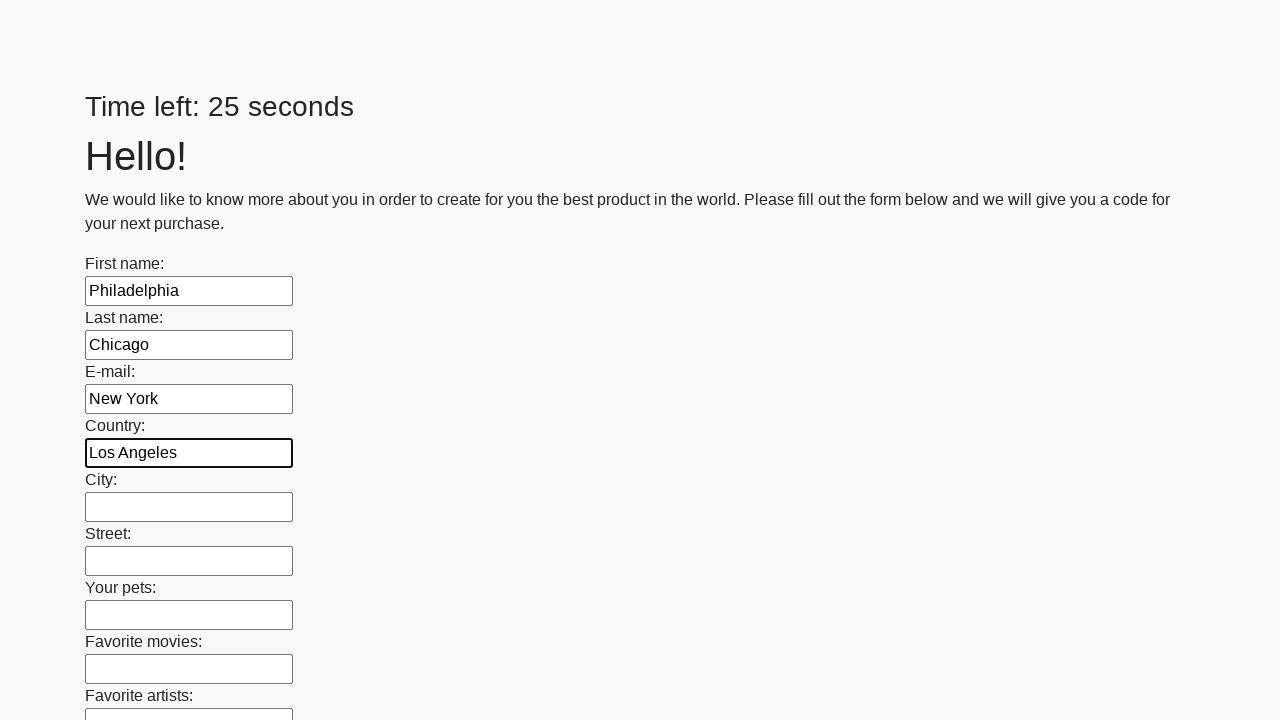

Filled input field with a random city name on input >> nth=4
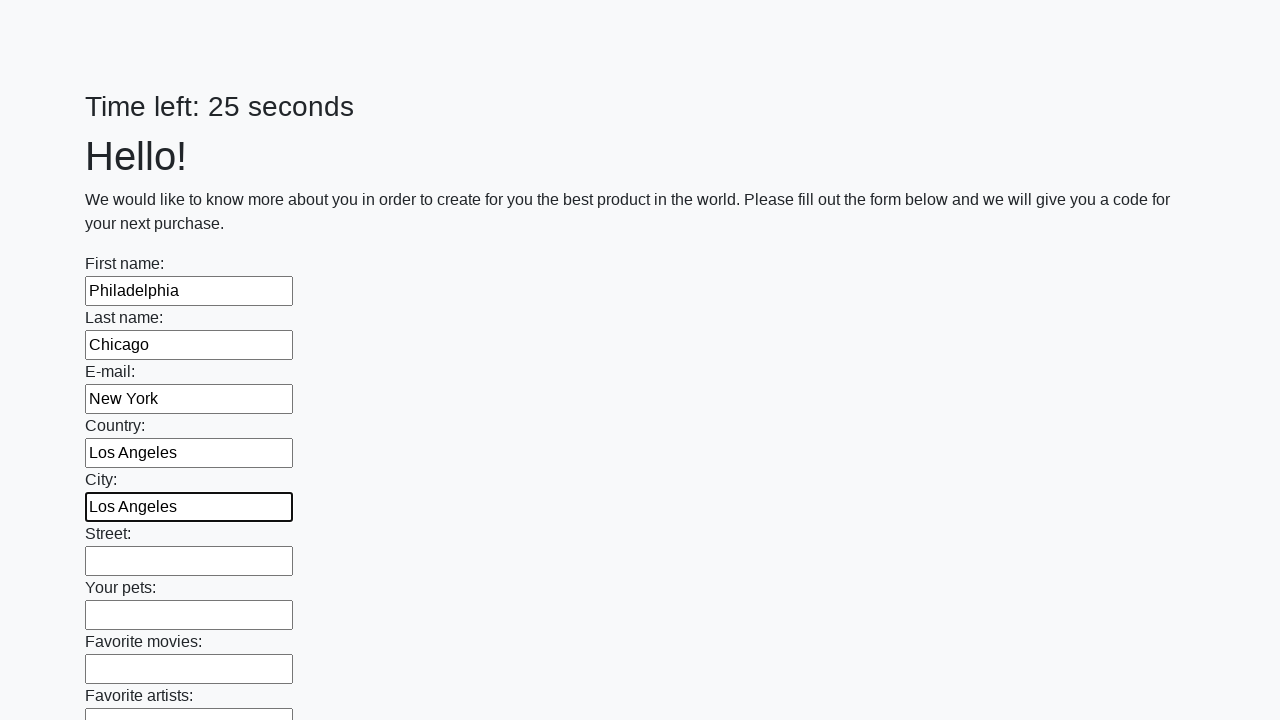

Filled input field with a random city name on input >> nth=5
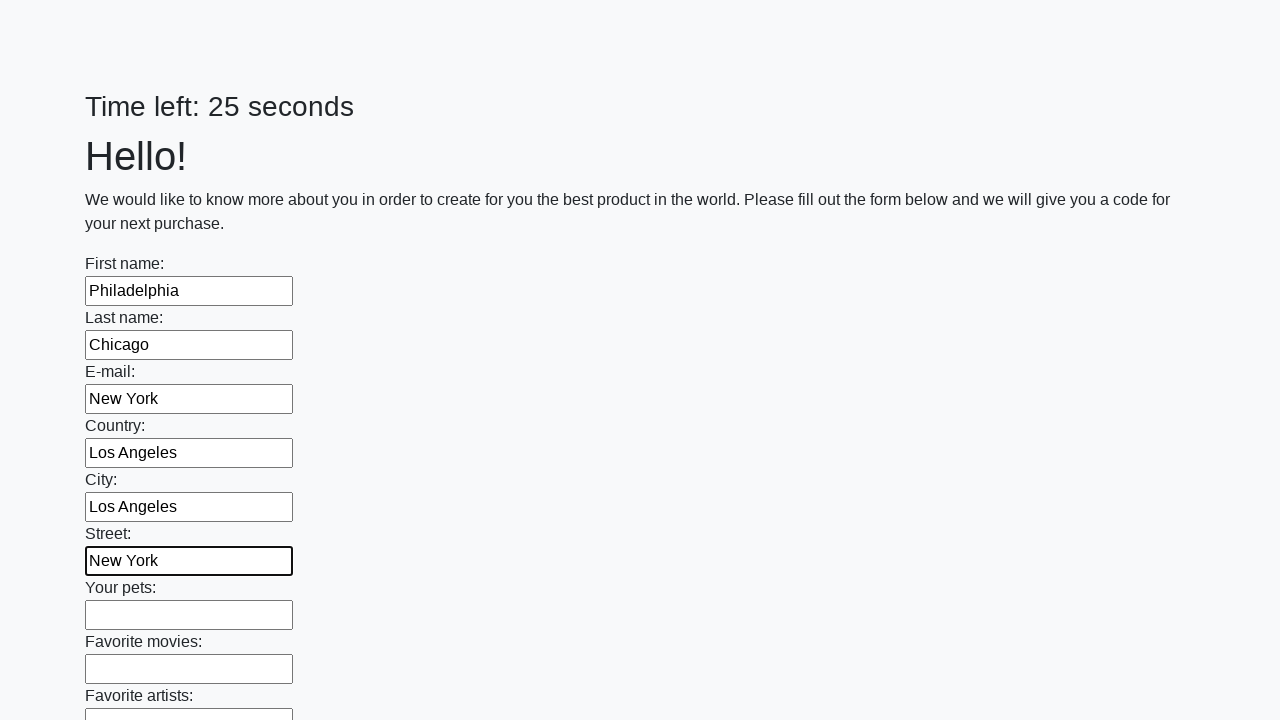

Filled input field with a random city name on input >> nth=6
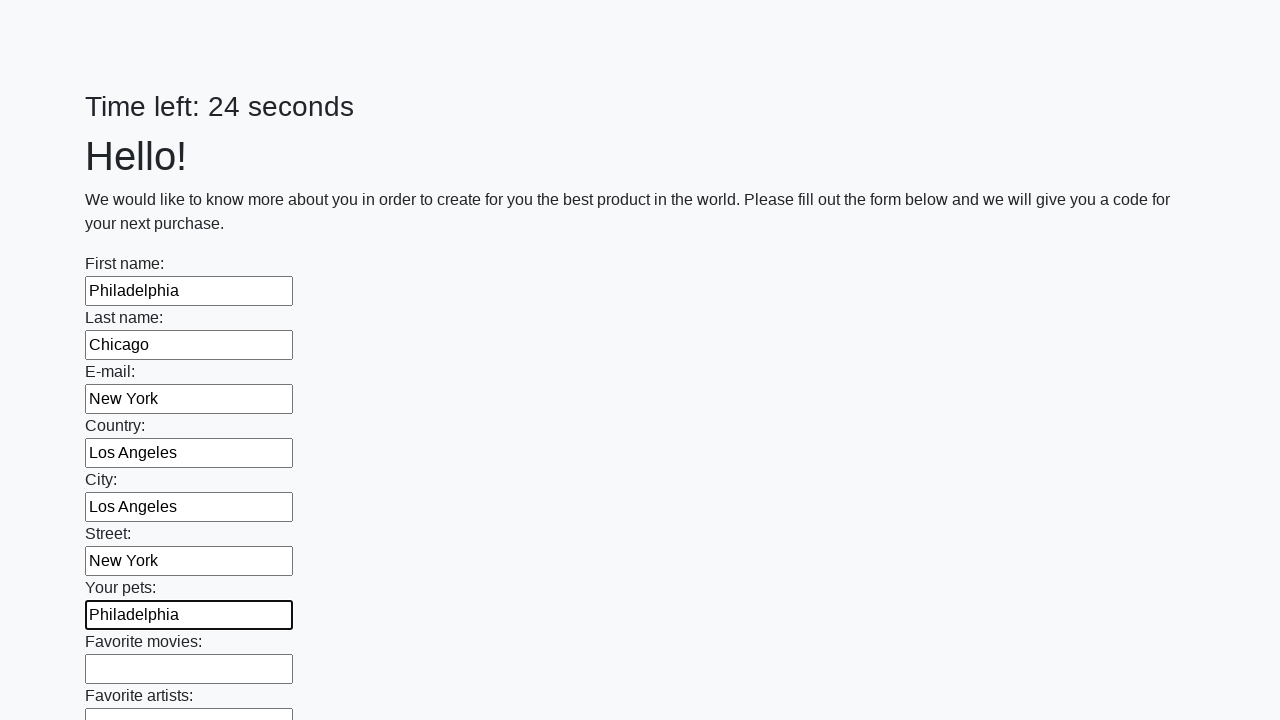

Filled input field with a random city name on input >> nth=7
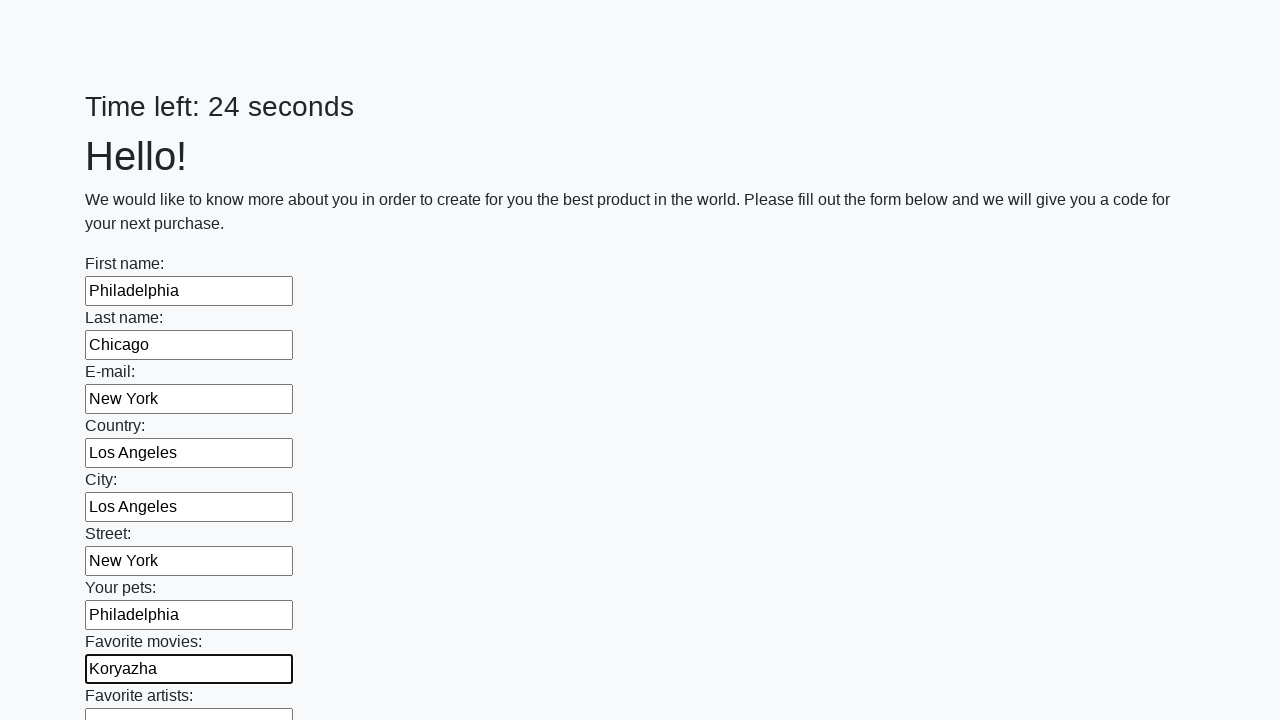

Filled input field with a random city name on input >> nth=8
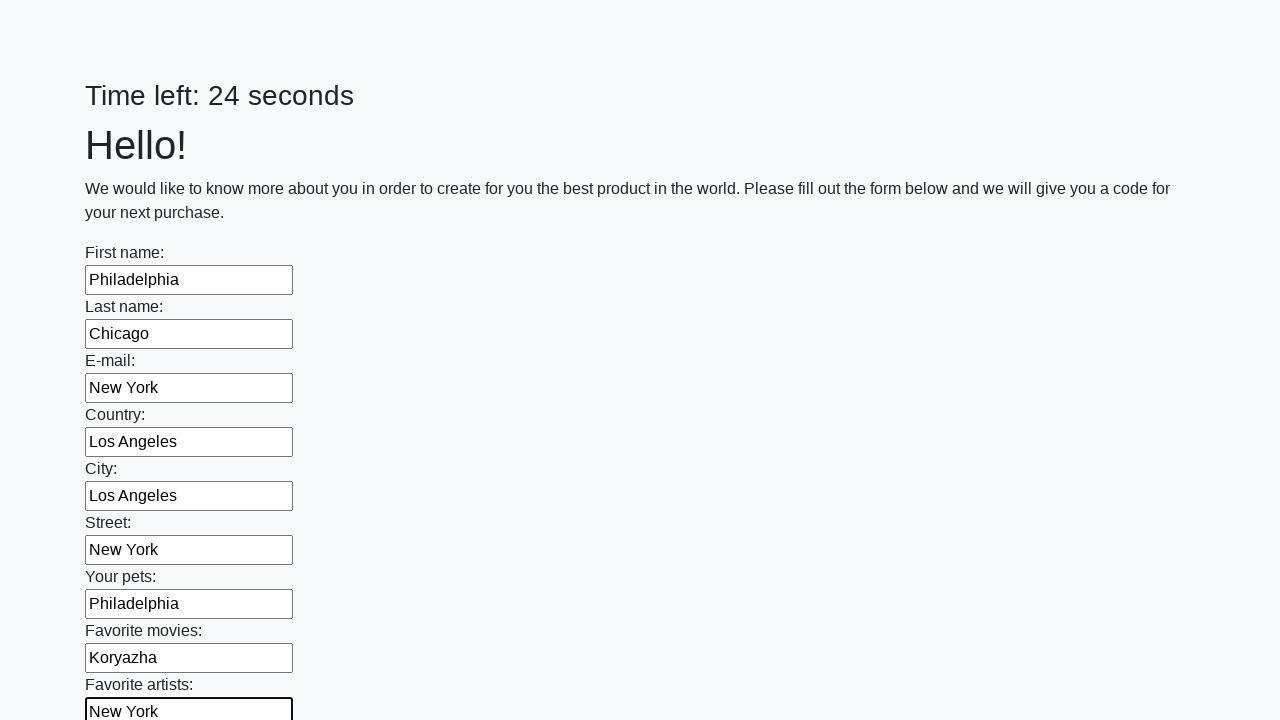

Filled input field with a random city name on input >> nth=9
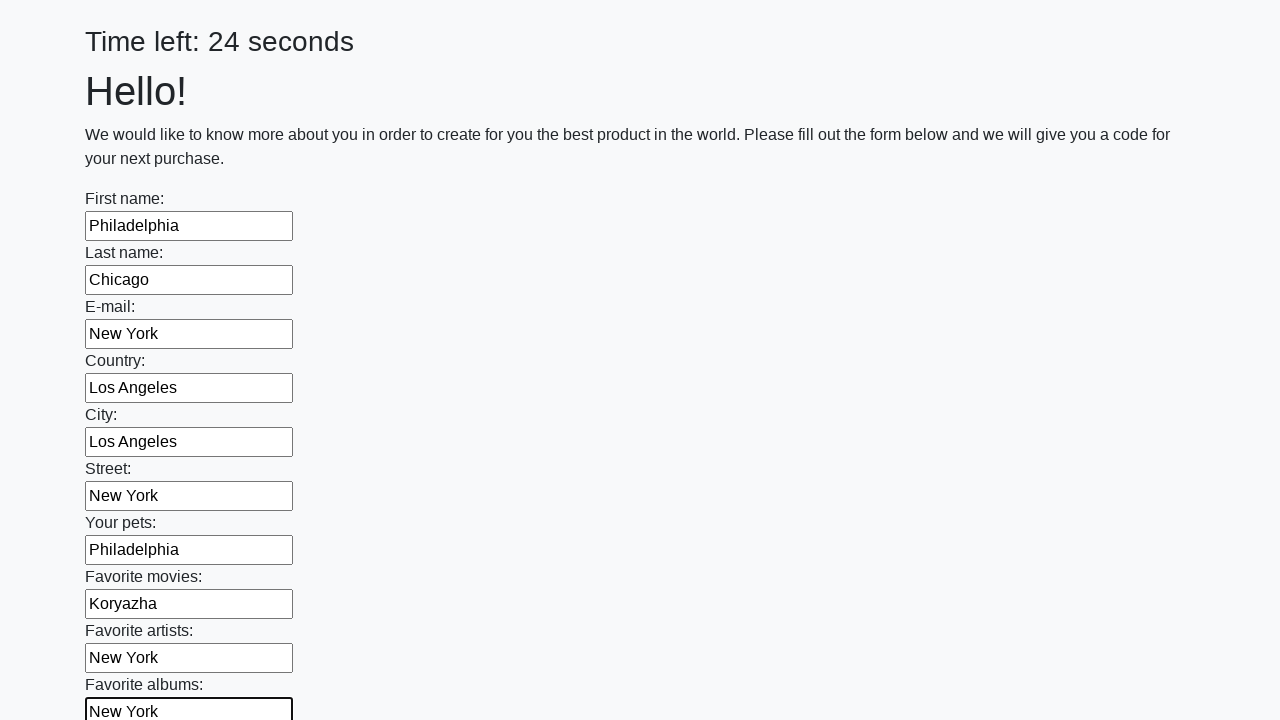

Filled input field with a random city name on input >> nth=10
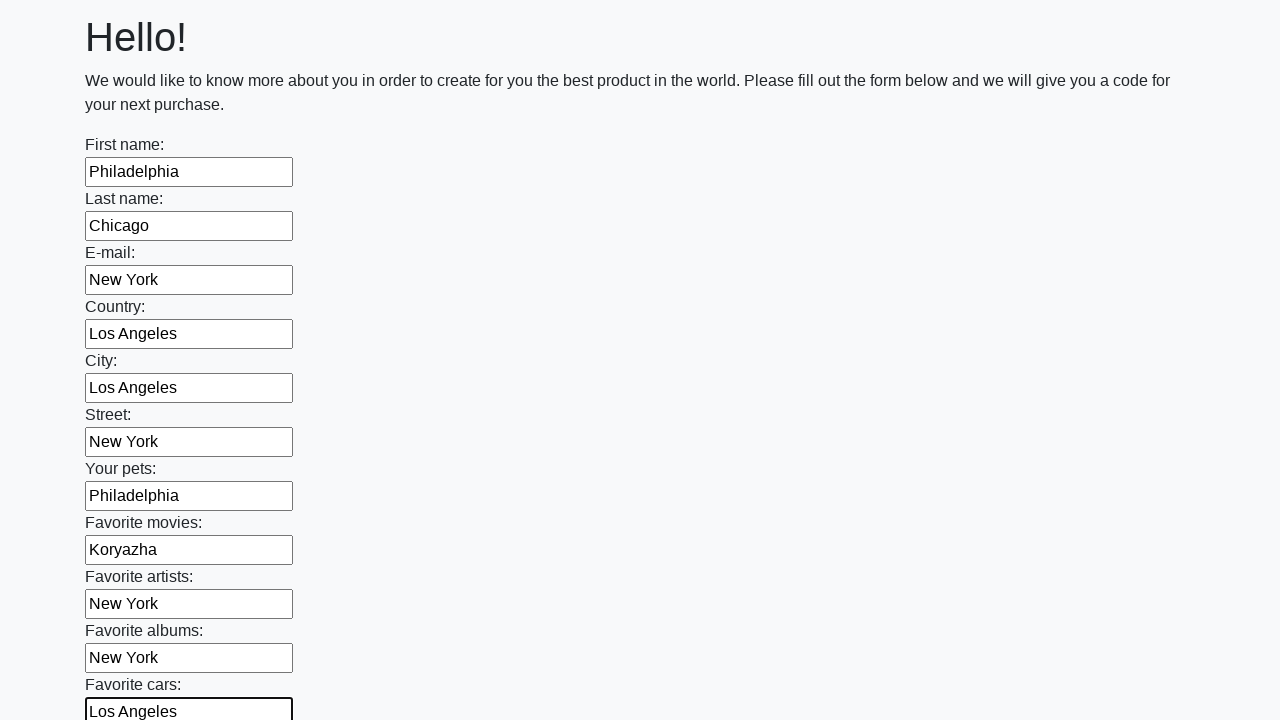

Filled input field with a random city name on input >> nth=11
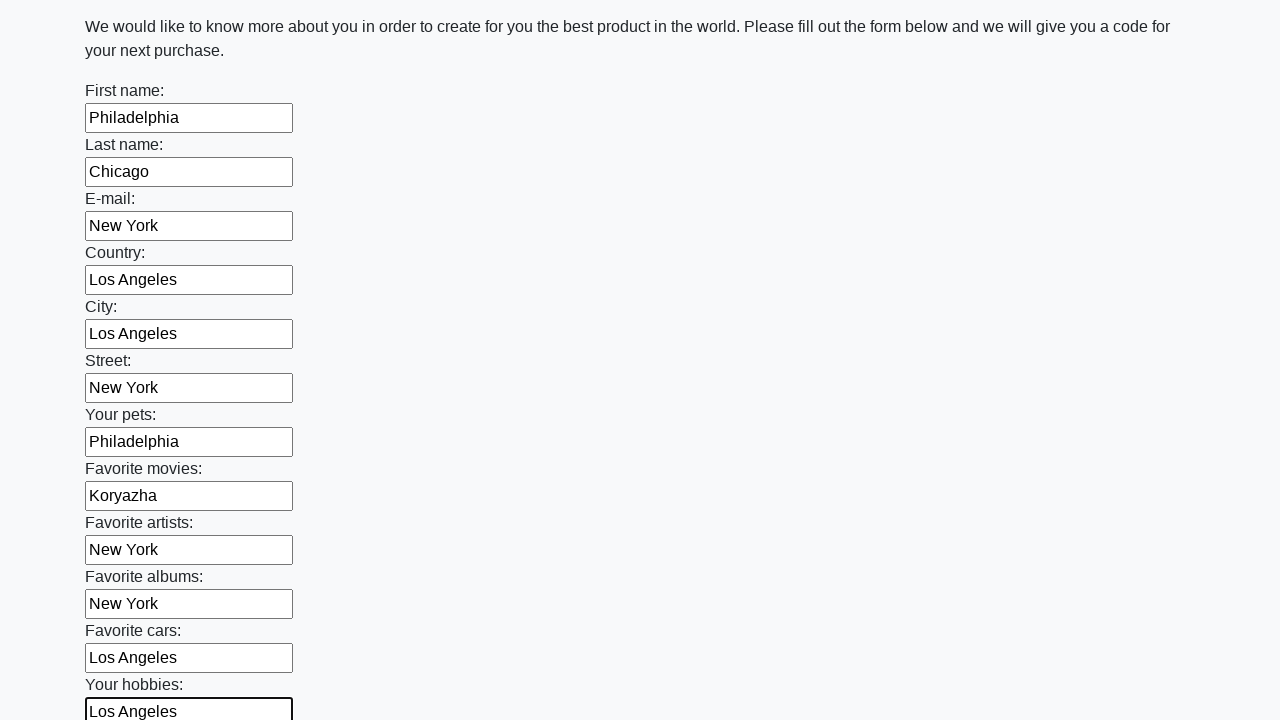

Filled input field with a random city name on input >> nth=12
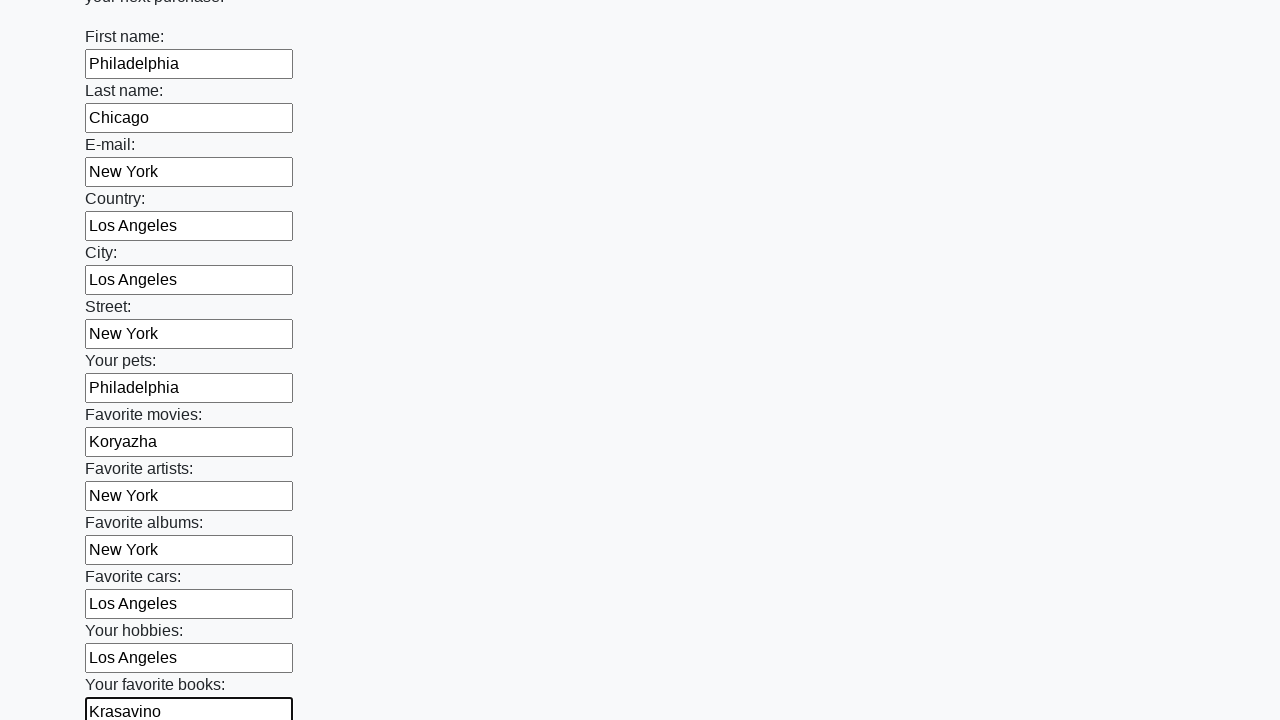

Filled input field with a random city name on input >> nth=13
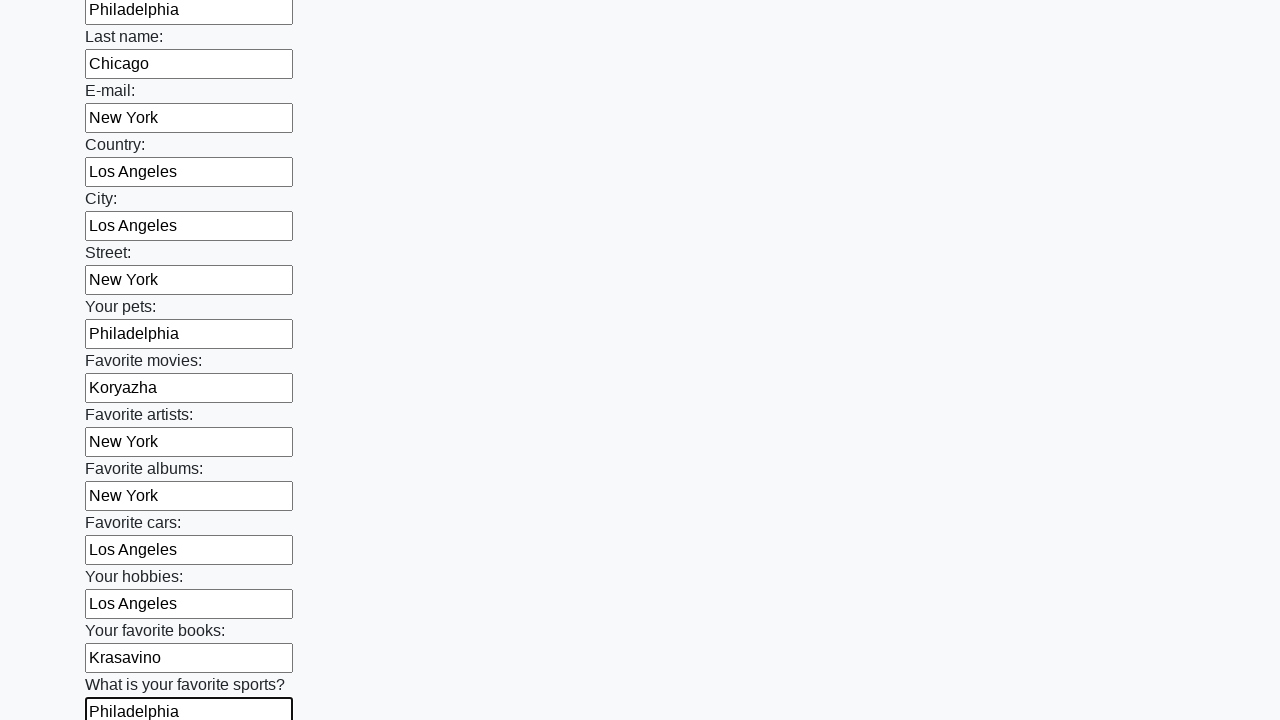

Filled input field with a random city name on input >> nth=14
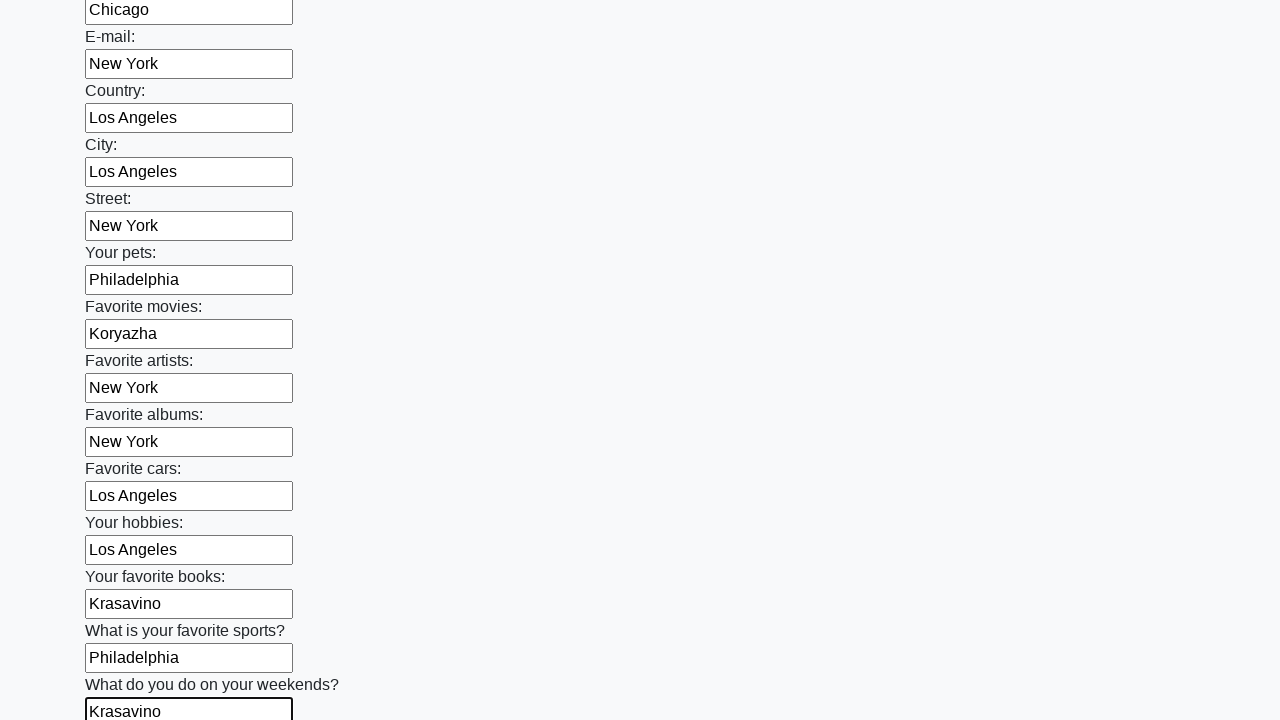

Filled input field with a random city name on input >> nth=15
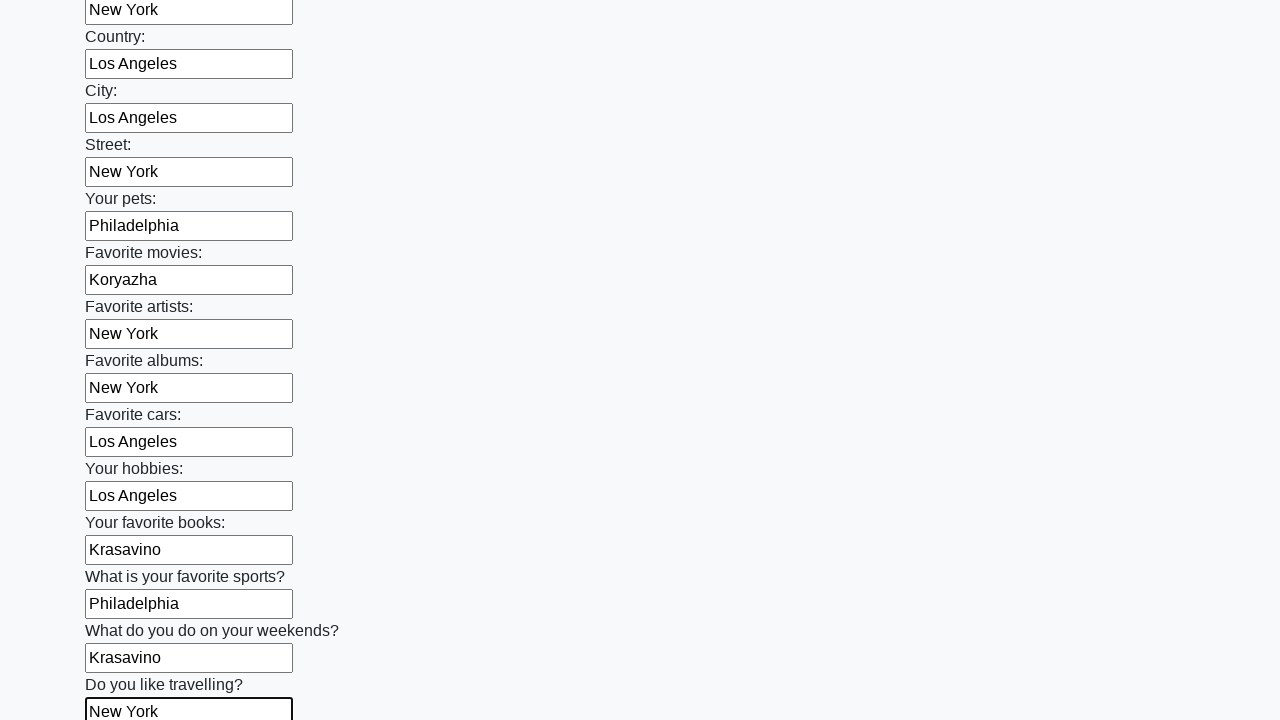

Filled input field with a random city name on input >> nth=16
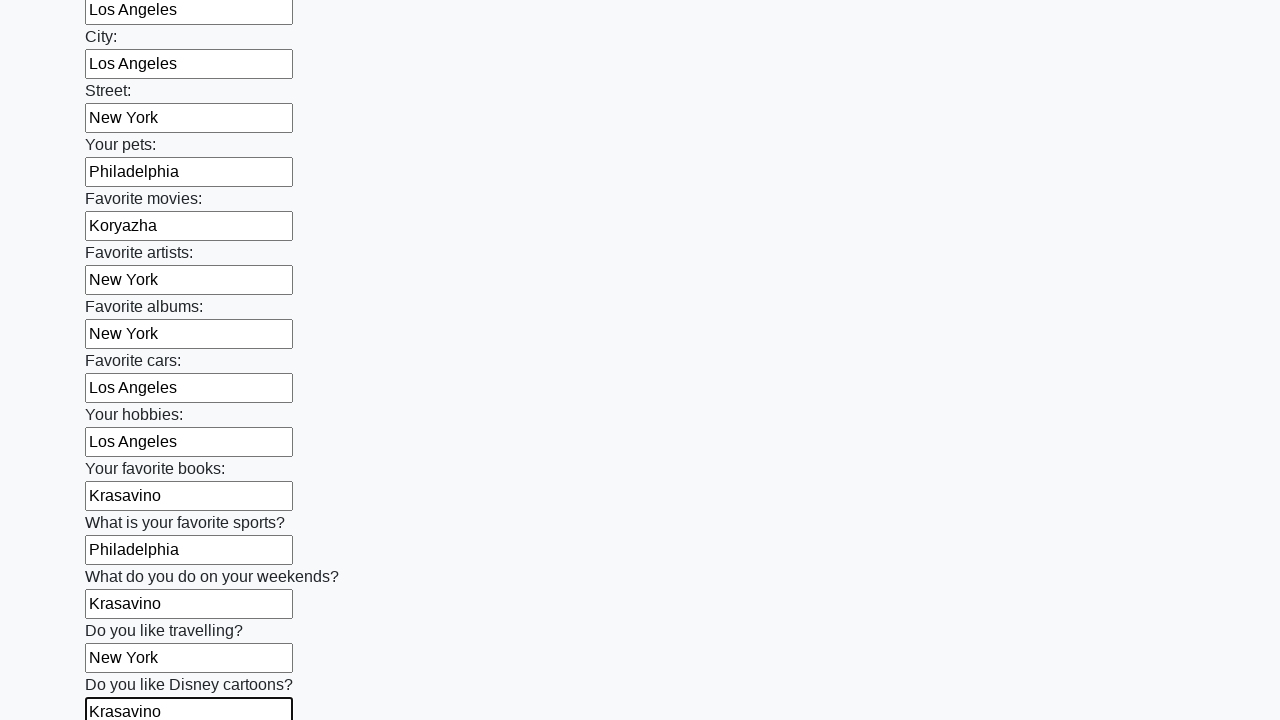

Filled input field with a random city name on input >> nth=17
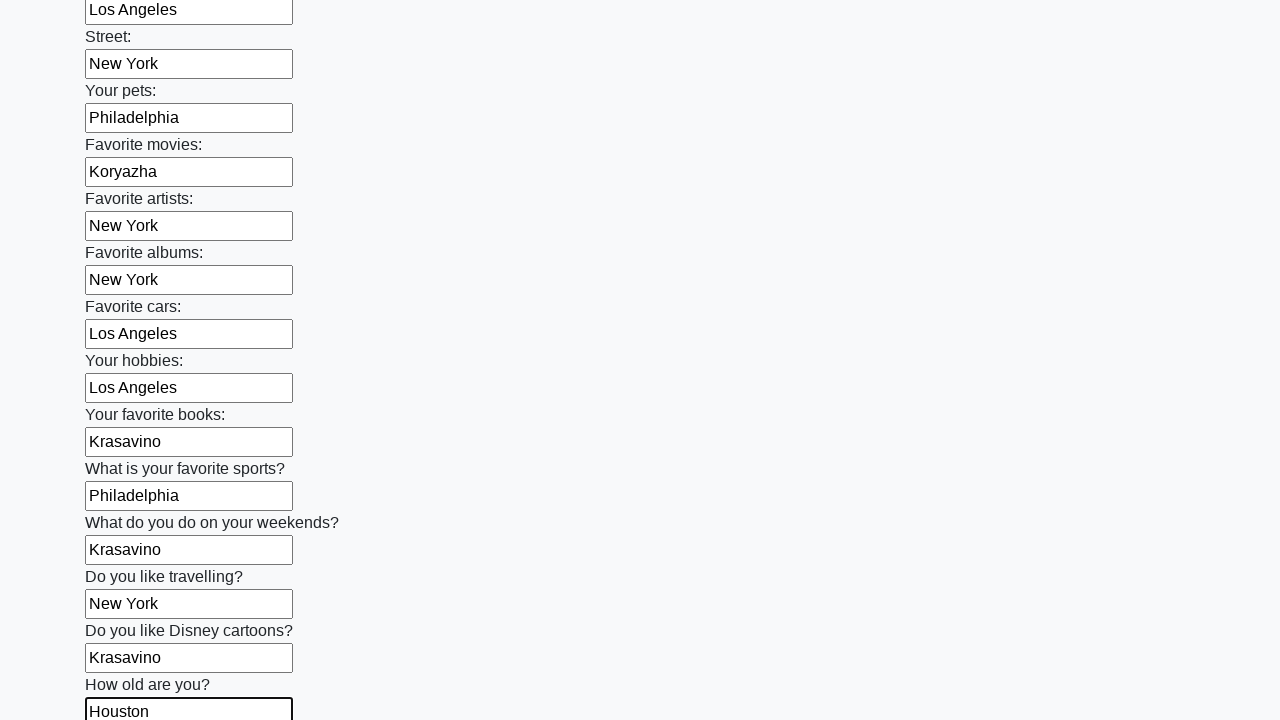

Filled input field with a random city name on input >> nth=18
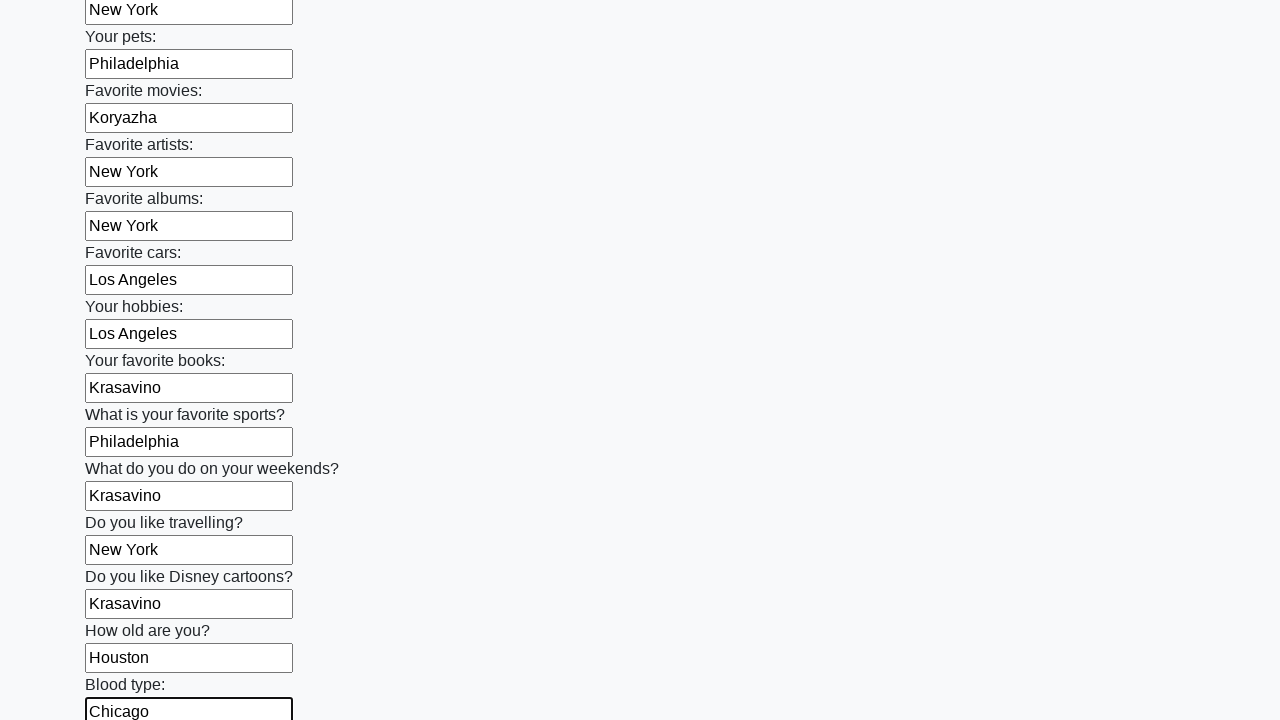

Filled input field with a random city name on input >> nth=19
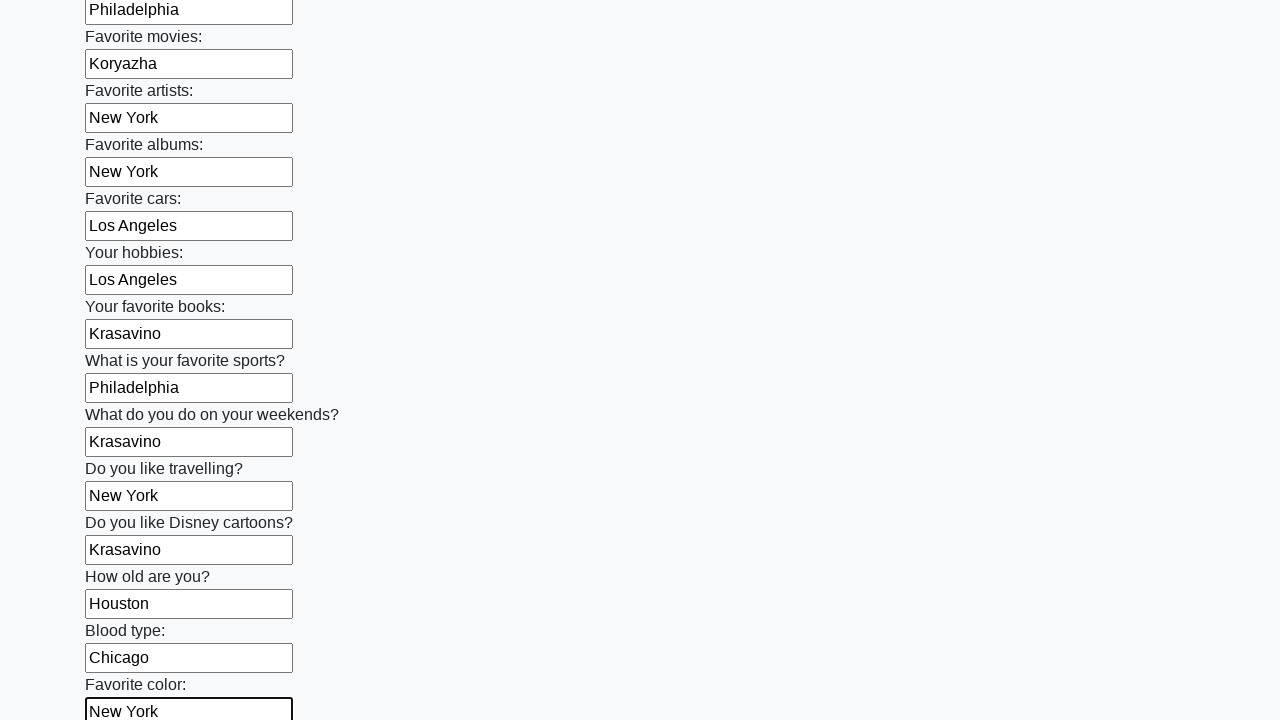

Filled input field with a random city name on input >> nth=20
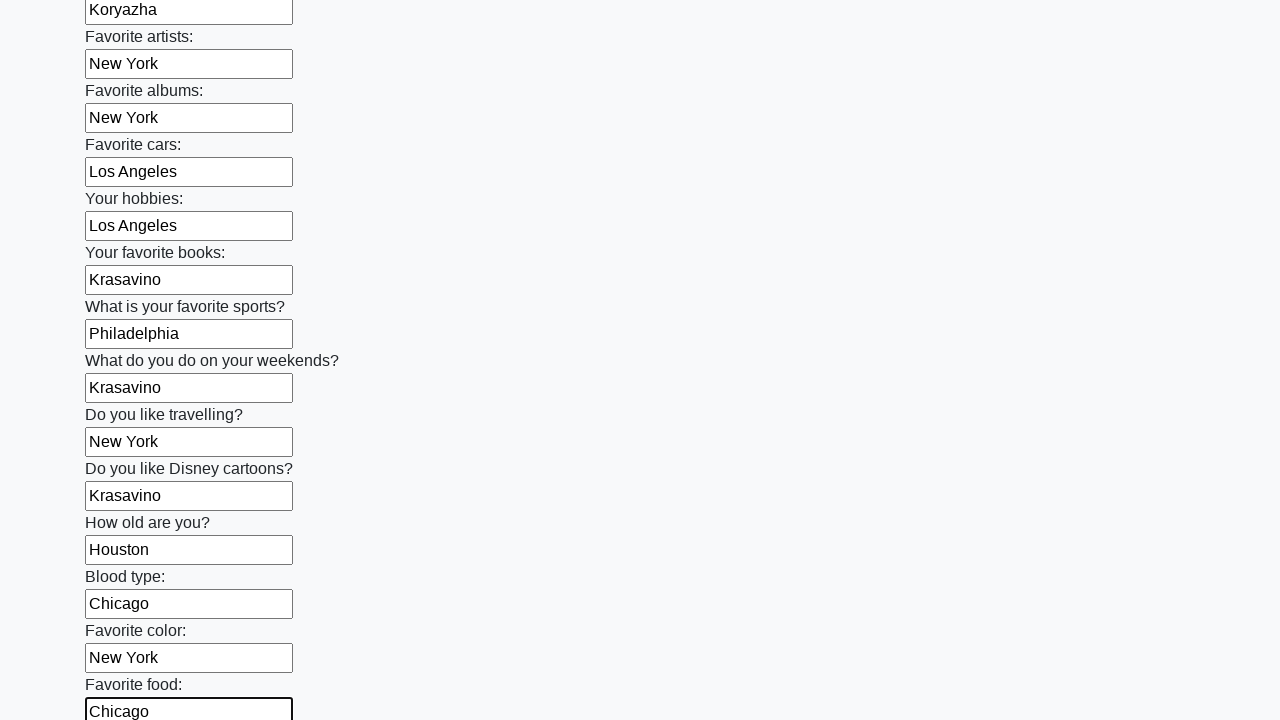

Filled input field with a random city name on input >> nth=21
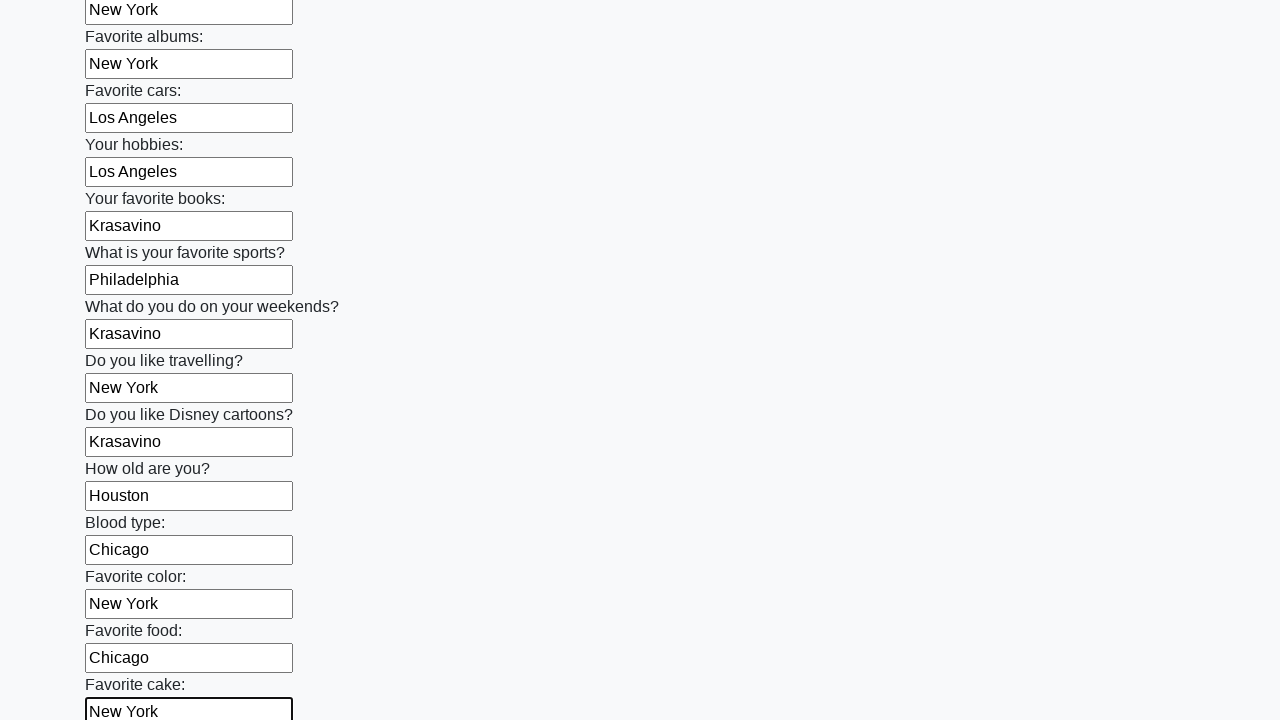

Filled input field with a random city name on input >> nth=22
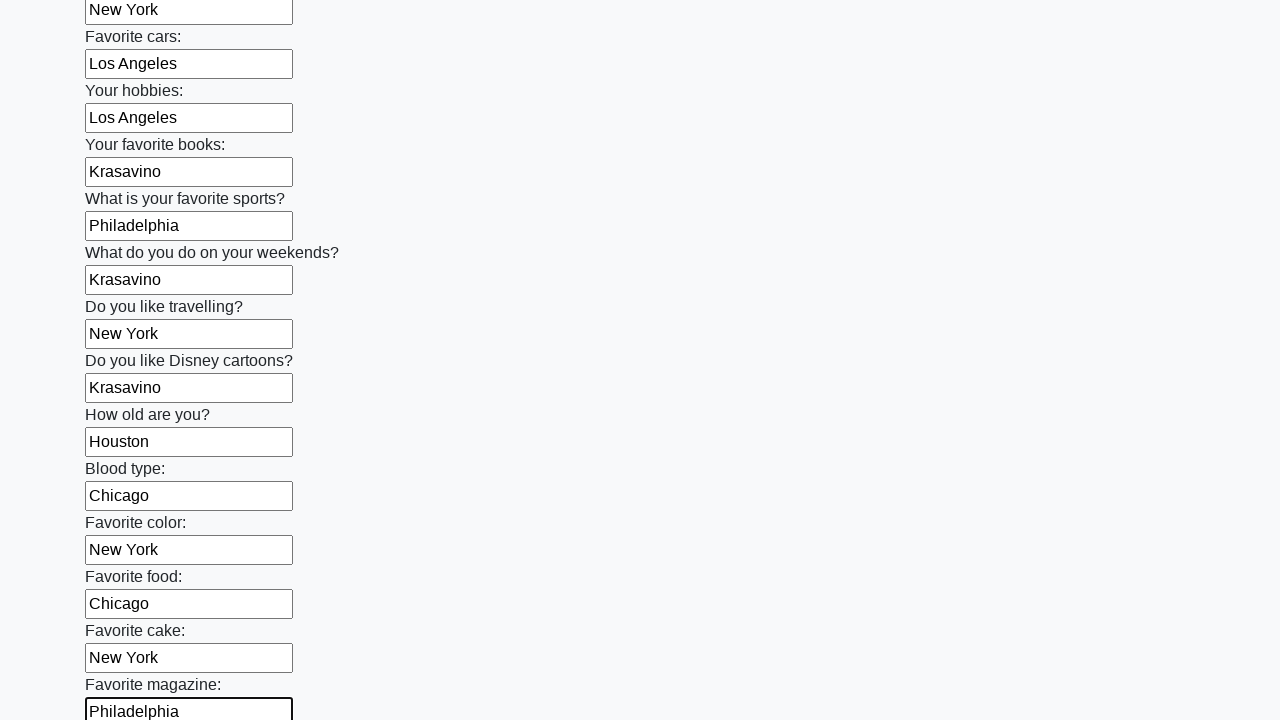

Filled input field with a random city name on input >> nth=23
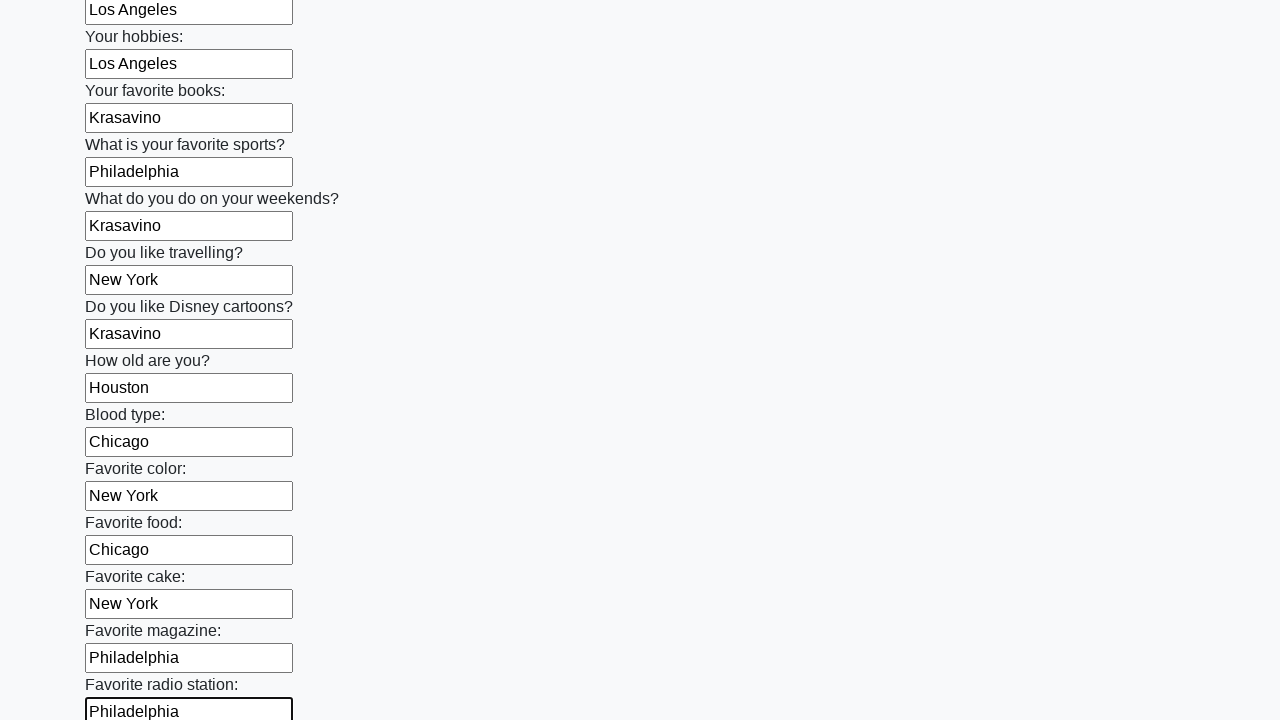

Filled input field with a random city name on input >> nth=24
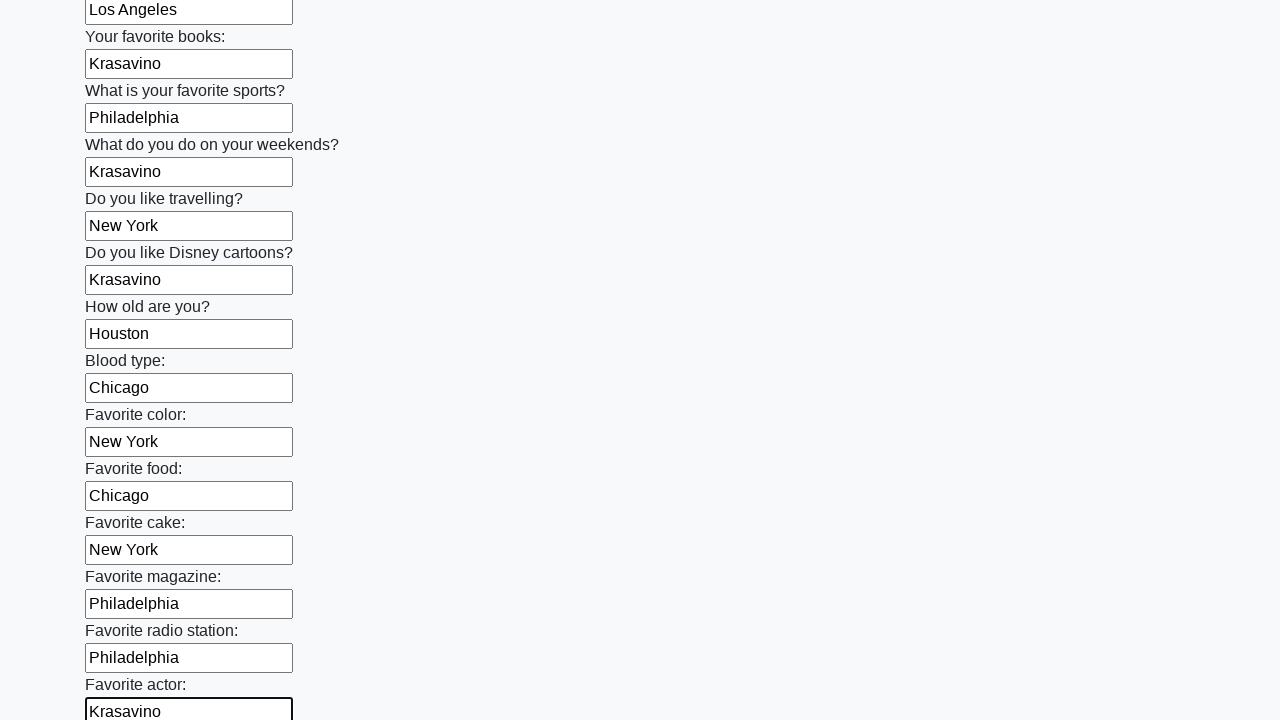

Filled input field with a random city name on input >> nth=25
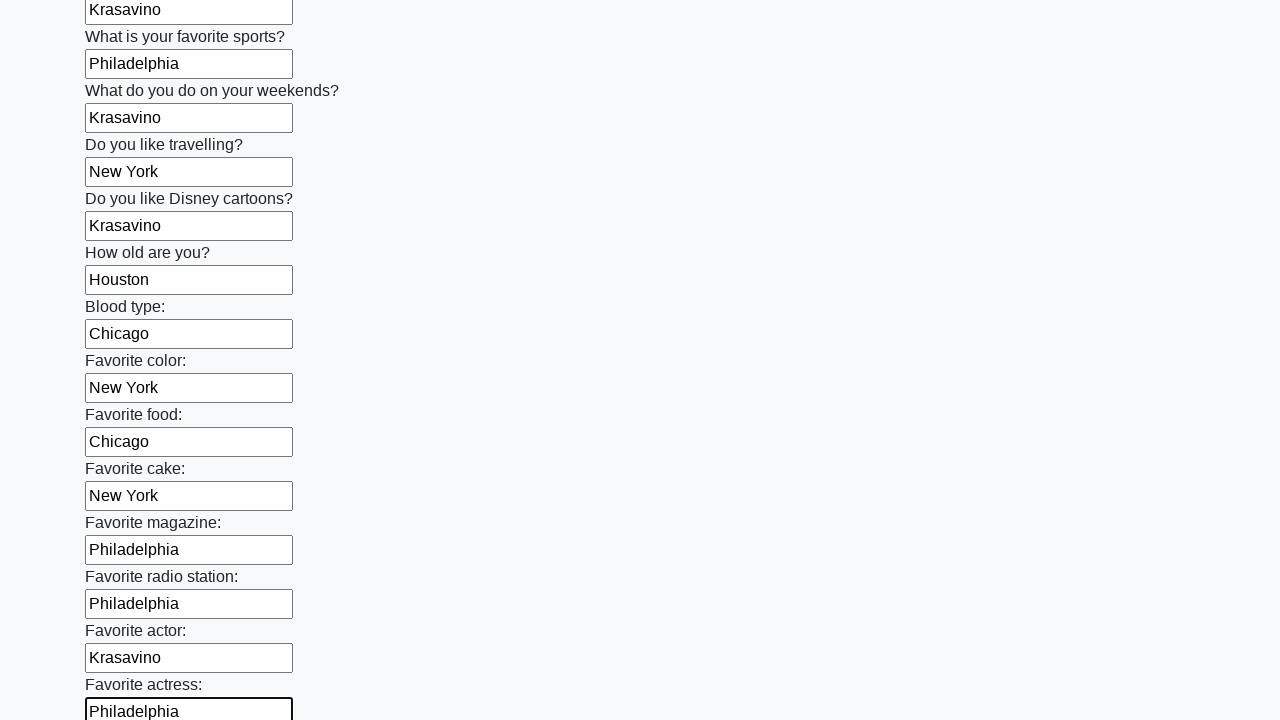

Filled input field with a random city name on input >> nth=26
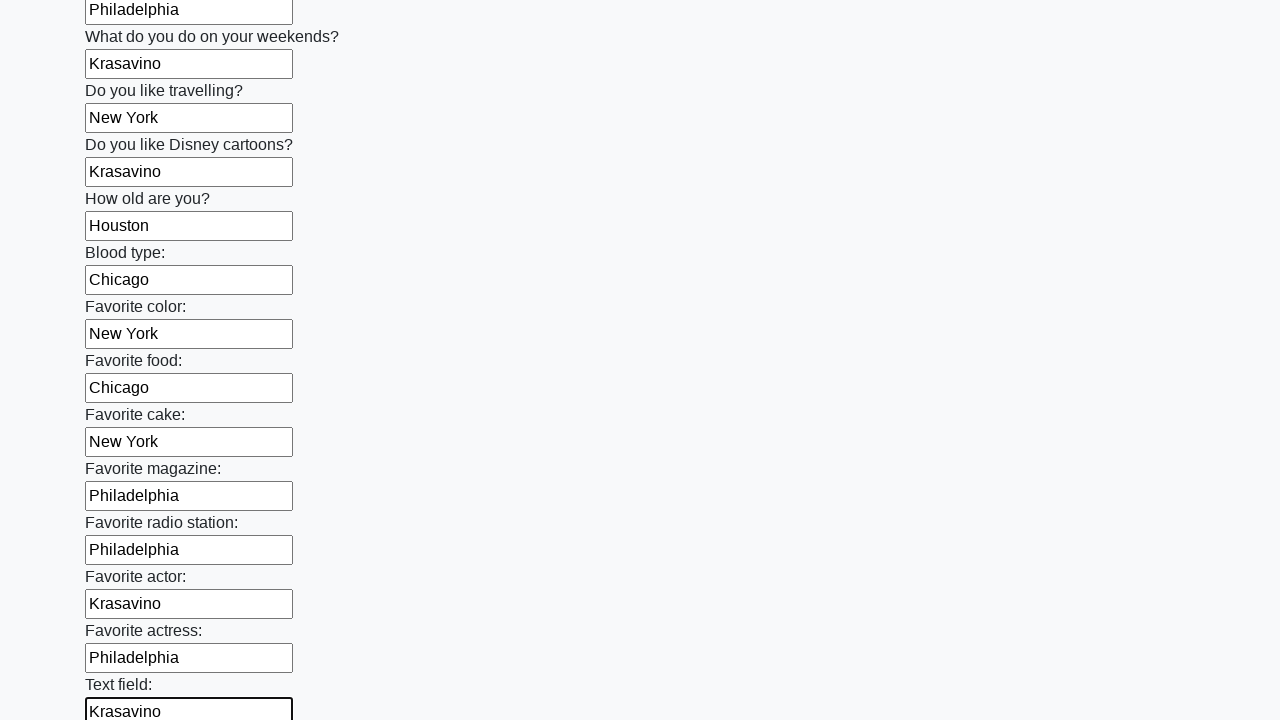

Filled input field with a random city name on input >> nth=27
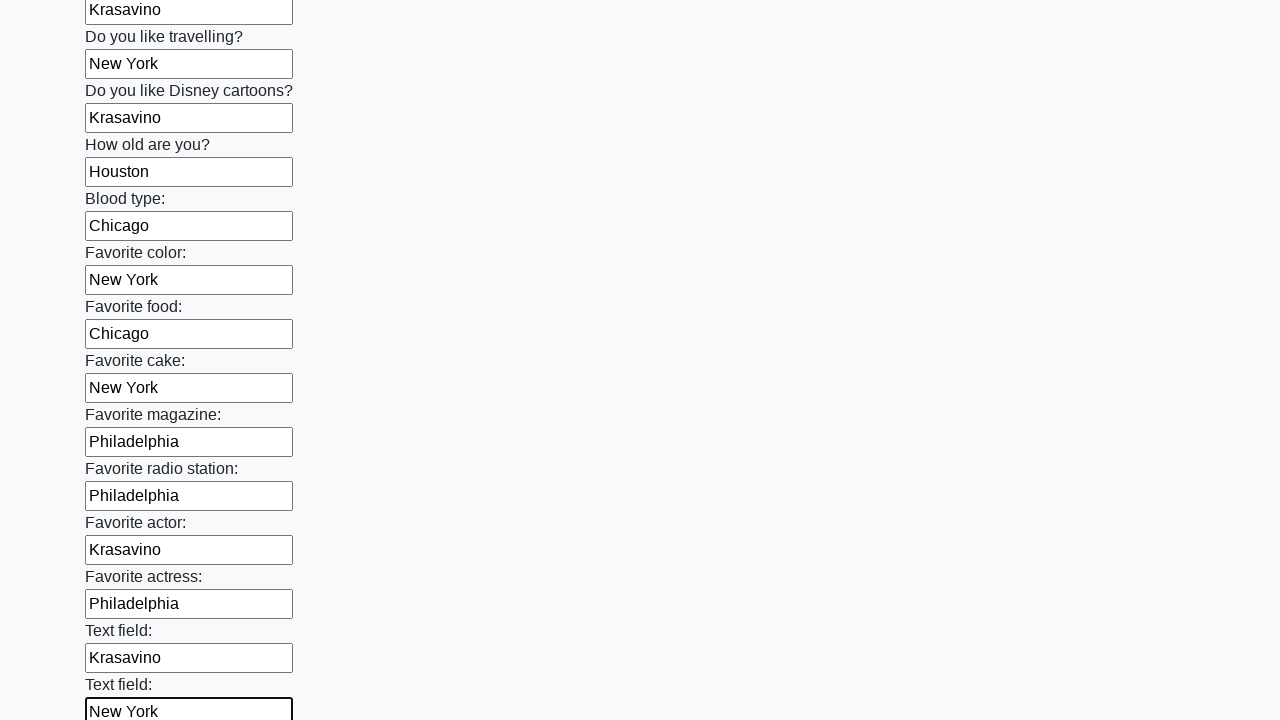

Filled input field with a random city name on input >> nth=28
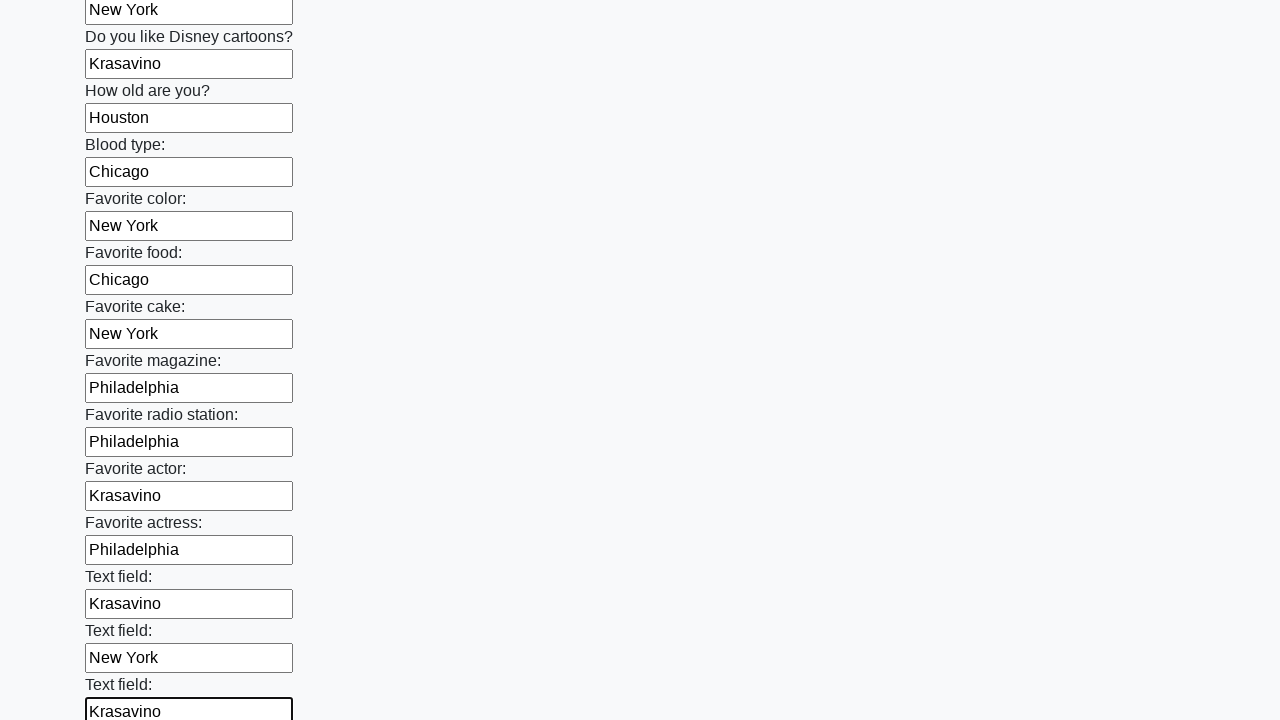

Filled input field with a random city name on input >> nth=29
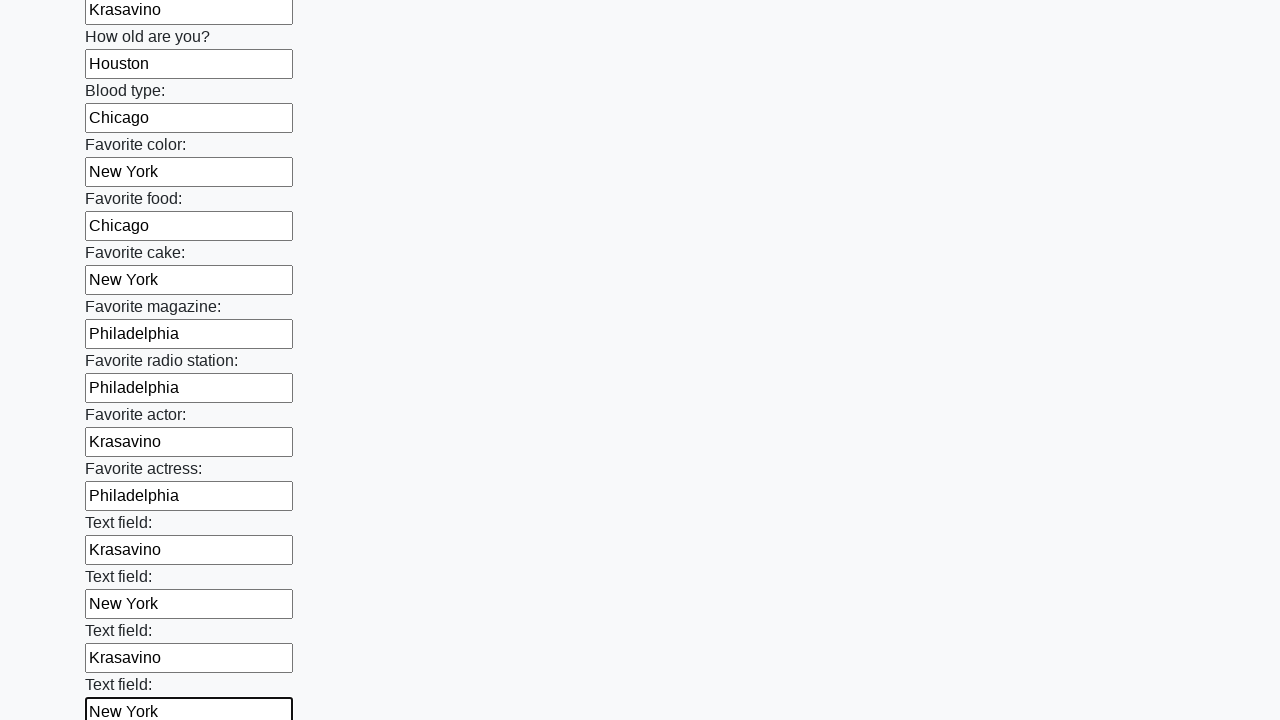

Filled input field with a random city name on input >> nth=30
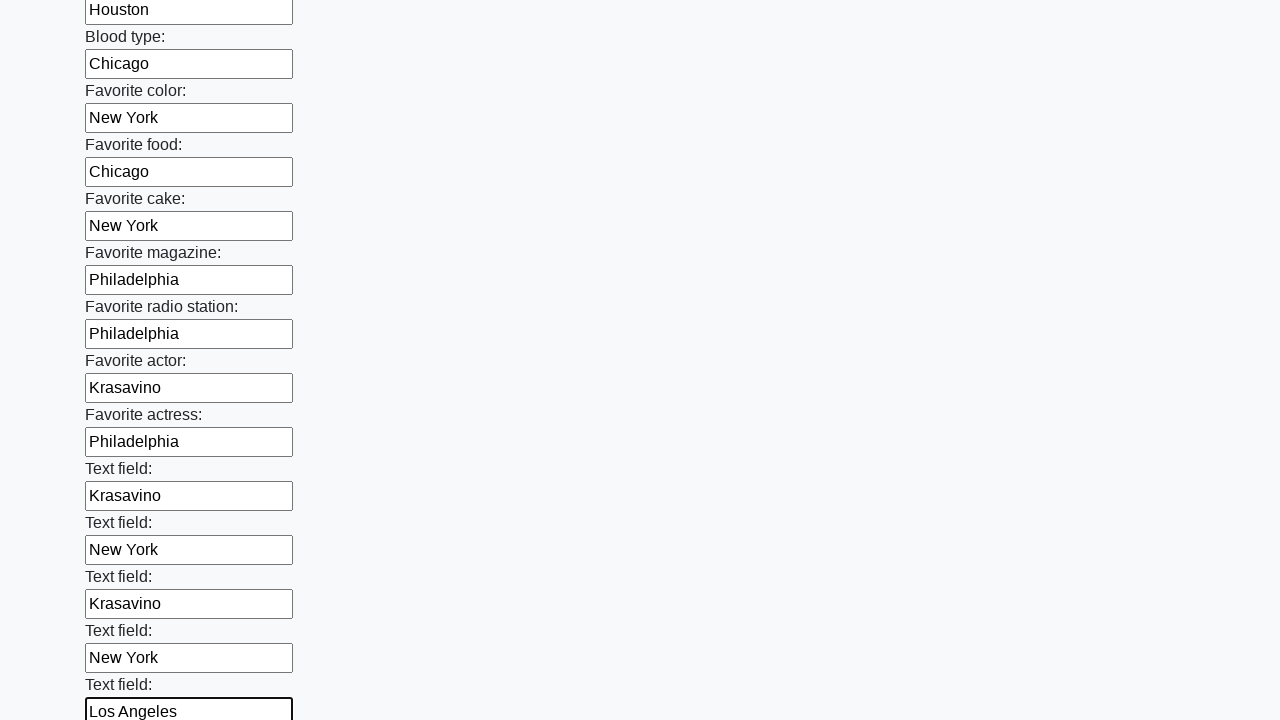

Filled input field with a random city name on input >> nth=31
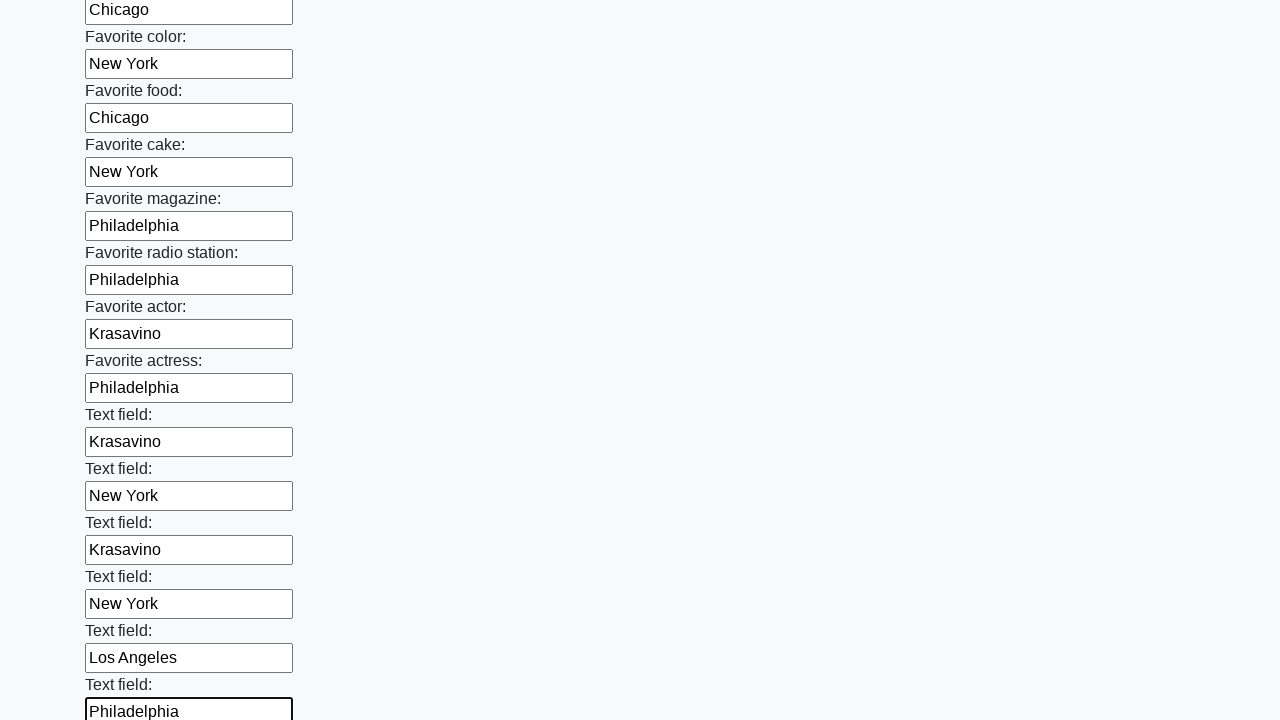

Filled input field with a random city name on input >> nth=32
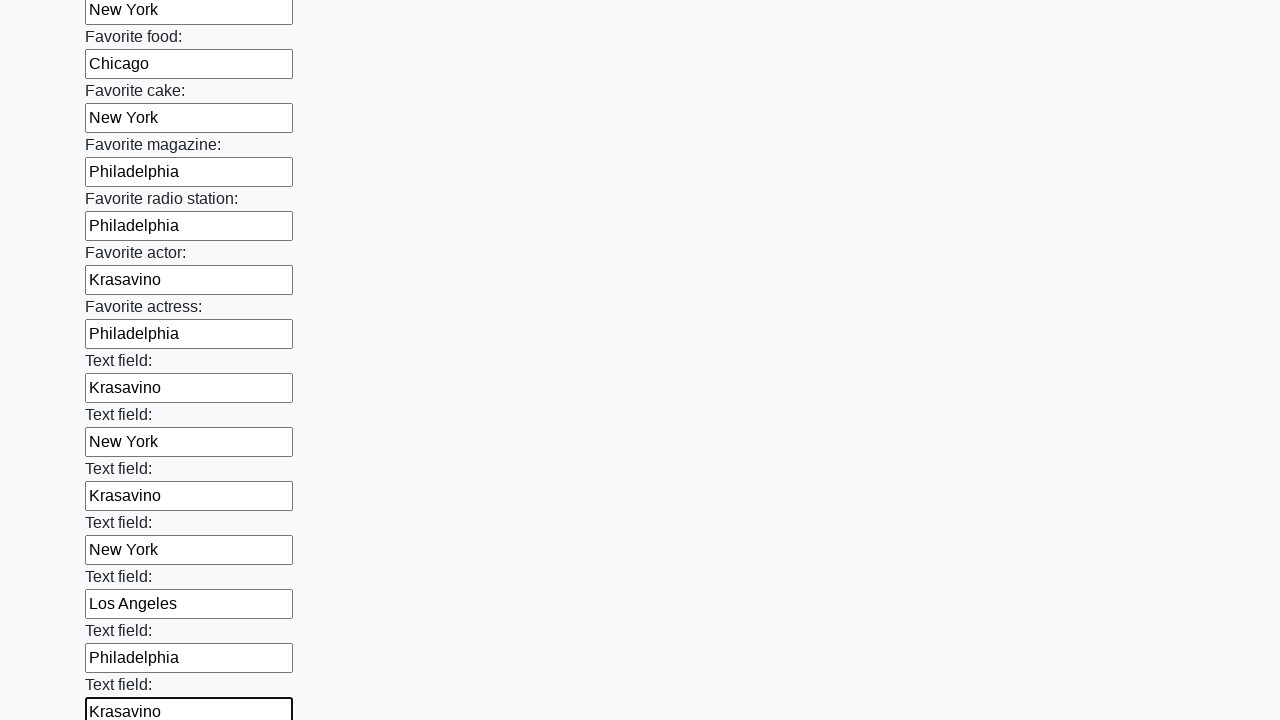

Filled input field with a random city name on input >> nth=33
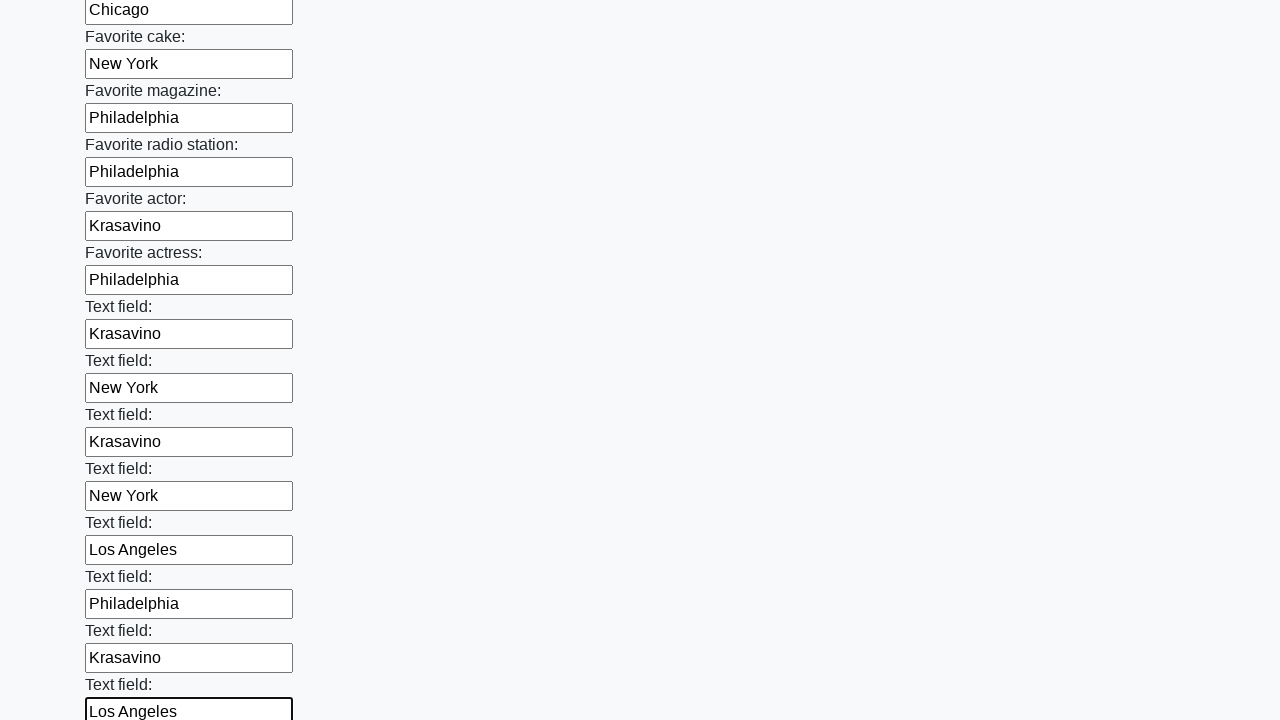

Filled input field with a random city name on input >> nth=34
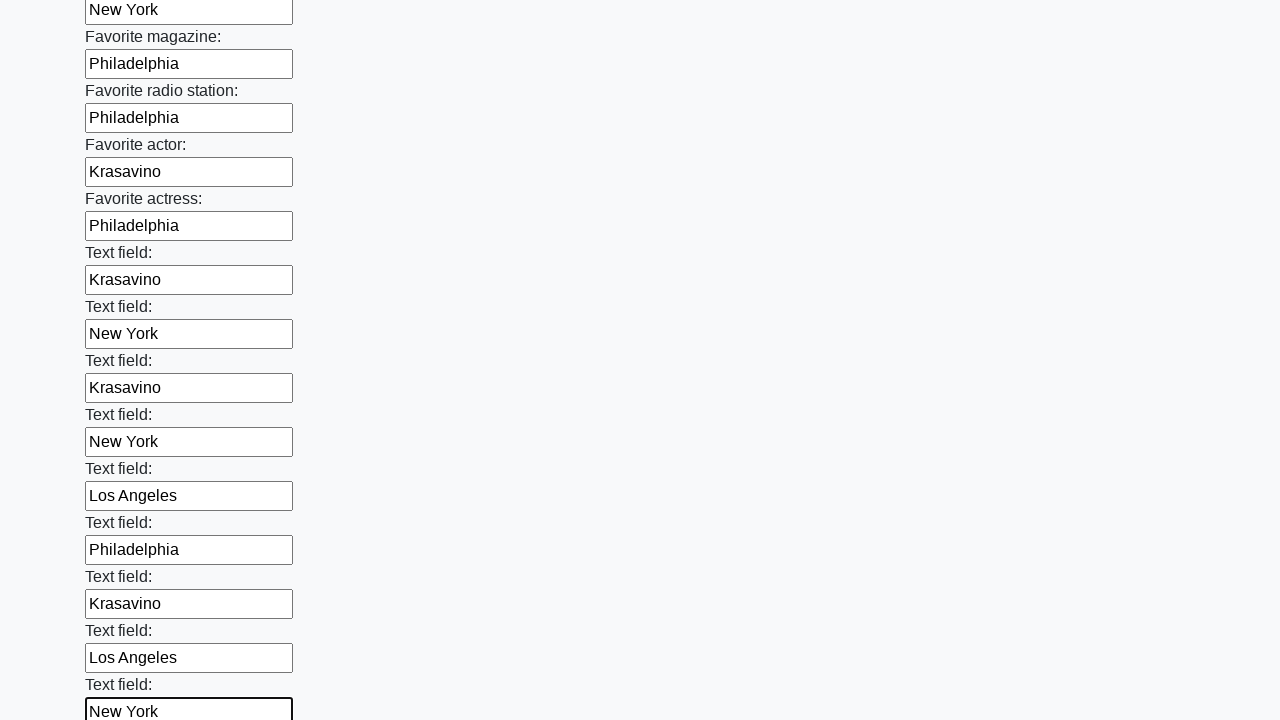

Filled input field with a random city name on input >> nth=35
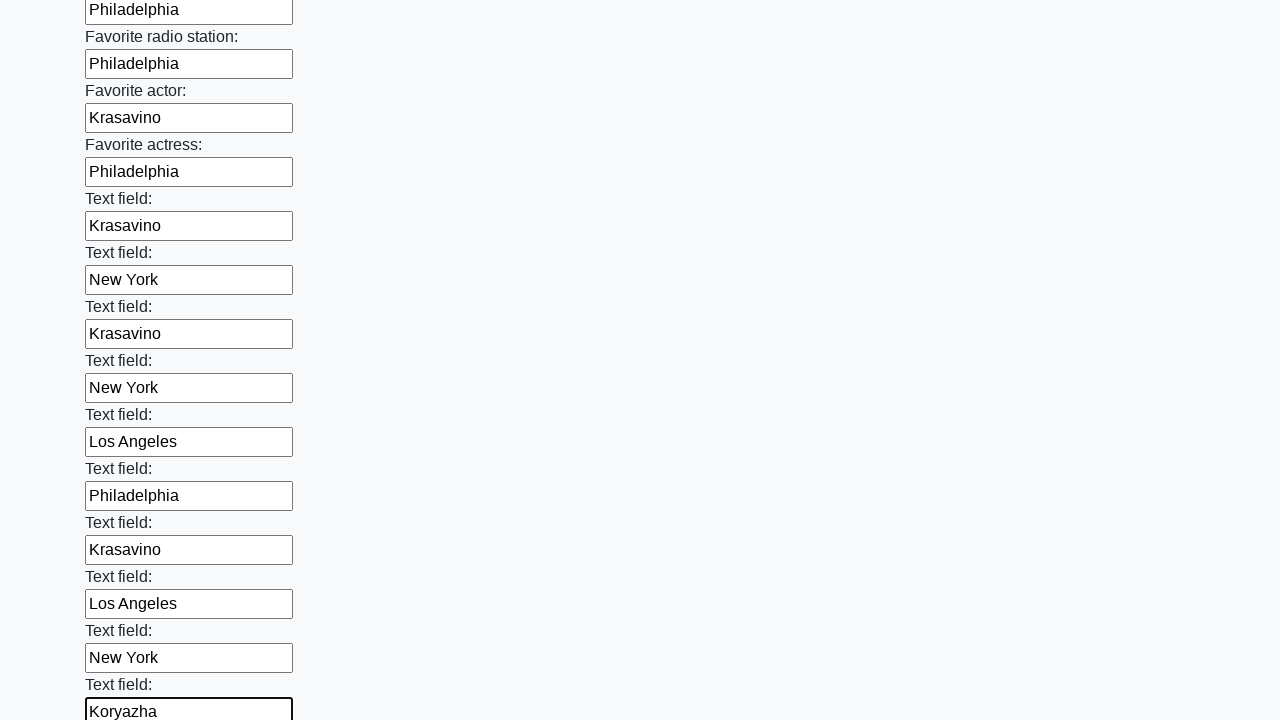

Filled input field with a random city name on input >> nth=36
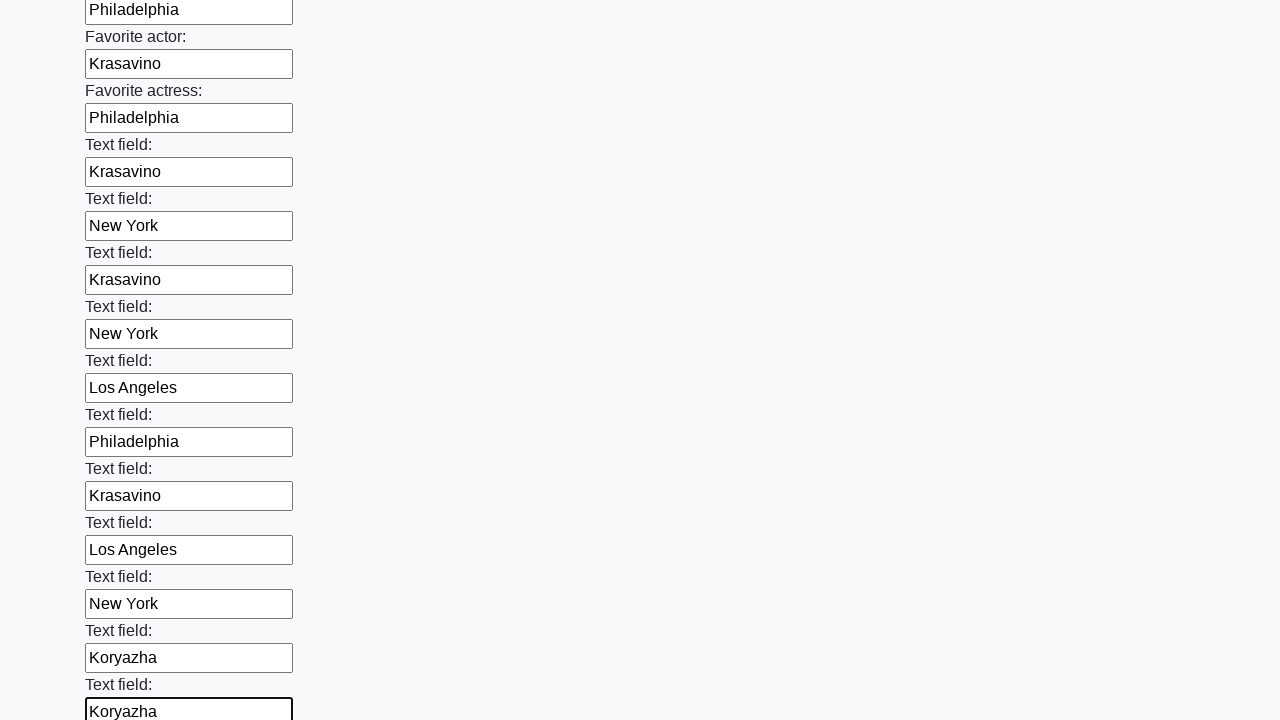

Filled input field with a random city name on input >> nth=37
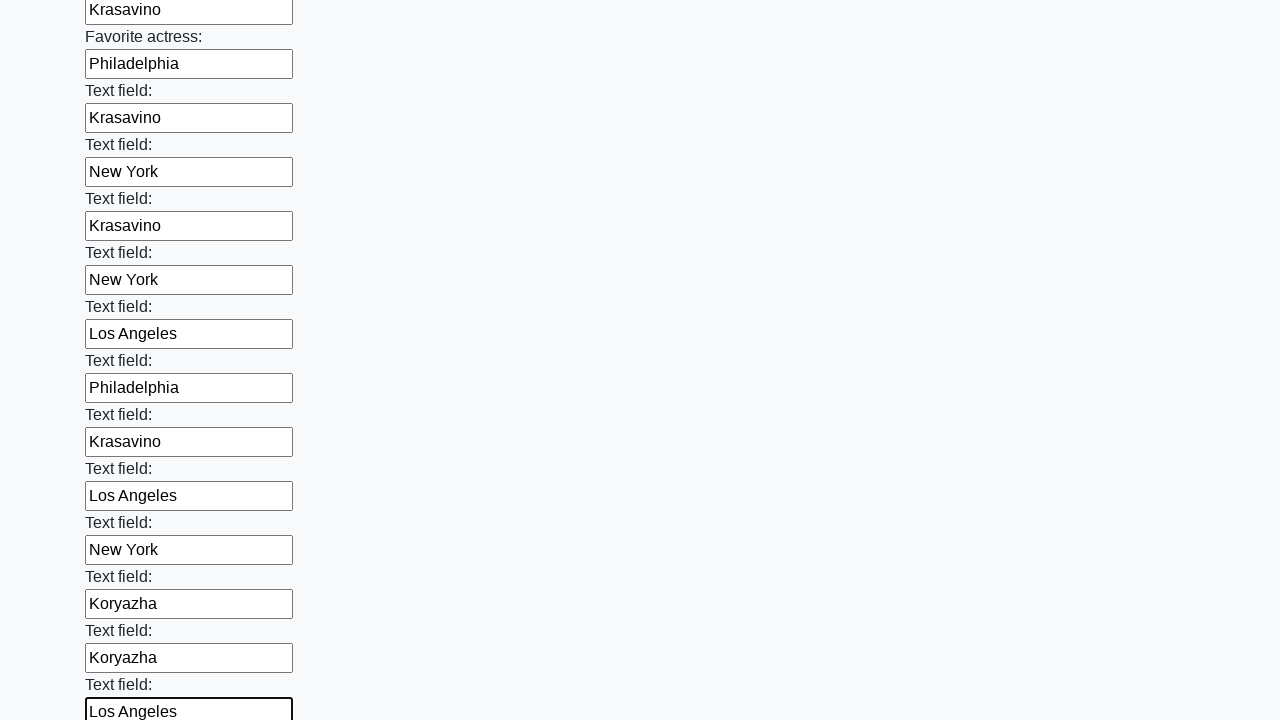

Filled input field with a random city name on input >> nth=38
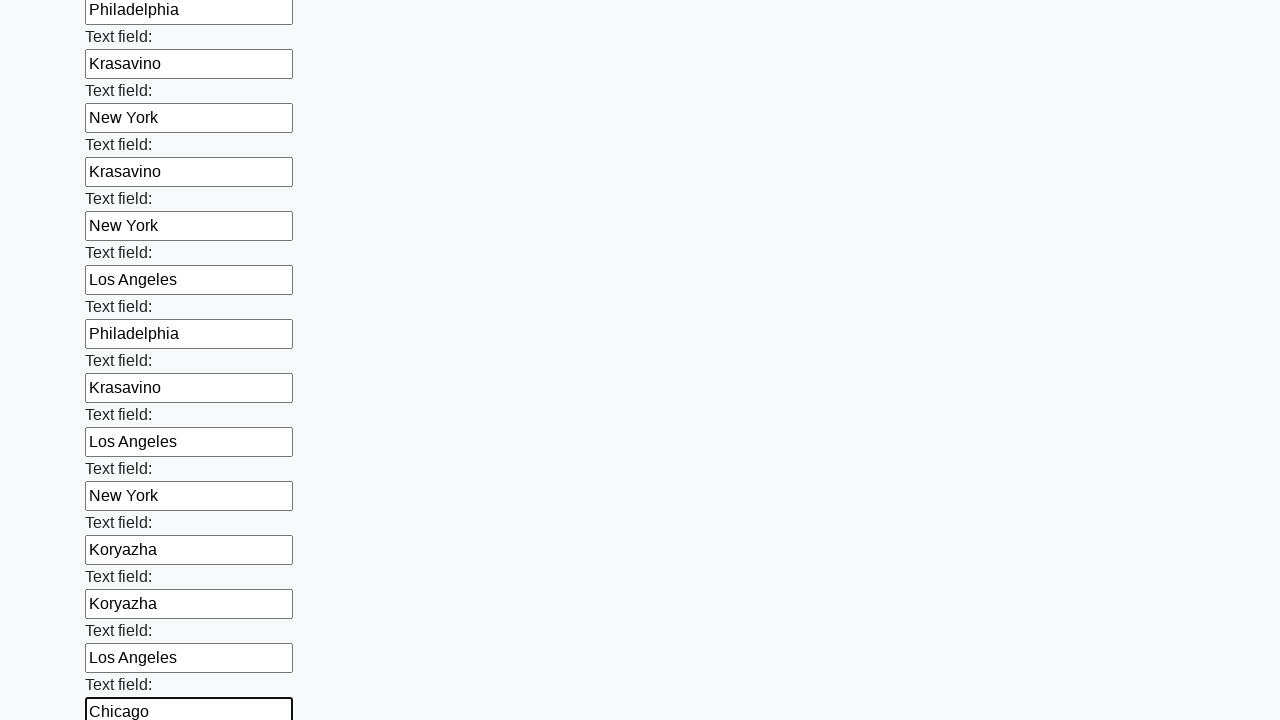

Filled input field with a random city name on input >> nth=39
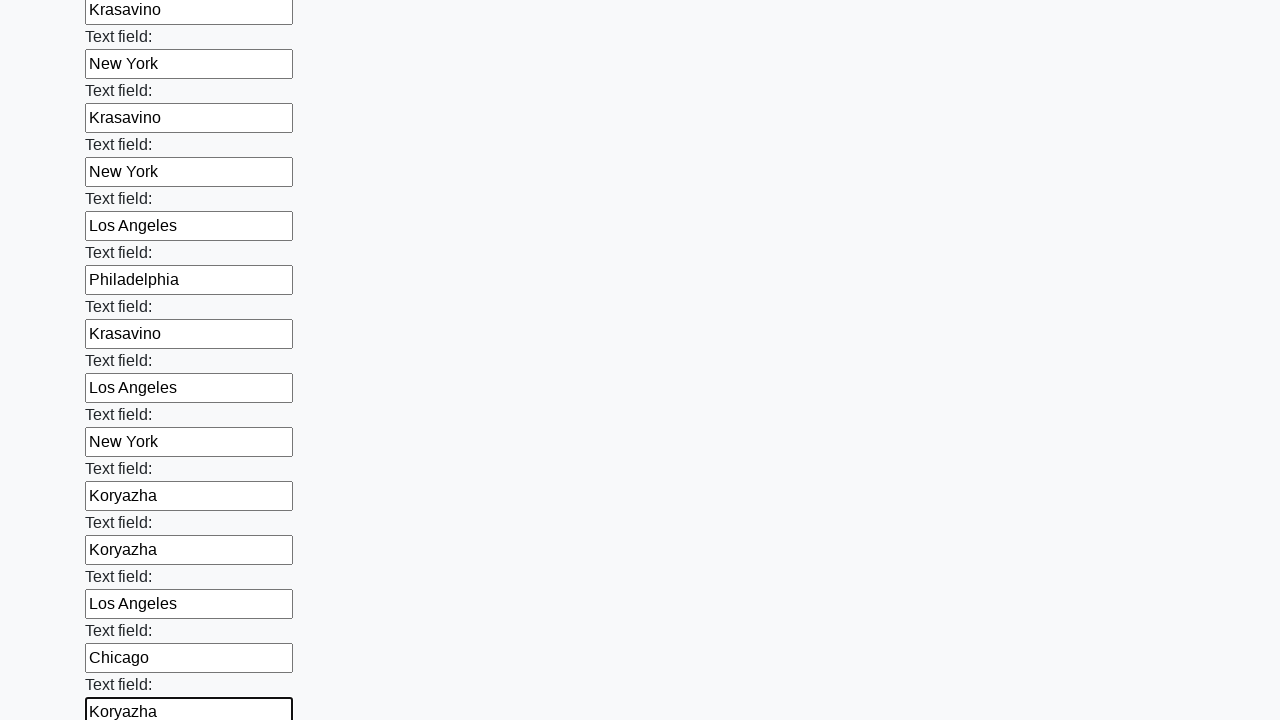

Filled input field with a random city name on input >> nth=40
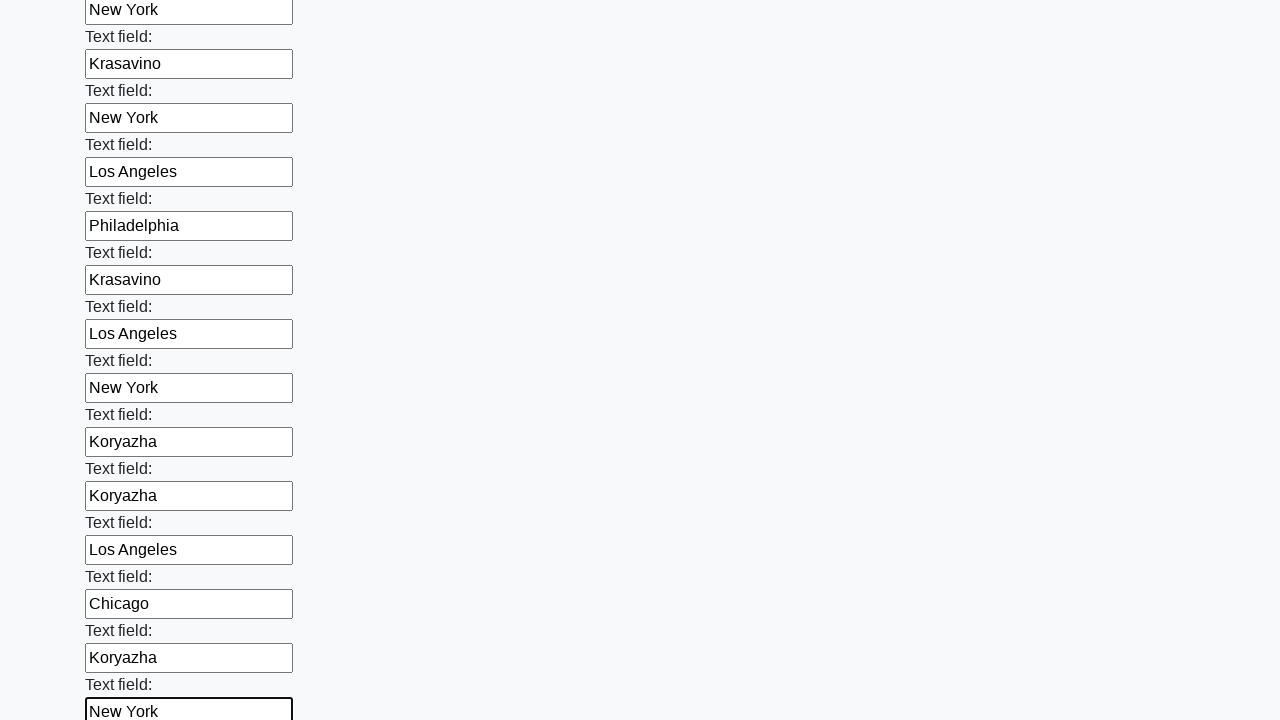

Filled input field with a random city name on input >> nth=41
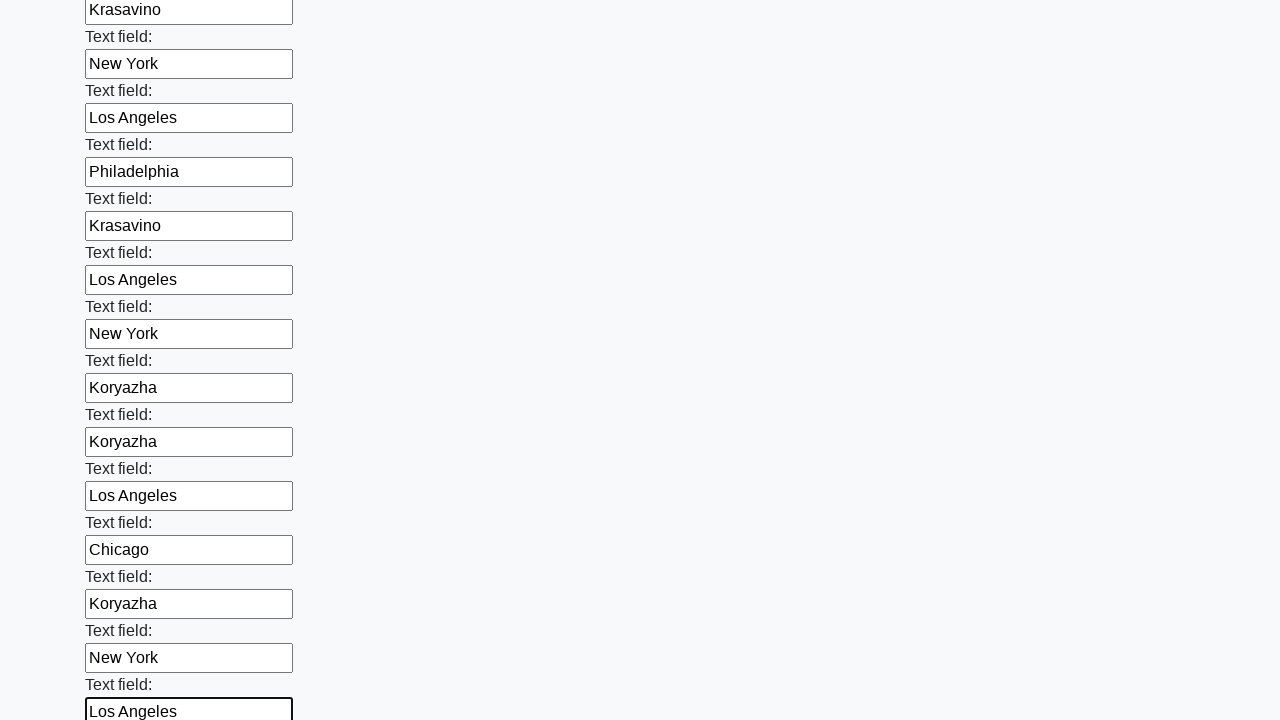

Filled input field with a random city name on input >> nth=42
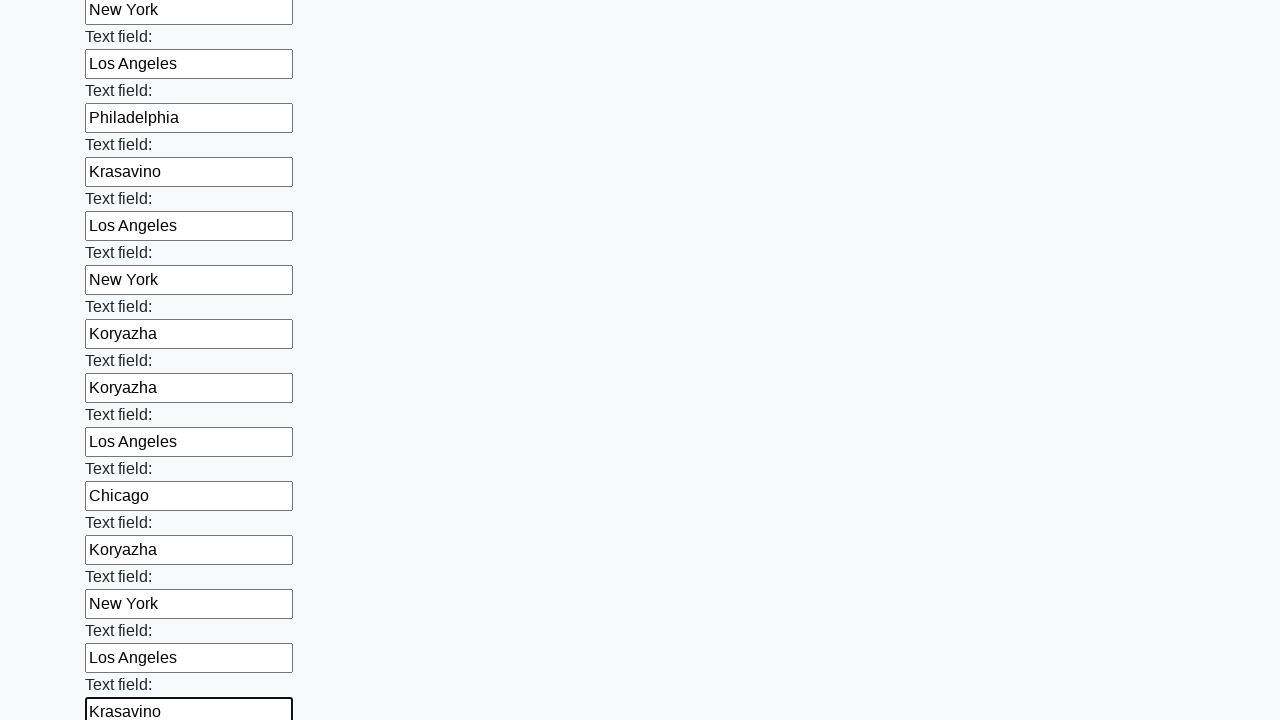

Filled input field with a random city name on input >> nth=43
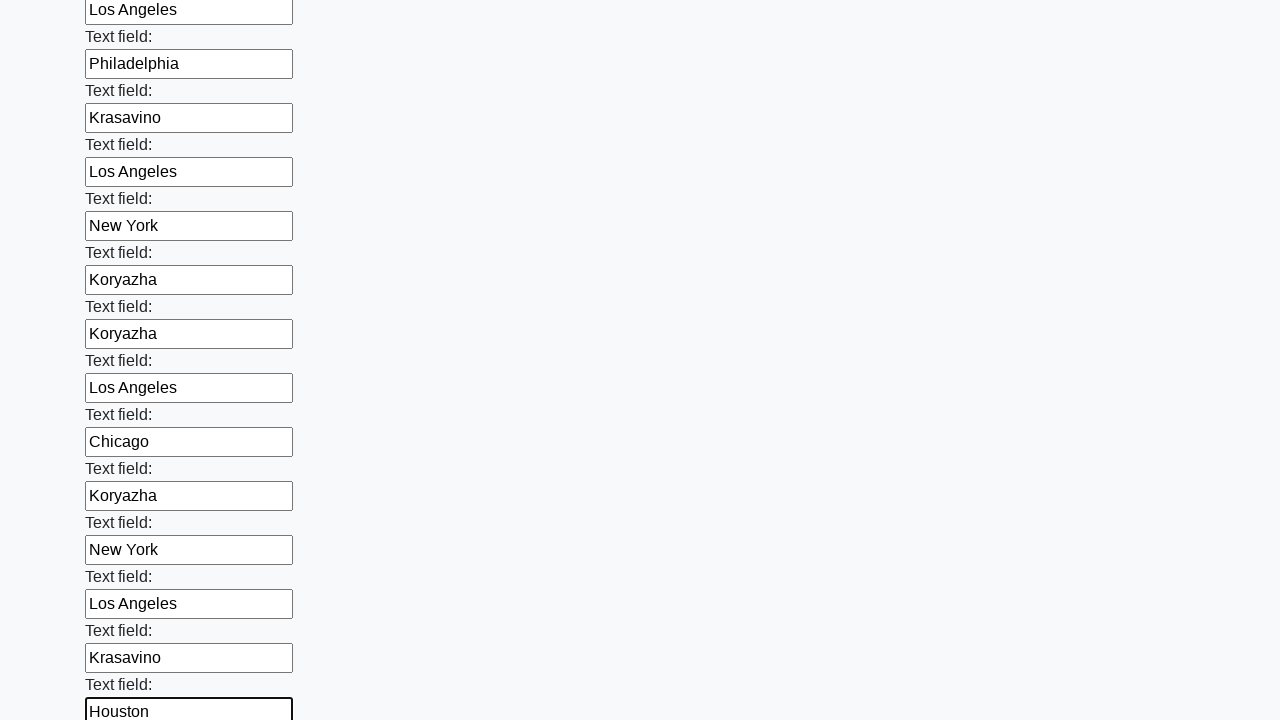

Filled input field with a random city name on input >> nth=44
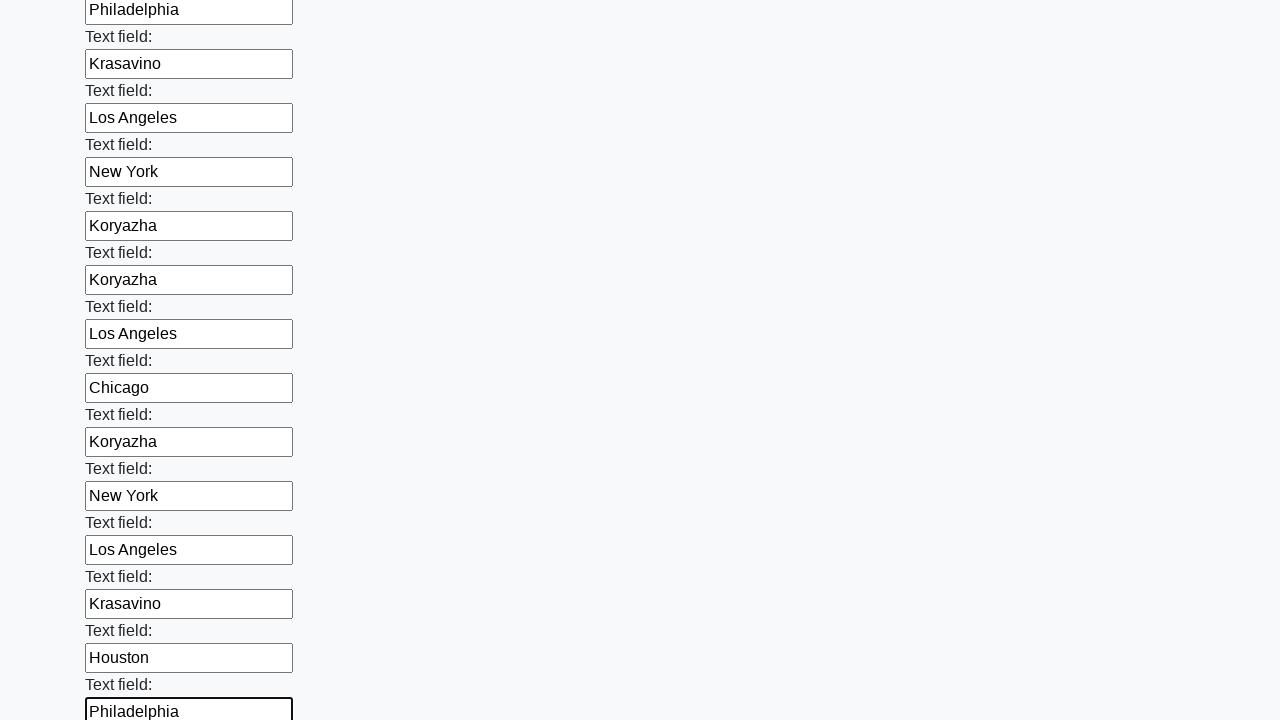

Filled input field with a random city name on input >> nth=45
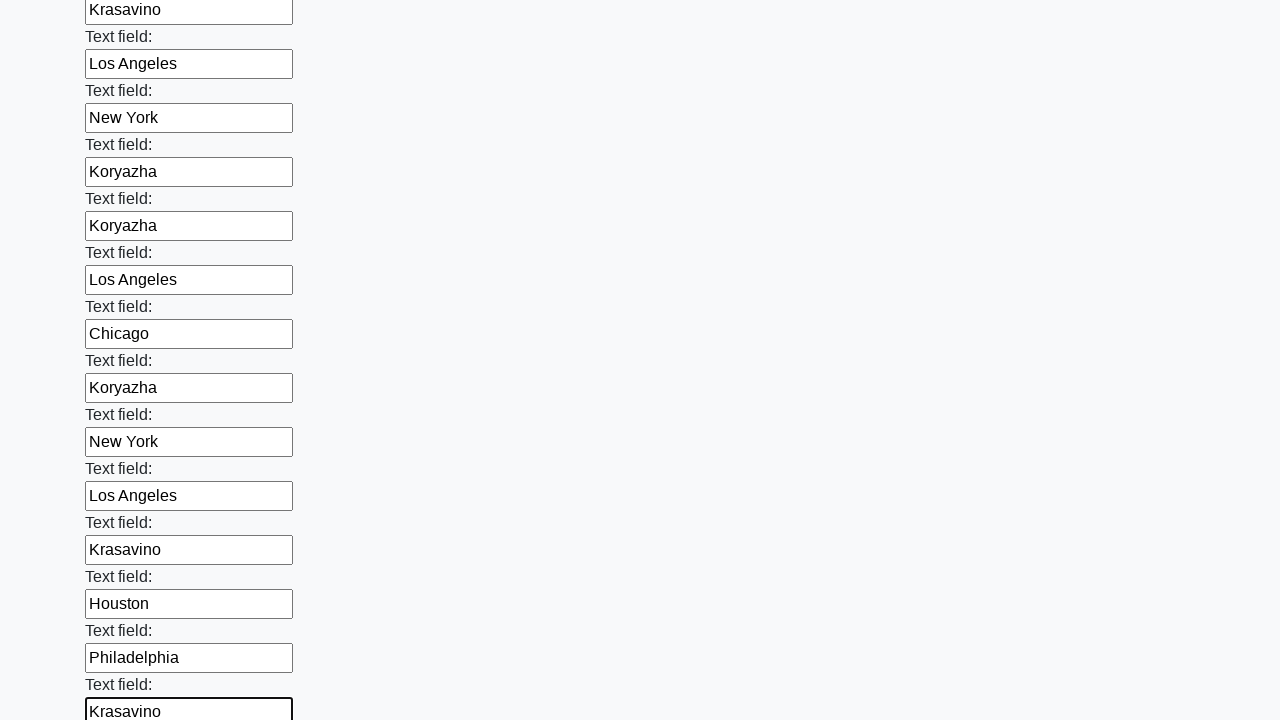

Filled input field with a random city name on input >> nth=46
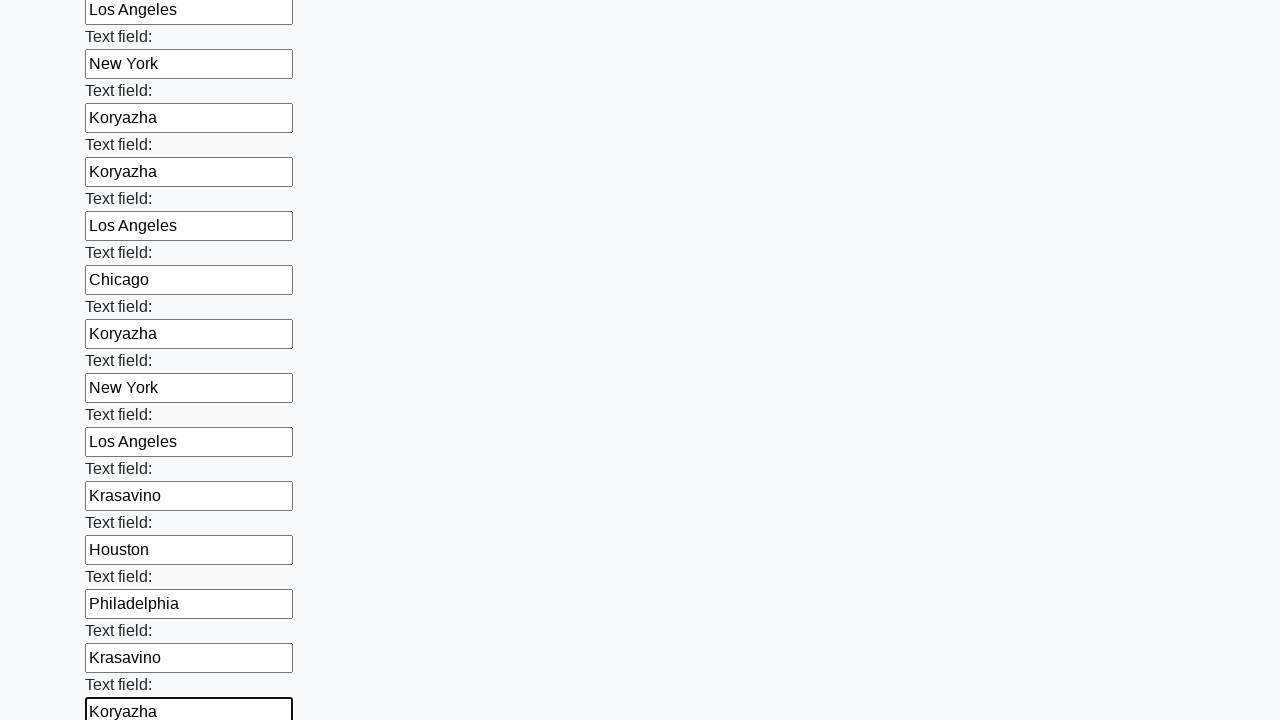

Filled input field with a random city name on input >> nth=47
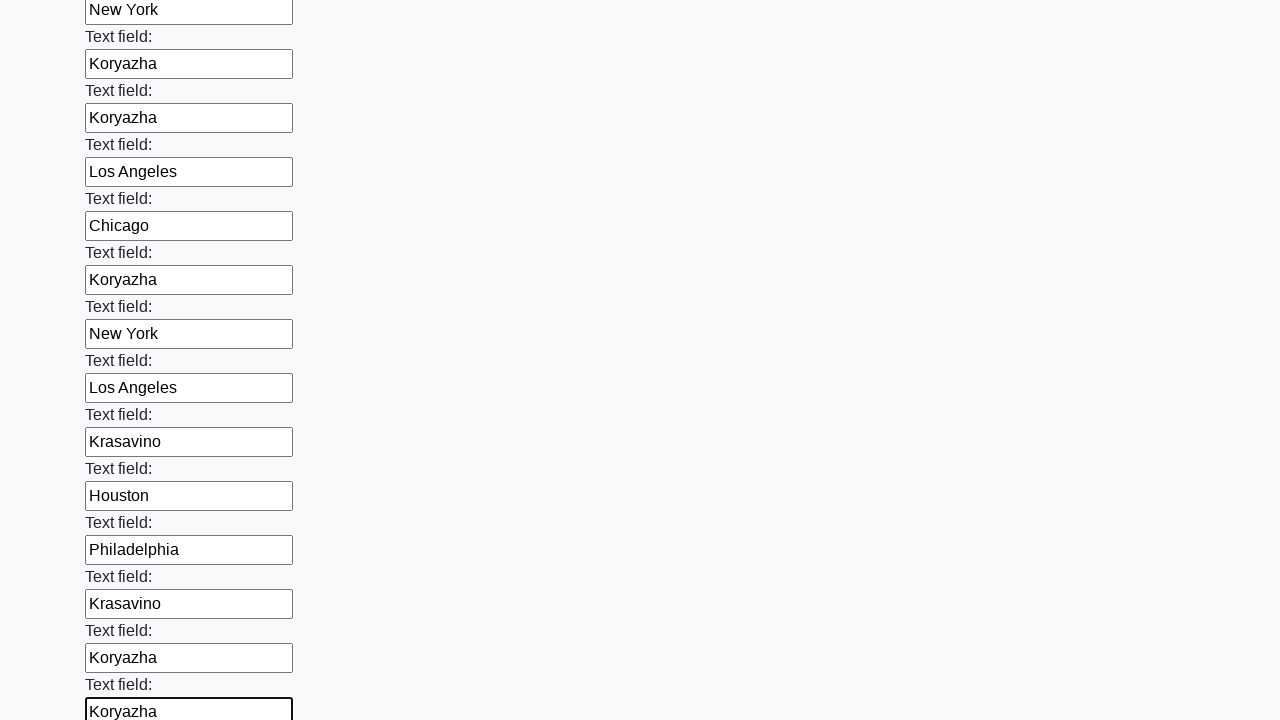

Filled input field with a random city name on input >> nth=48
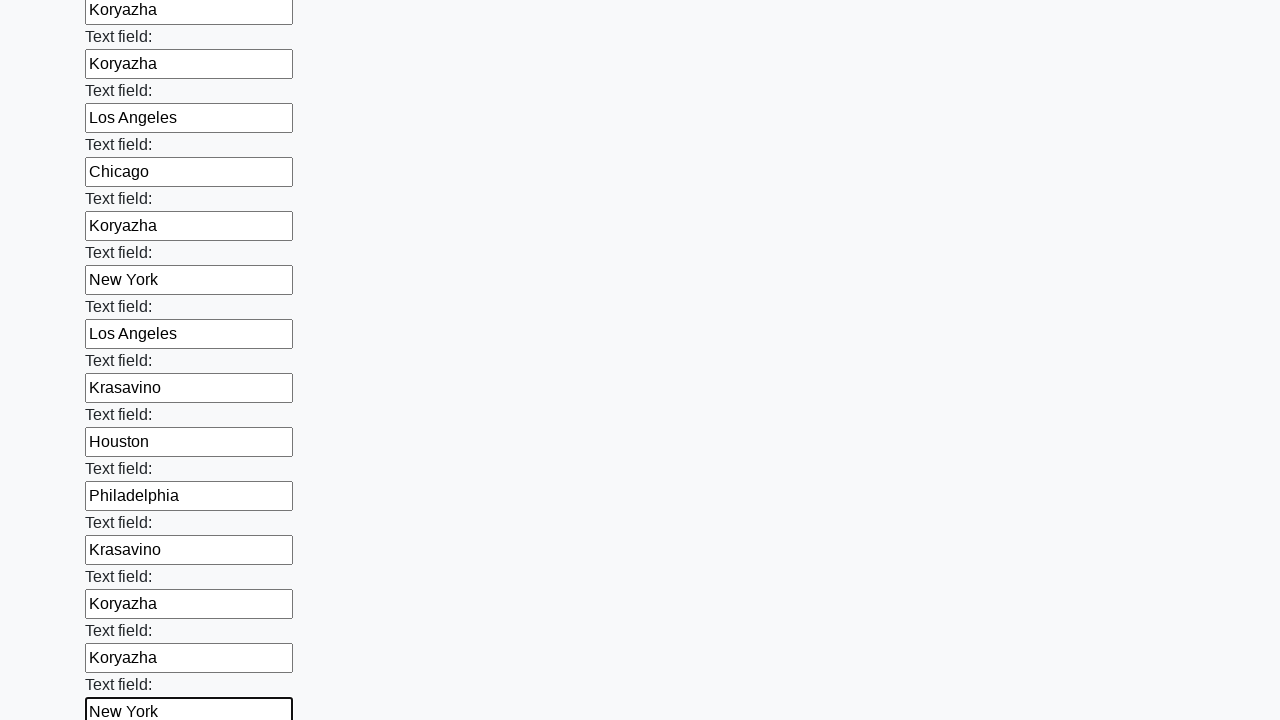

Filled input field with a random city name on input >> nth=49
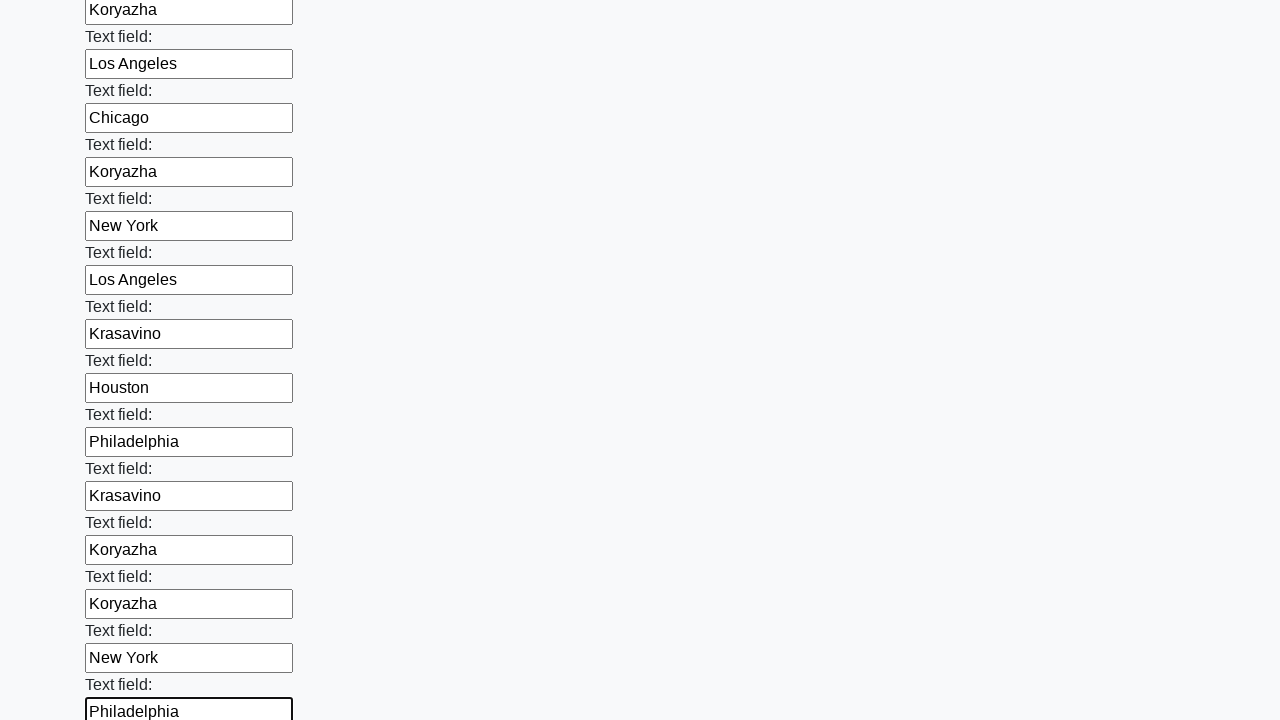

Filled input field with a random city name on input >> nth=50
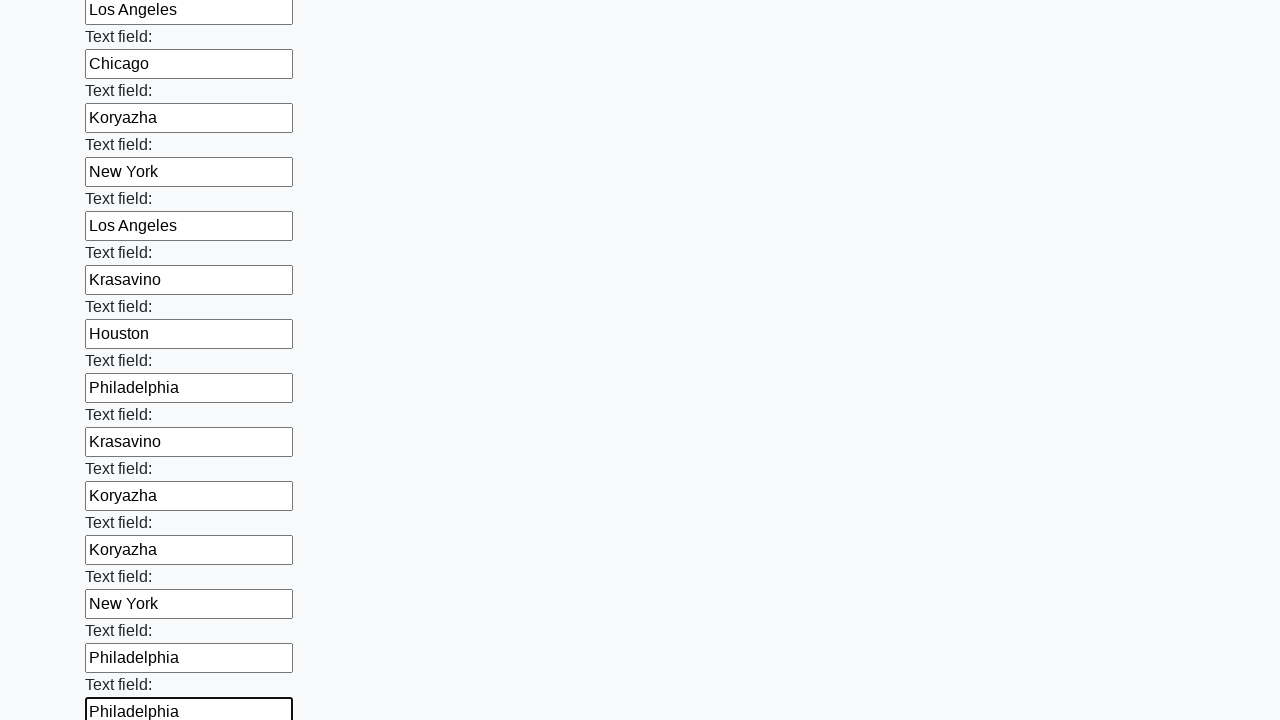

Filled input field with a random city name on input >> nth=51
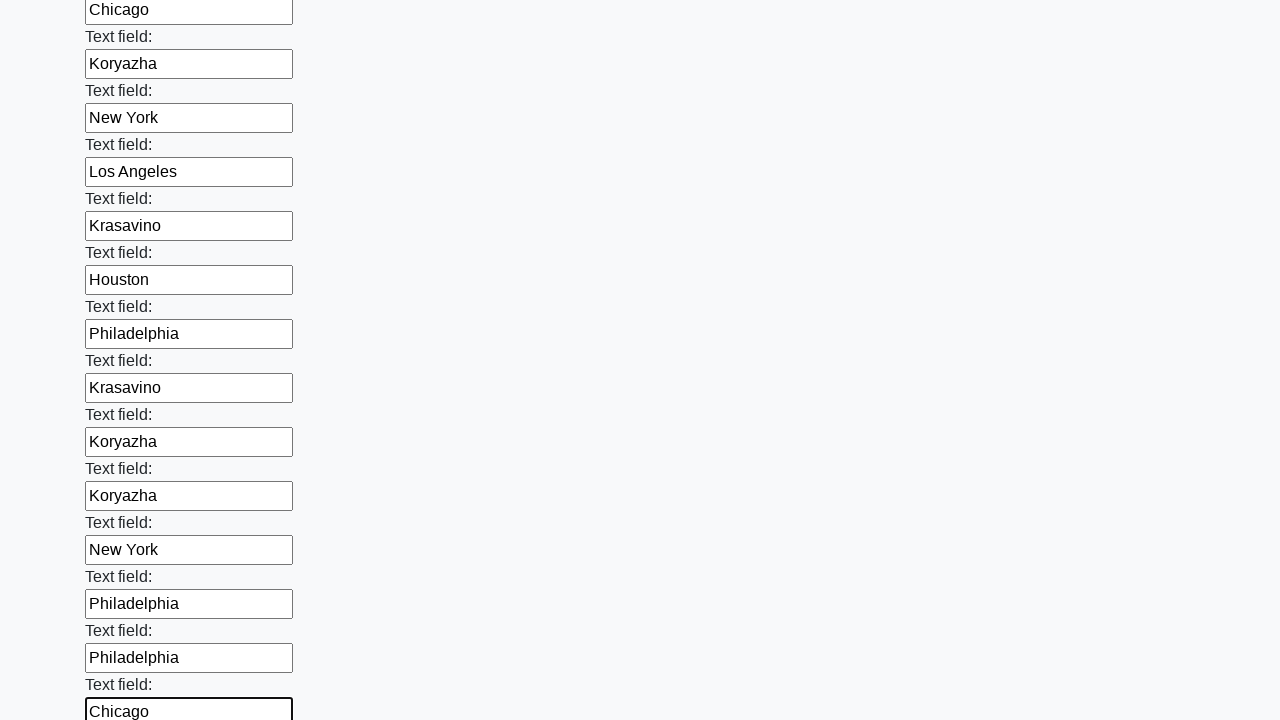

Filled input field with a random city name on input >> nth=52
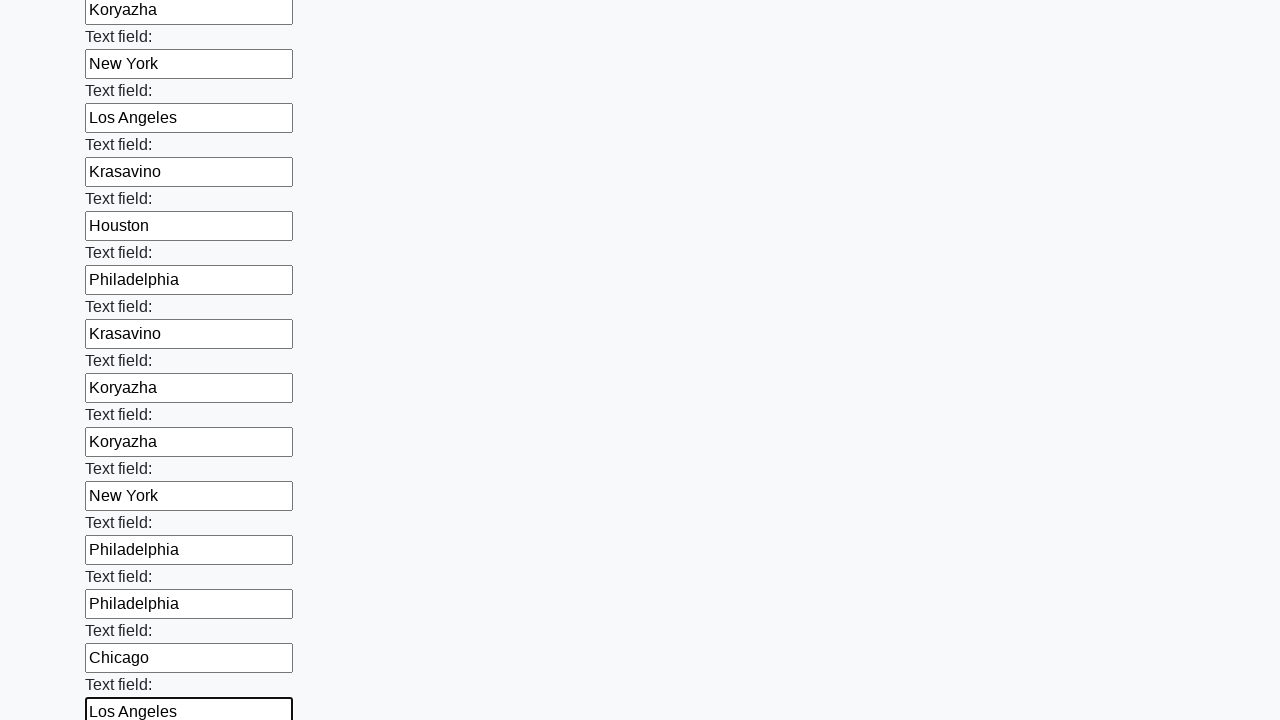

Filled input field with a random city name on input >> nth=53
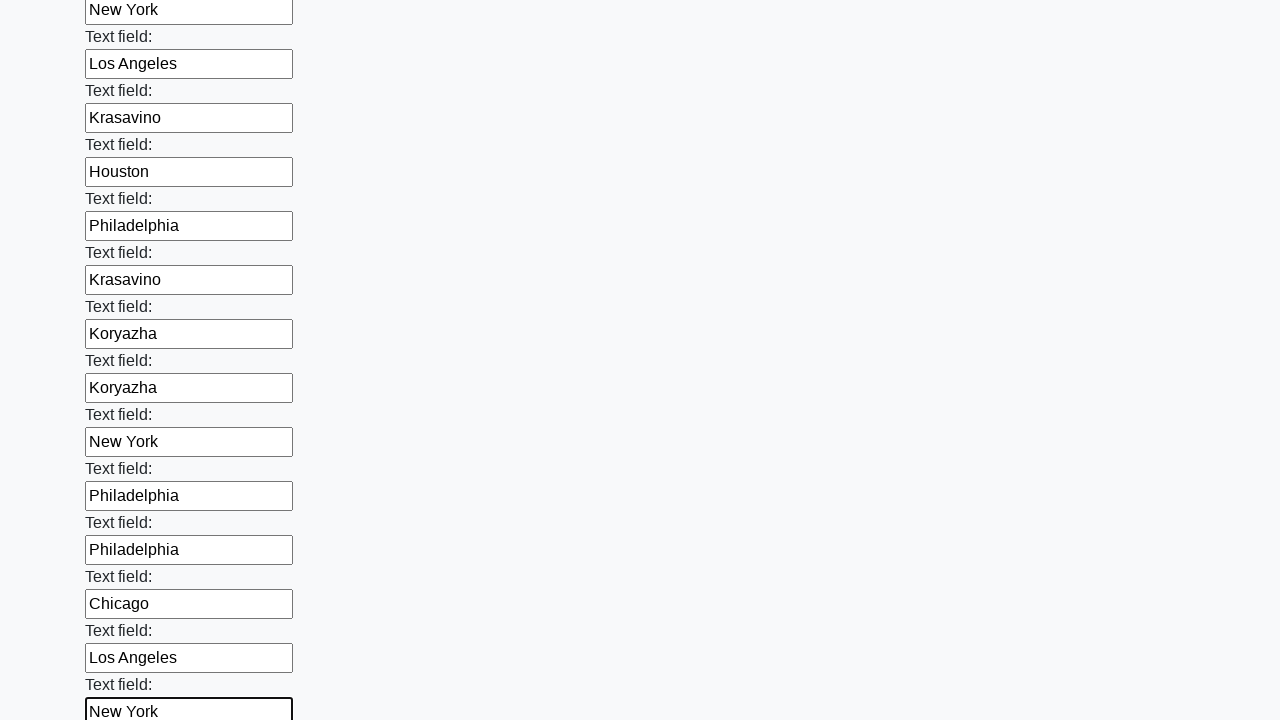

Filled input field with a random city name on input >> nth=54
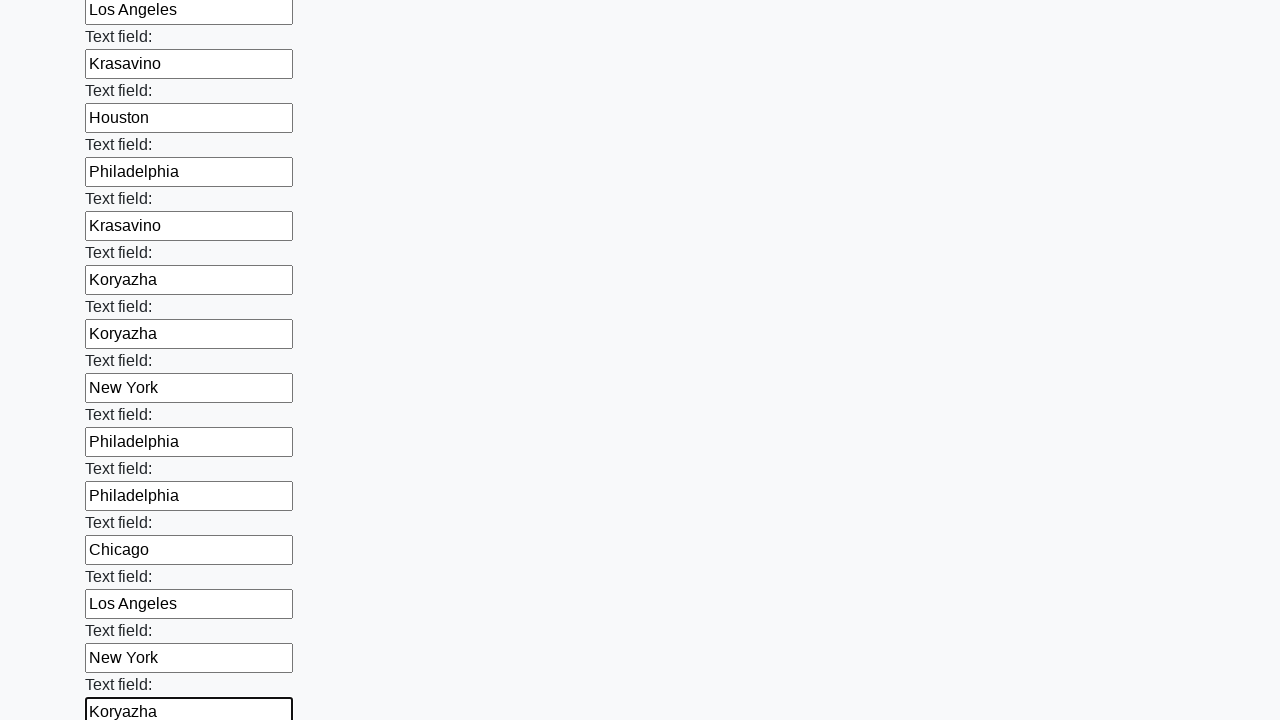

Filled input field with a random city name on input >> nth=55
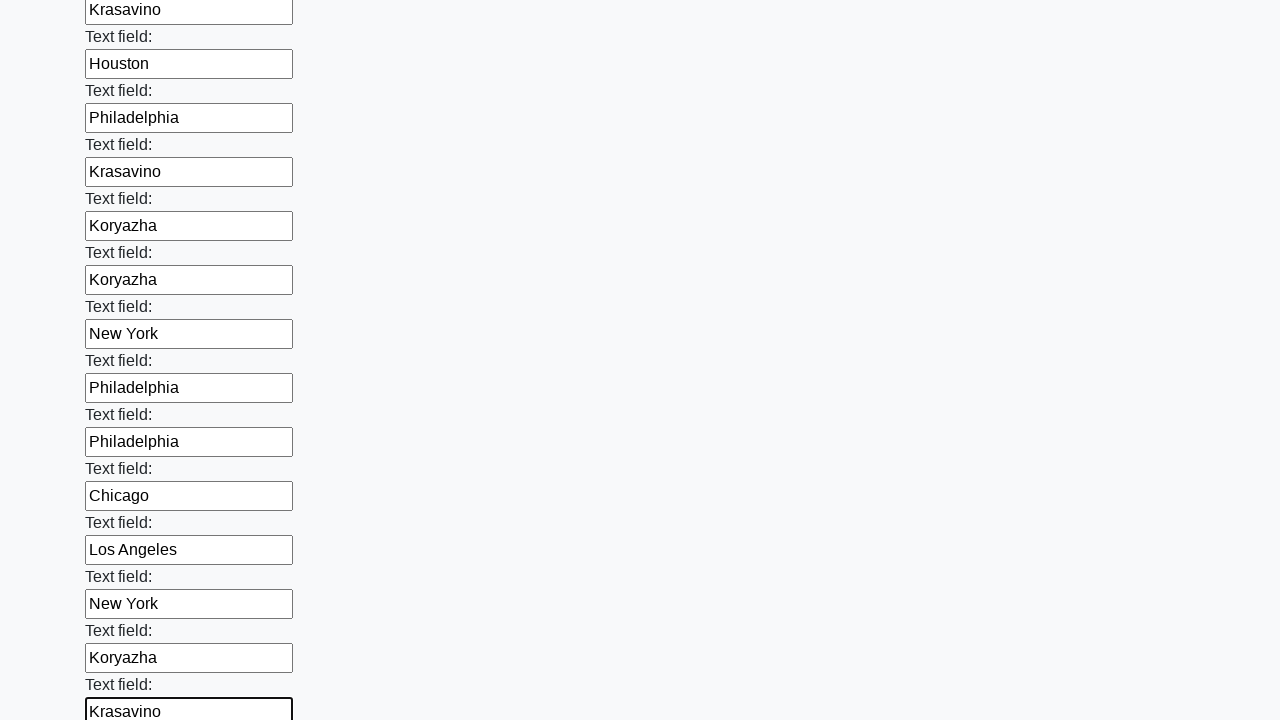

Filled input field with a random city name on input >> nth=56
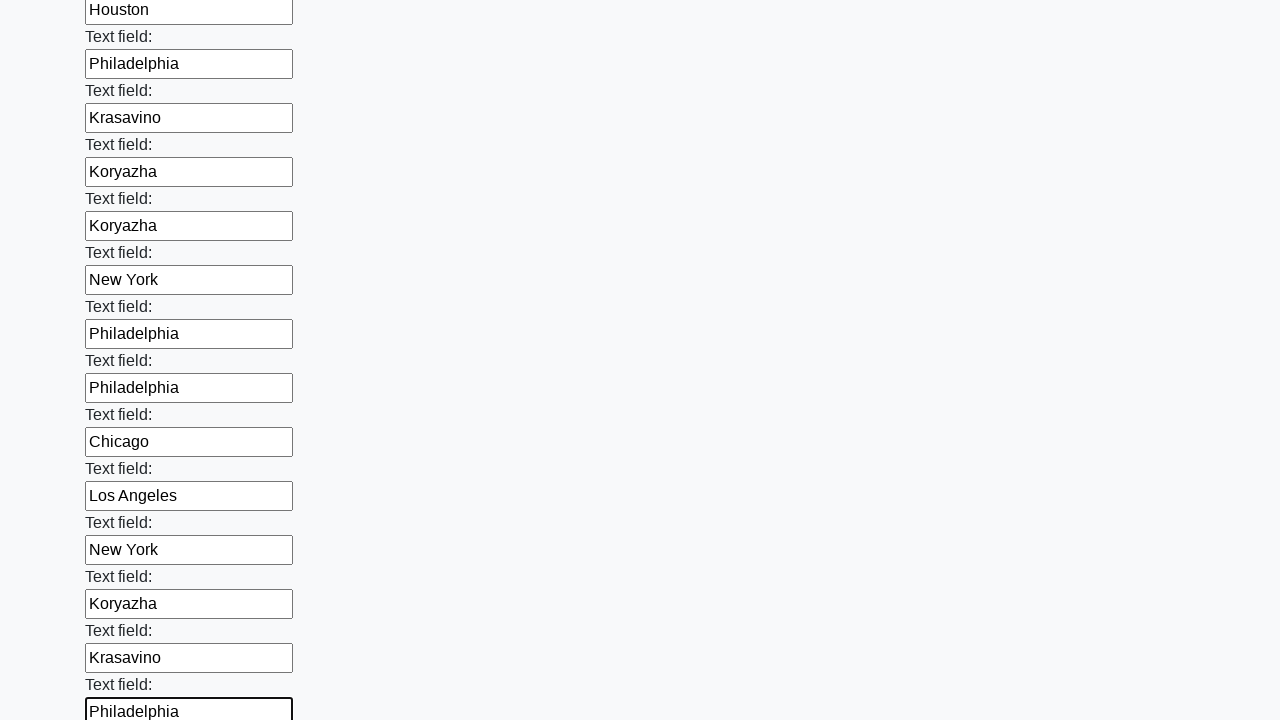

Filled input field with a random city name on input >> nth=57
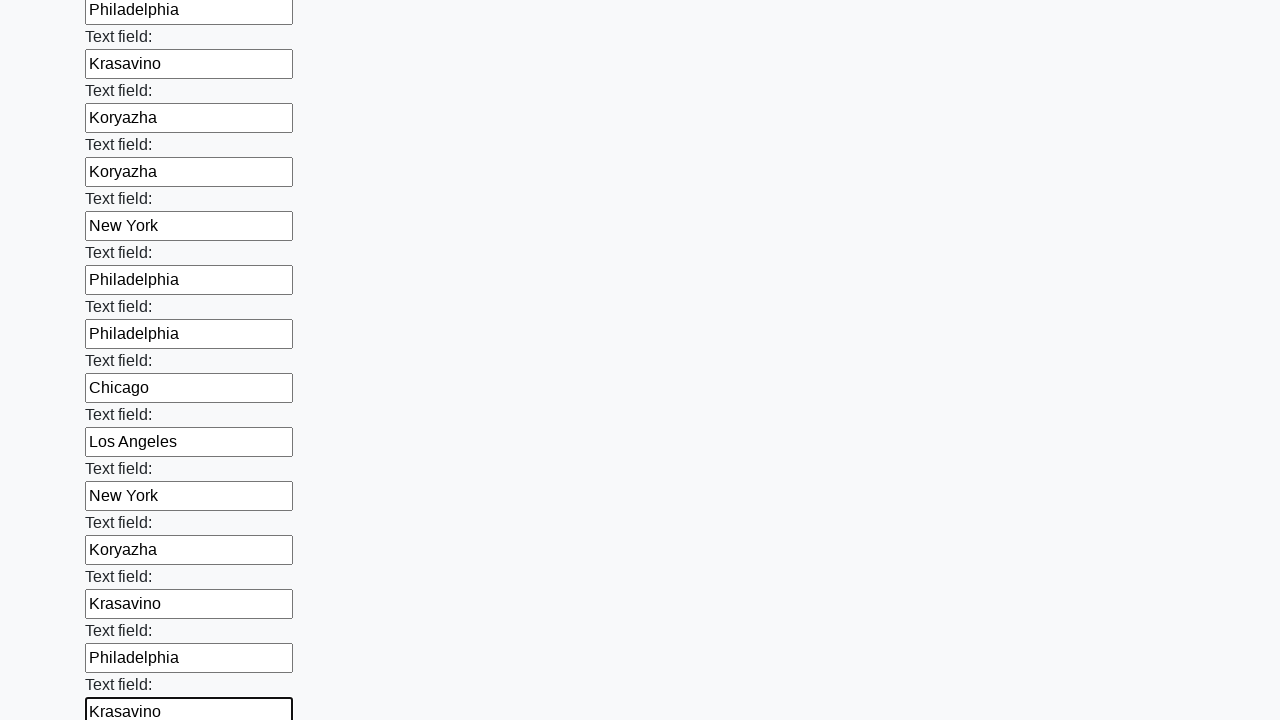

Filled input field with a random city name on input >> nth=58
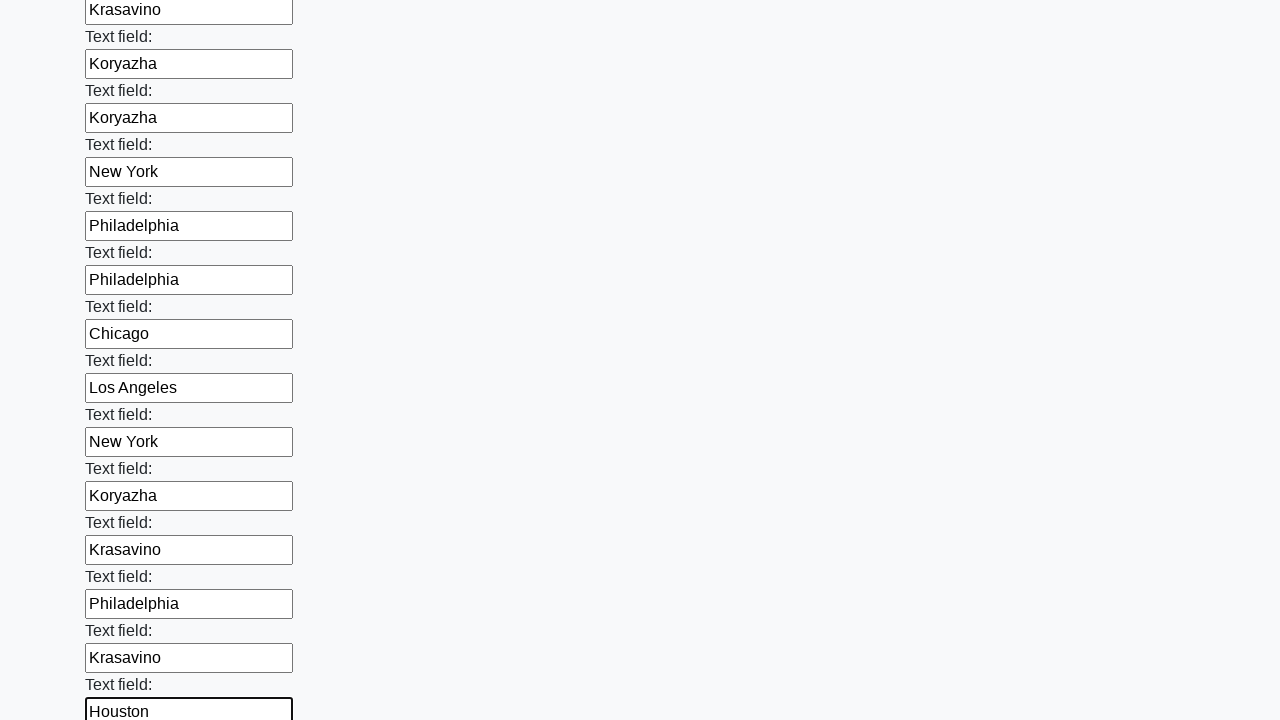

Filled input field with a random city name on input >> nth=59
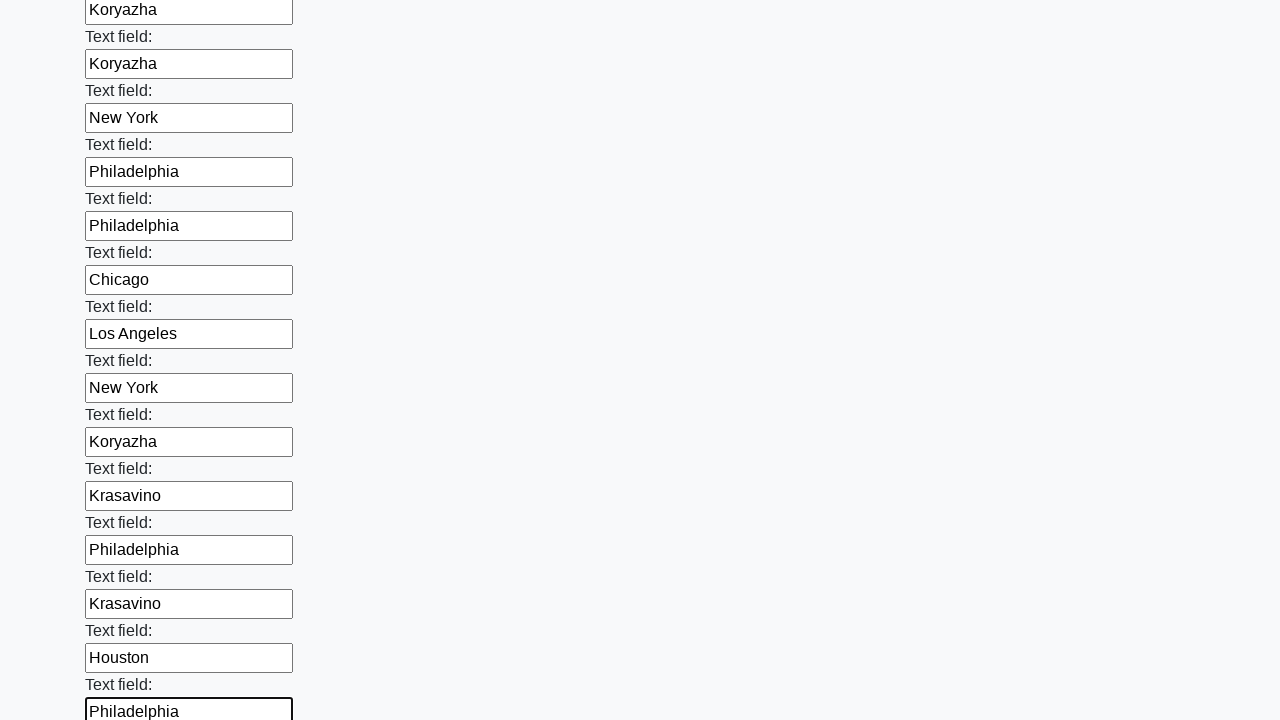

Filled input field with a random city name on input >> nth=60
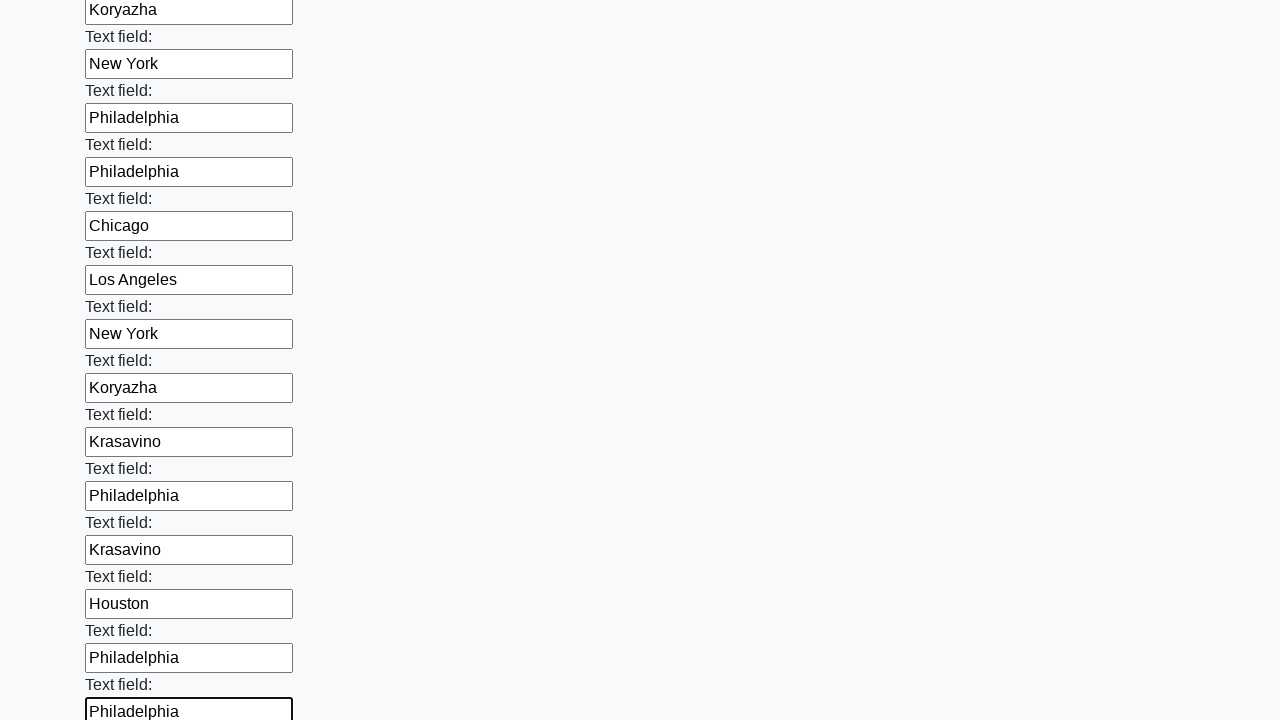

Filled input field with a random city name on input >> nth=61
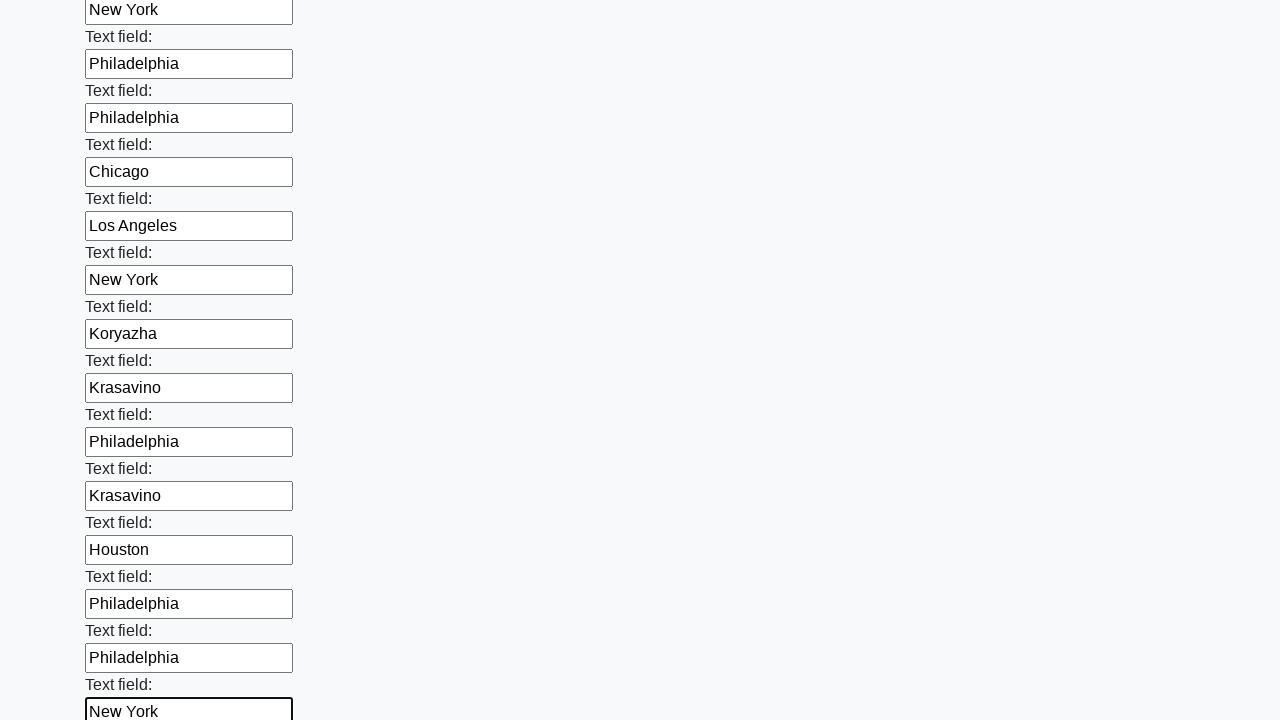

Filled input field with a random city name on input >> nth=62
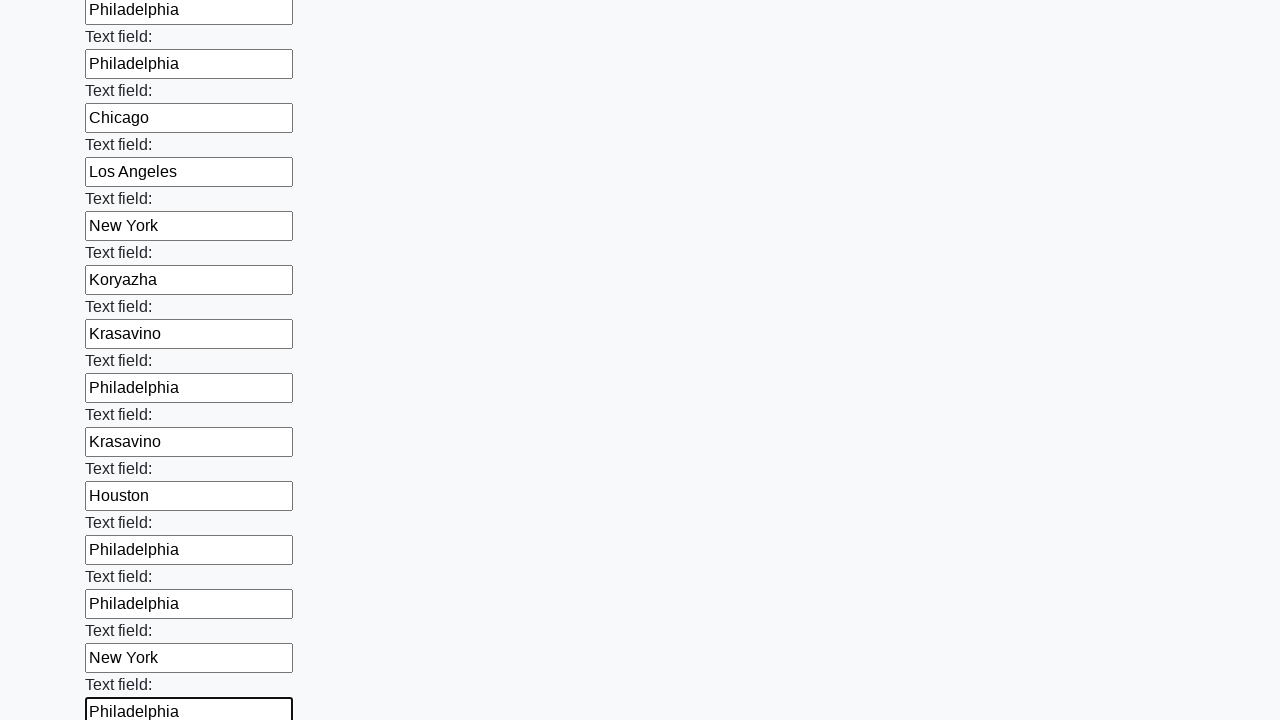

Filled input field with a random city name on input >> nth=63
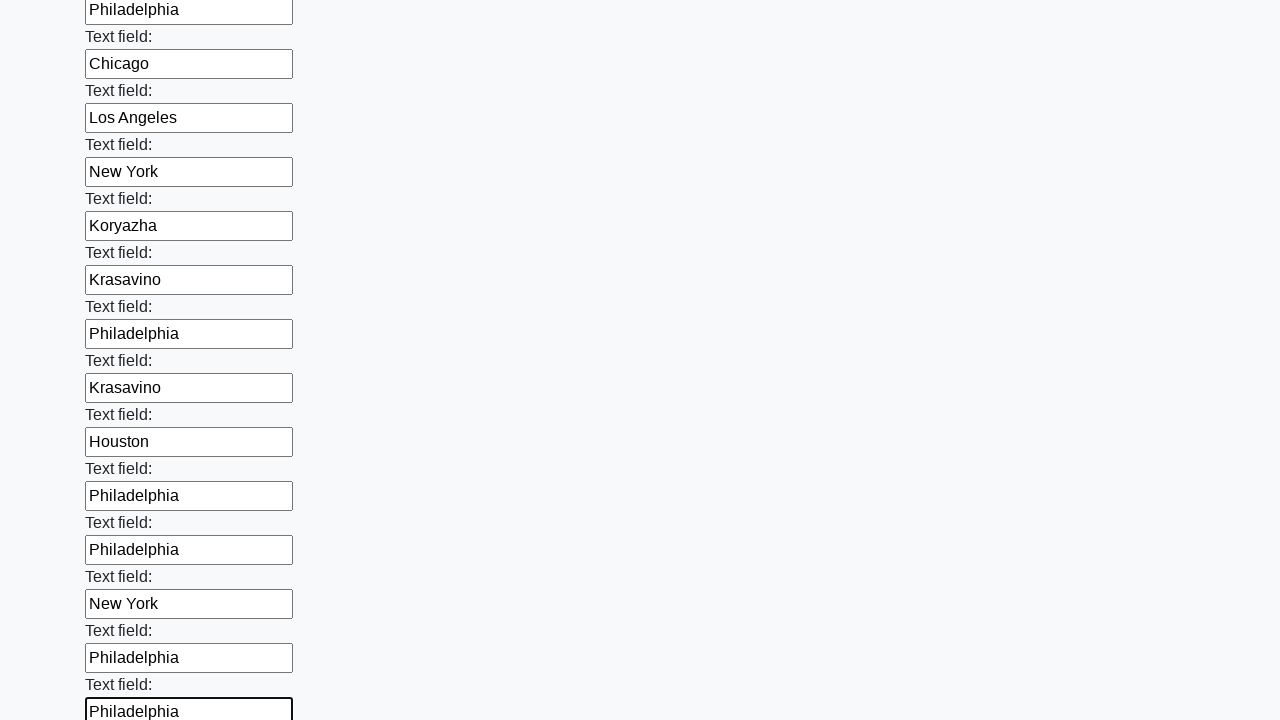

Filled input field with a random city name on input >> nth=64
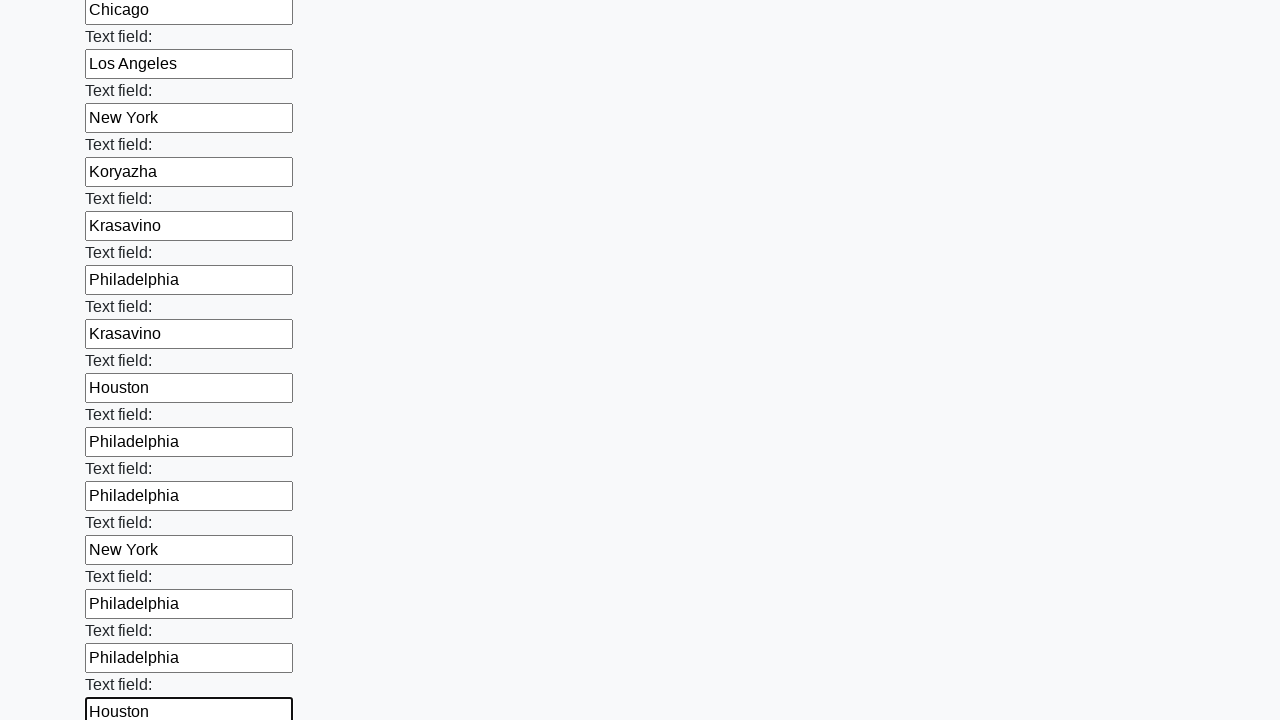

Filled input field with a random city name on input >> nth=65
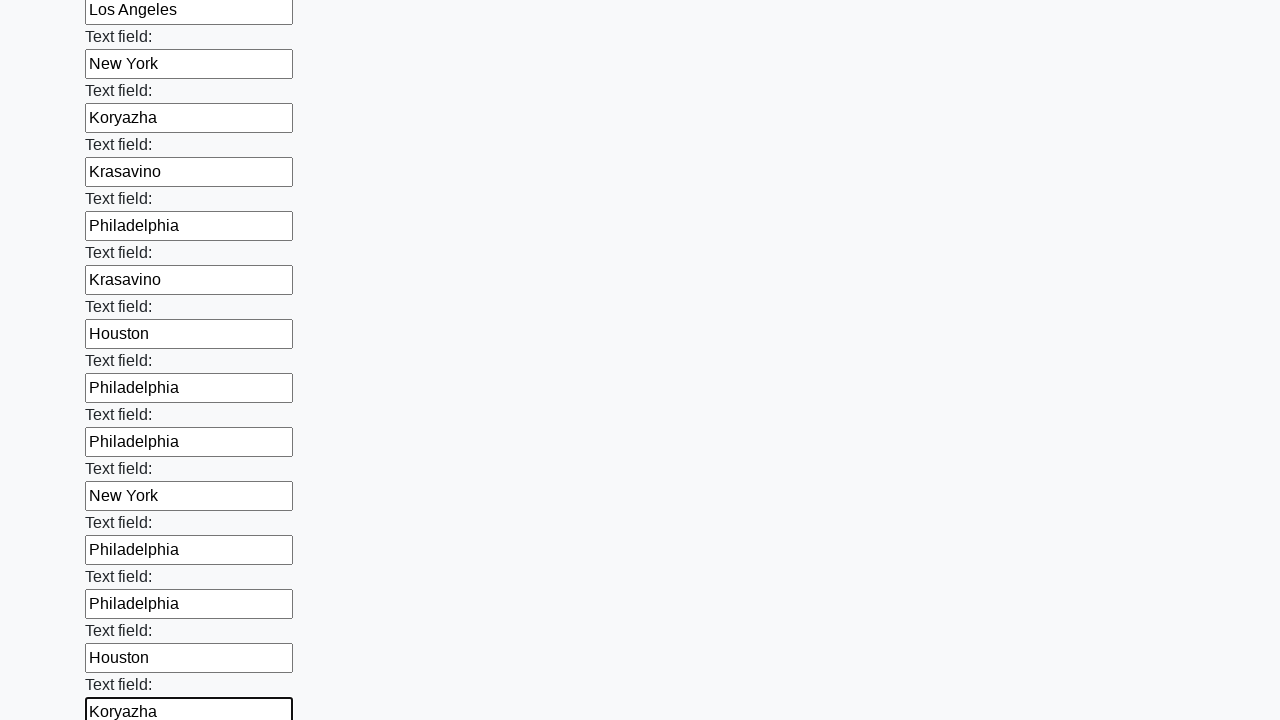

Filled input field with a random city name on input >> nth=66
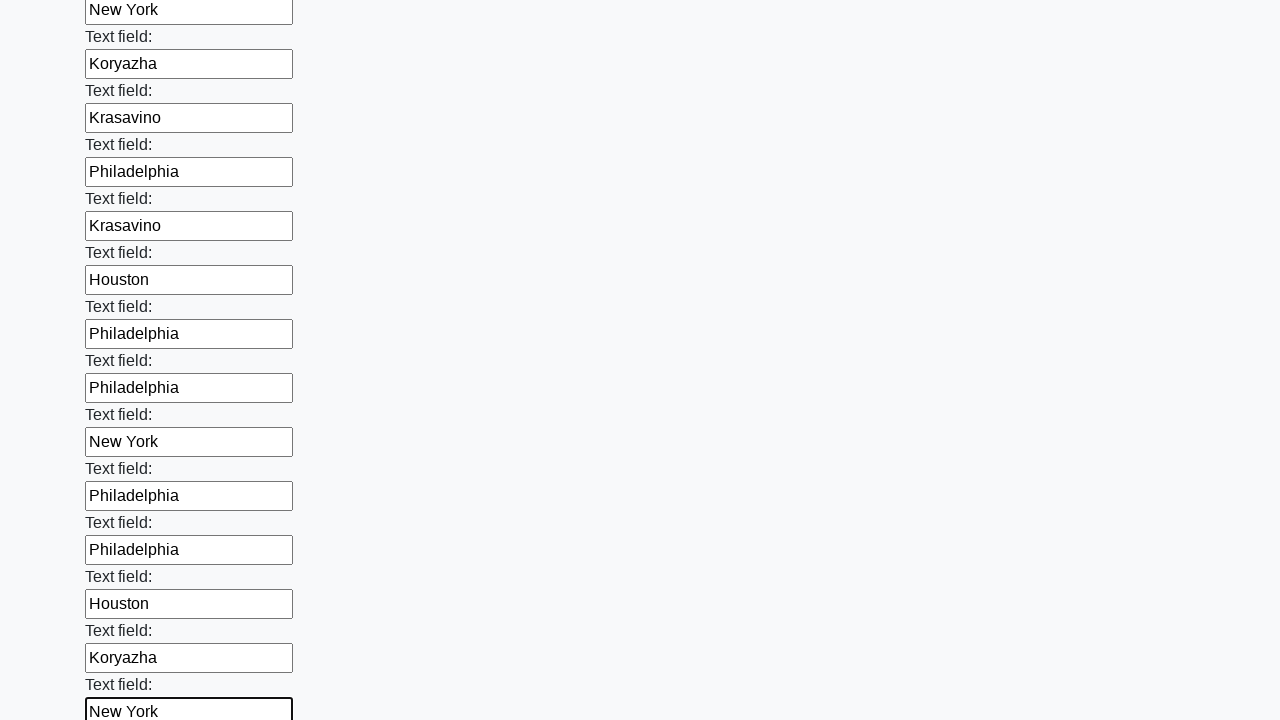

Filled input field with a random city name on input >> nth=67
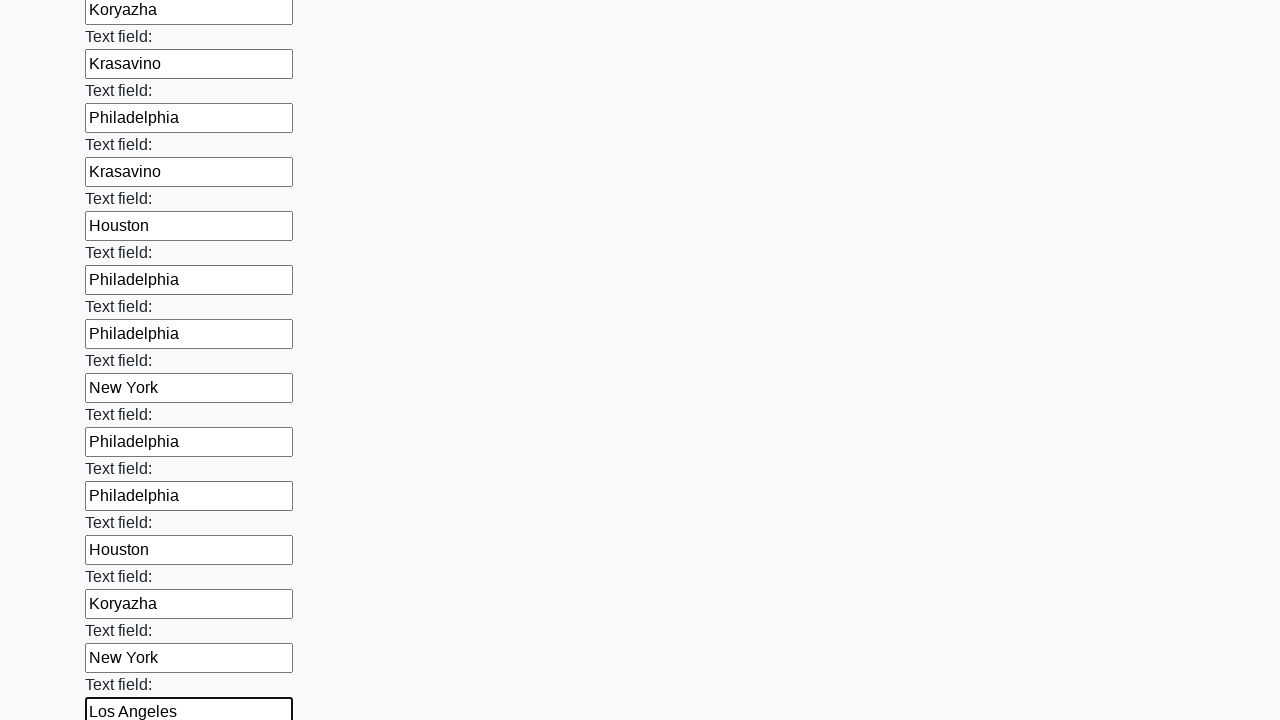

Filled input field with a random city name on input >> nth=68
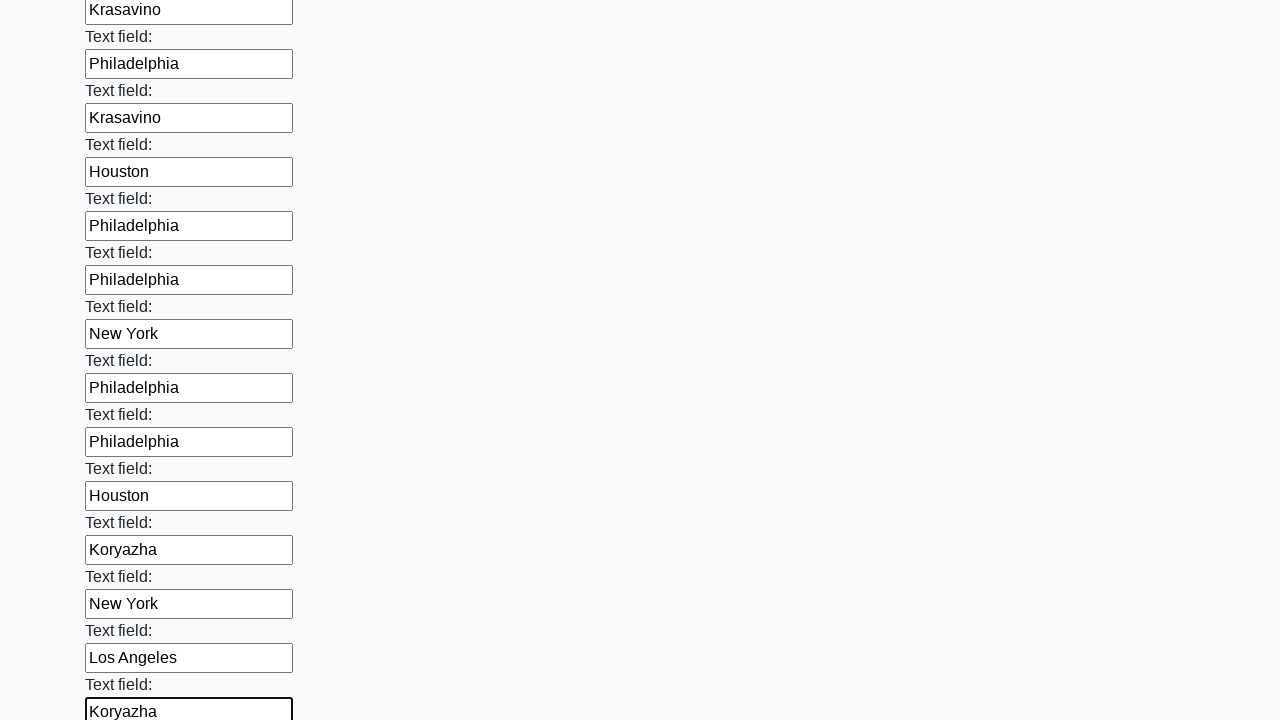

Filled input field with a random city name on input >> nth=69
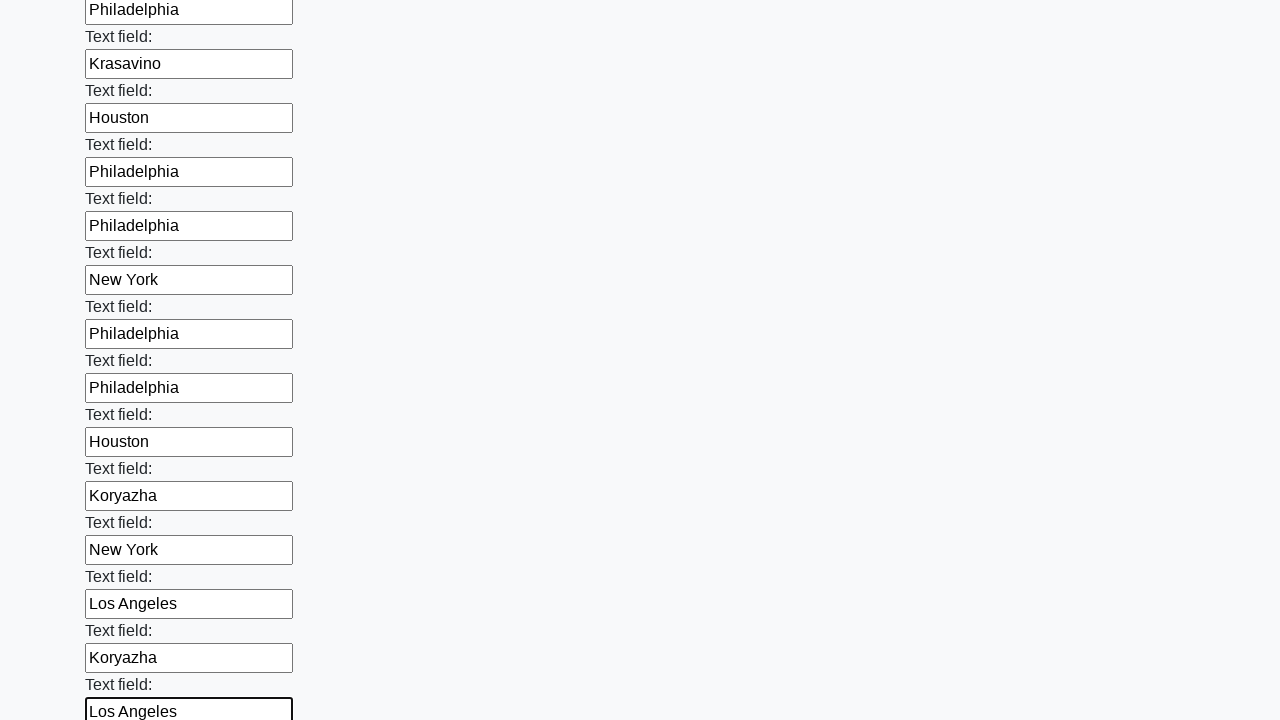

Filled input field with a random city name on input >> nth=70
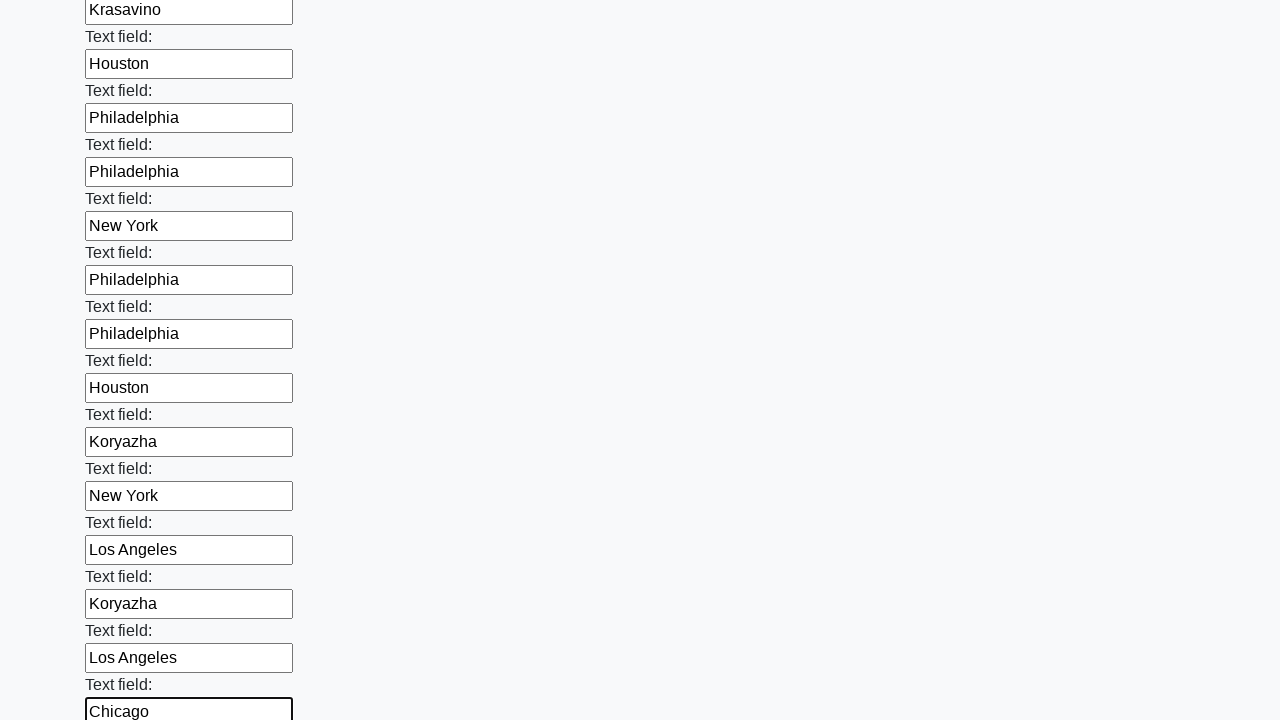

Filled input field with a random city name on input >> nth=71
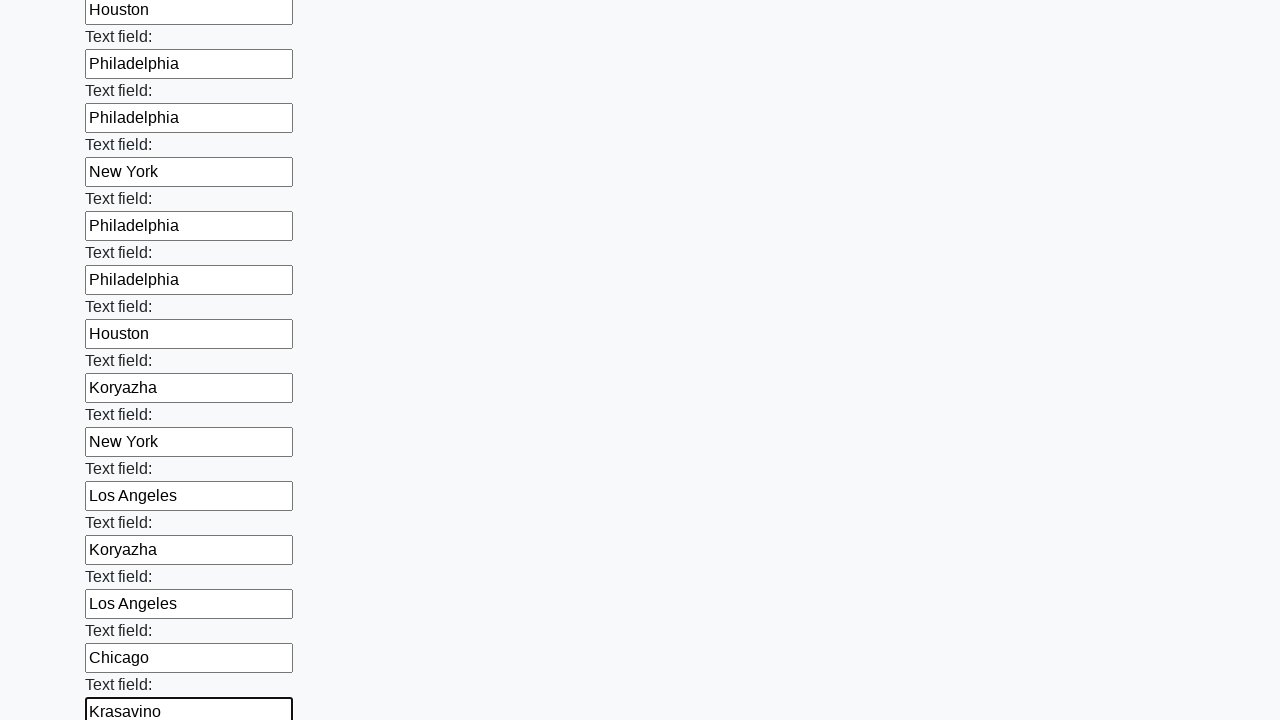

Filled input field with a random city name on input >> nth=72
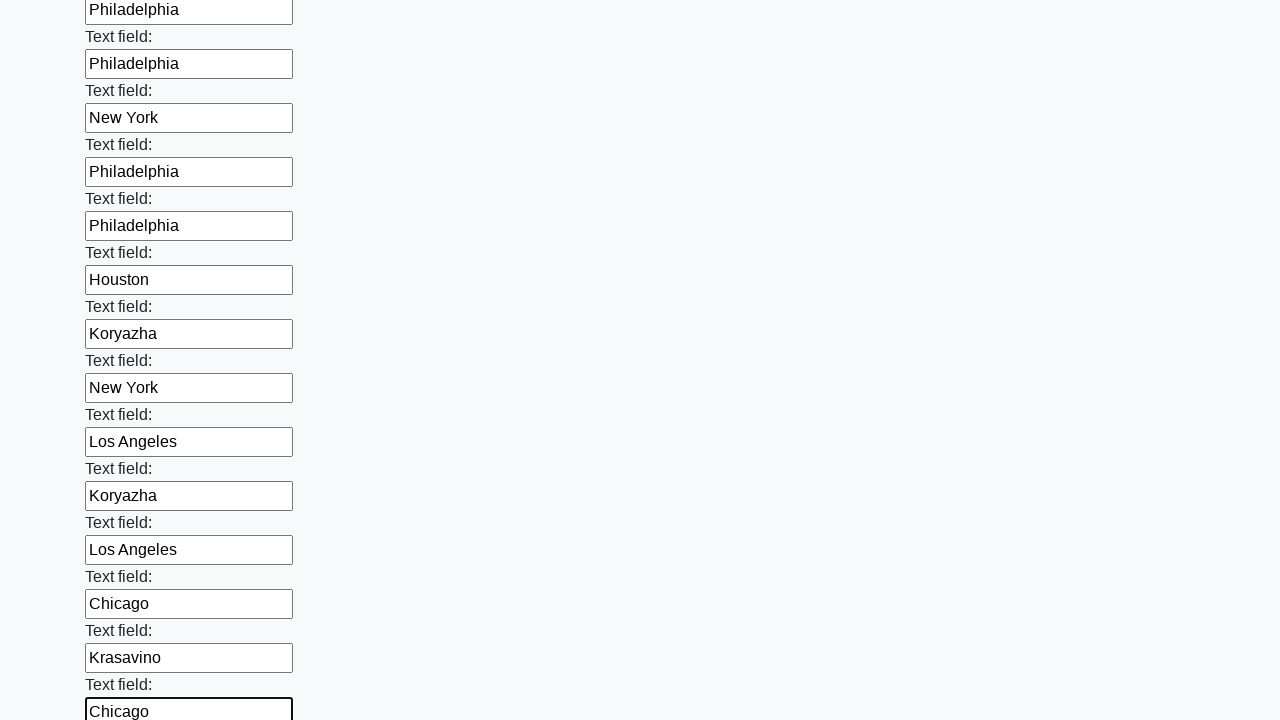

Filled input field with a random city name on input >> nth=73
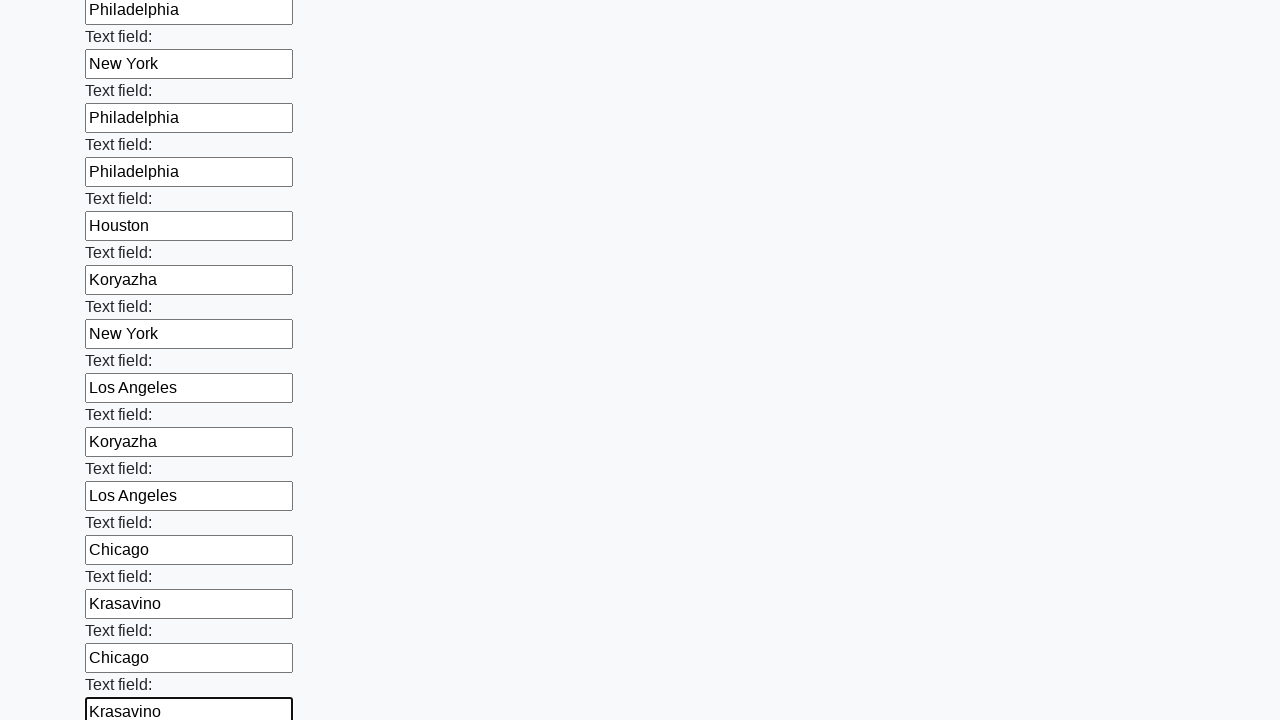

Filled input field with a random city name on input >> nth=74
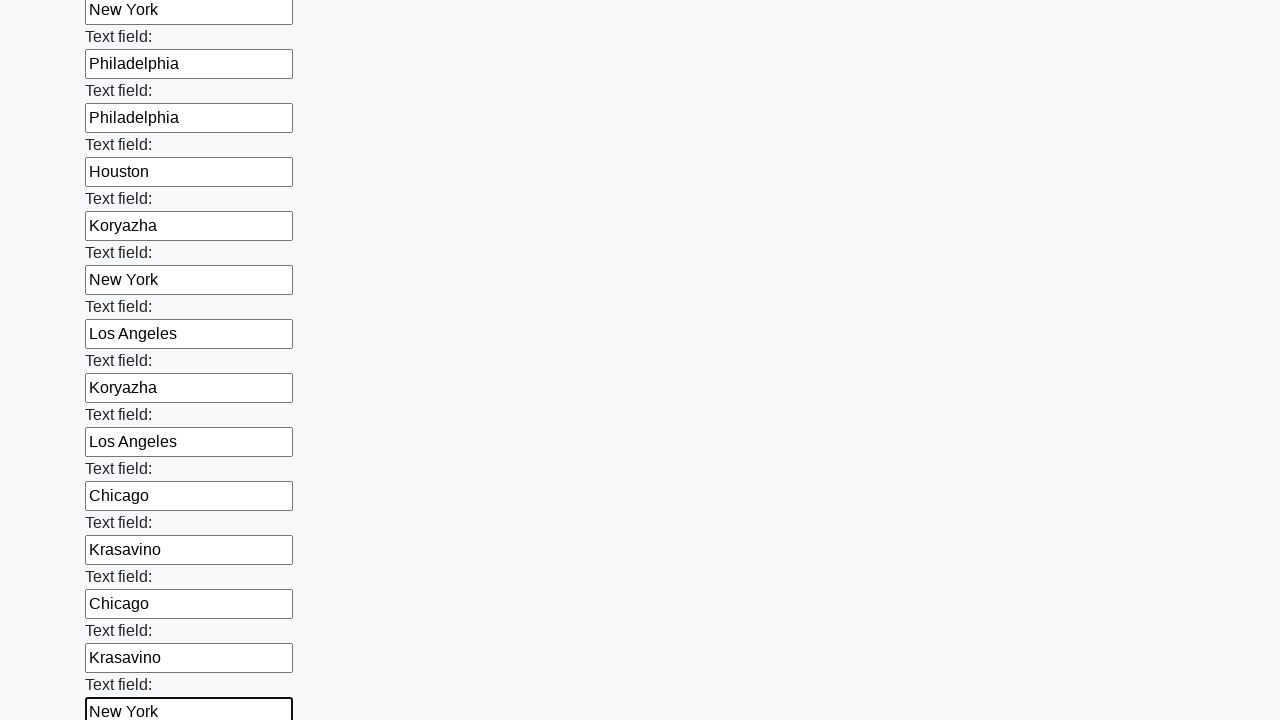

Filled input field with a random city name on input >> nth=75
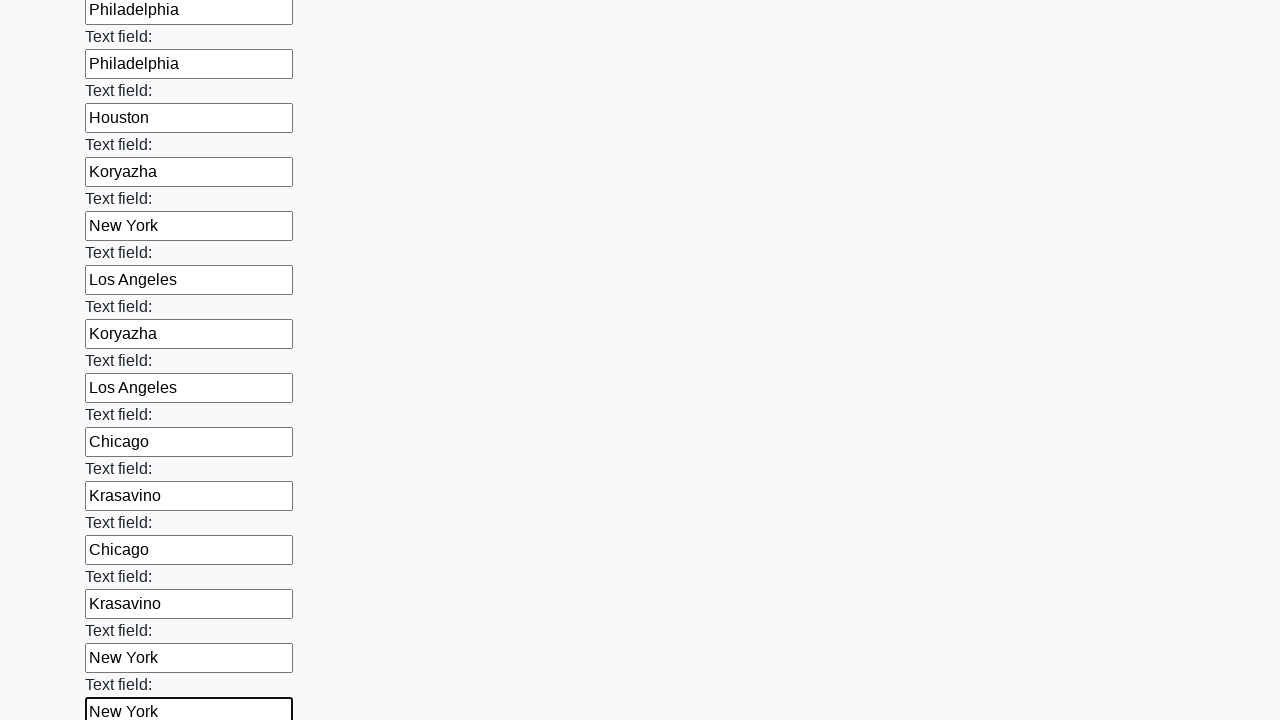

Filled input field with a random city name on input >> nth=76
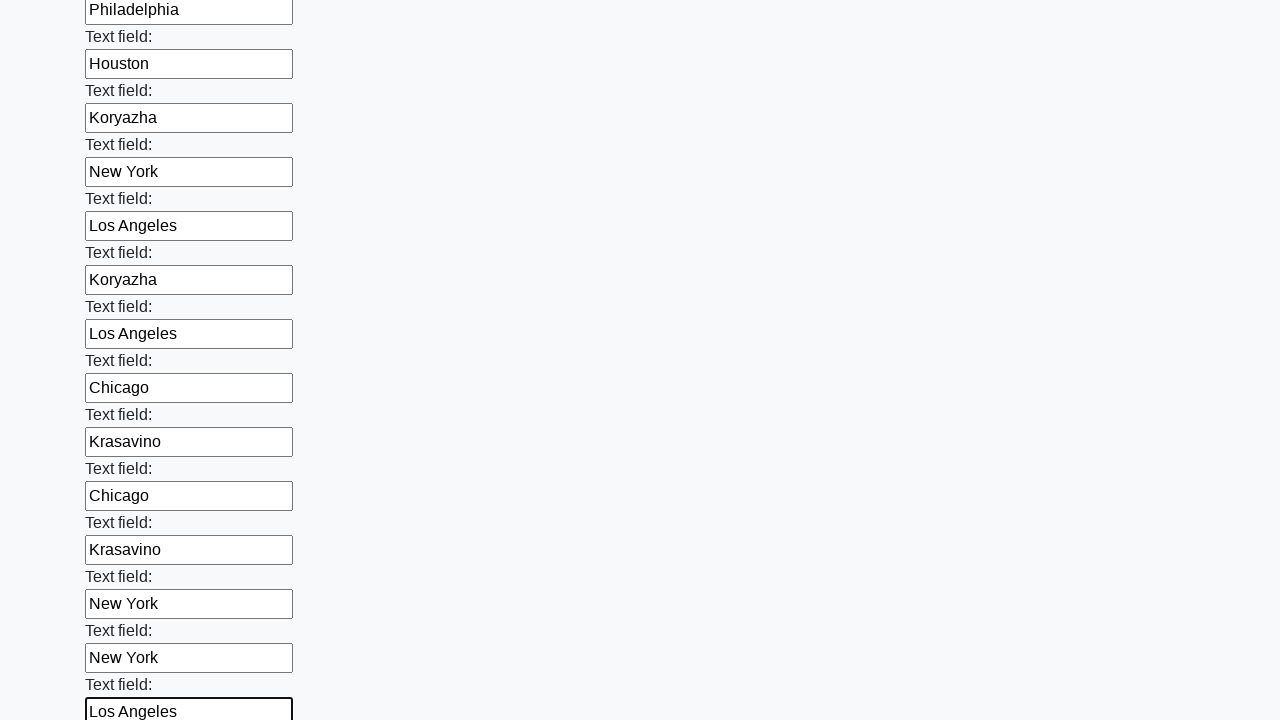

Filled input field with a random city name on input >> nth=77
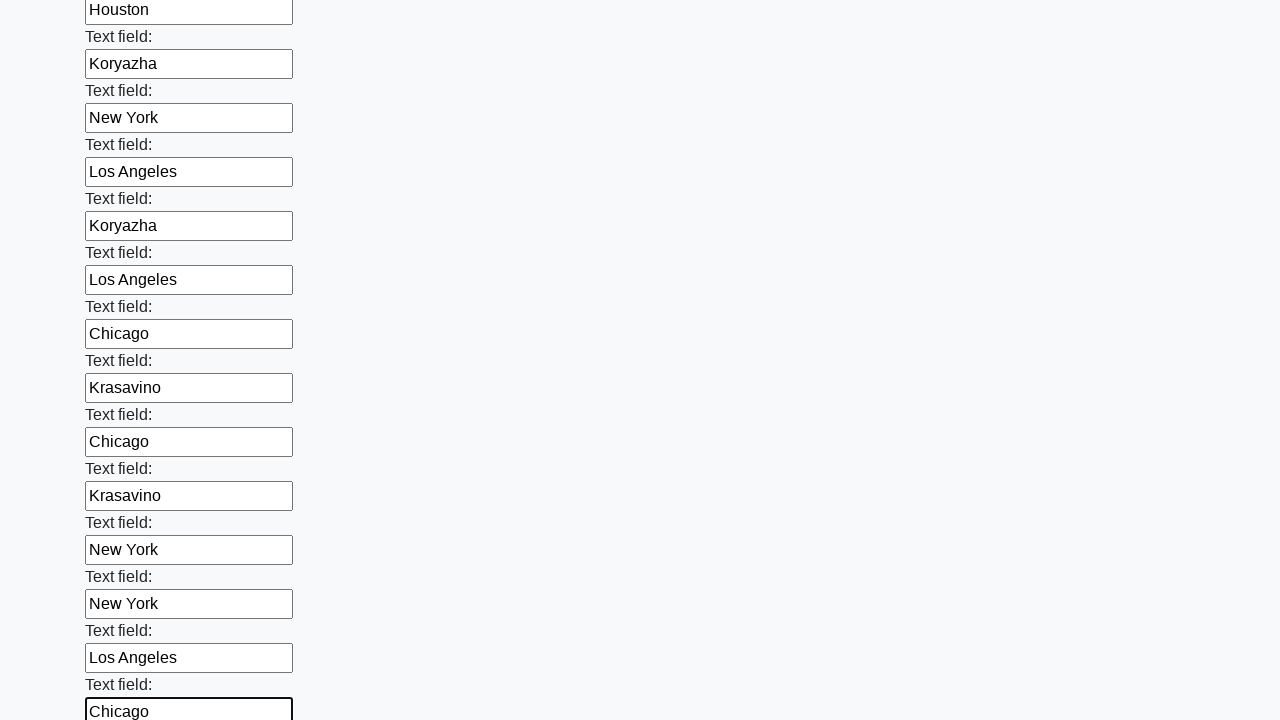

Filled input field with a random city name on input >> nth=78
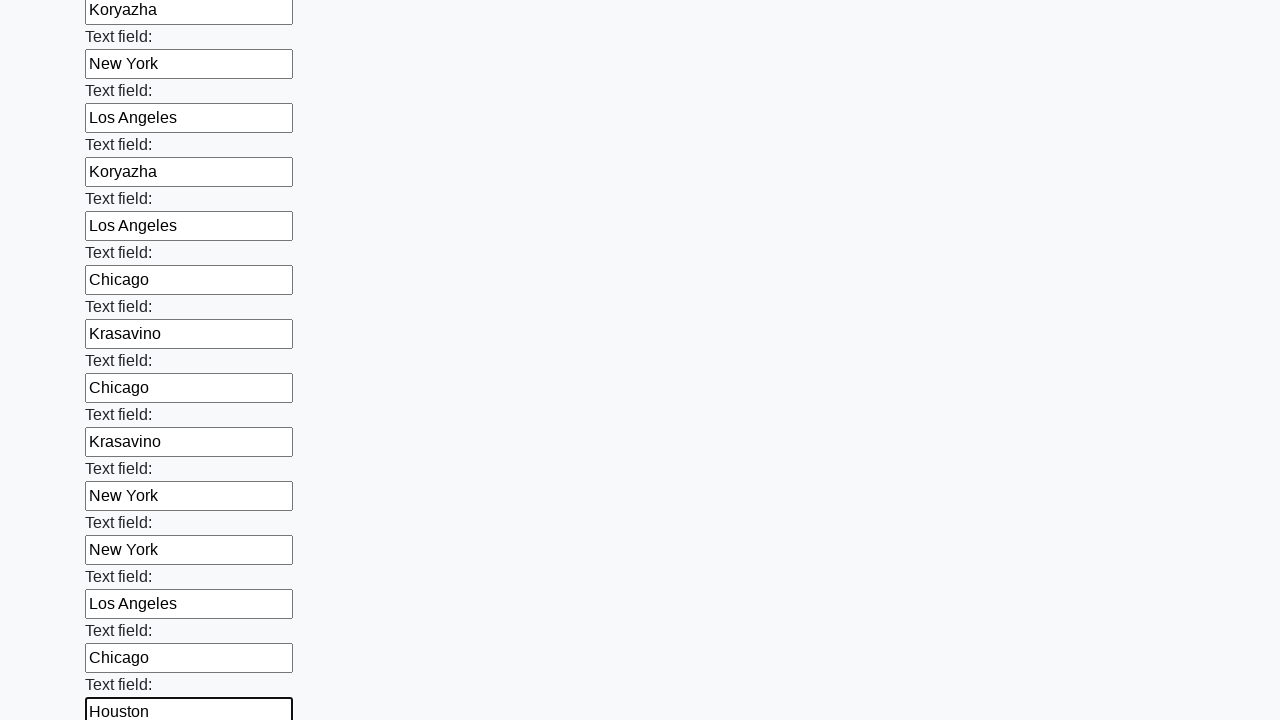

Filled input field with a random city name on input >> nth=79
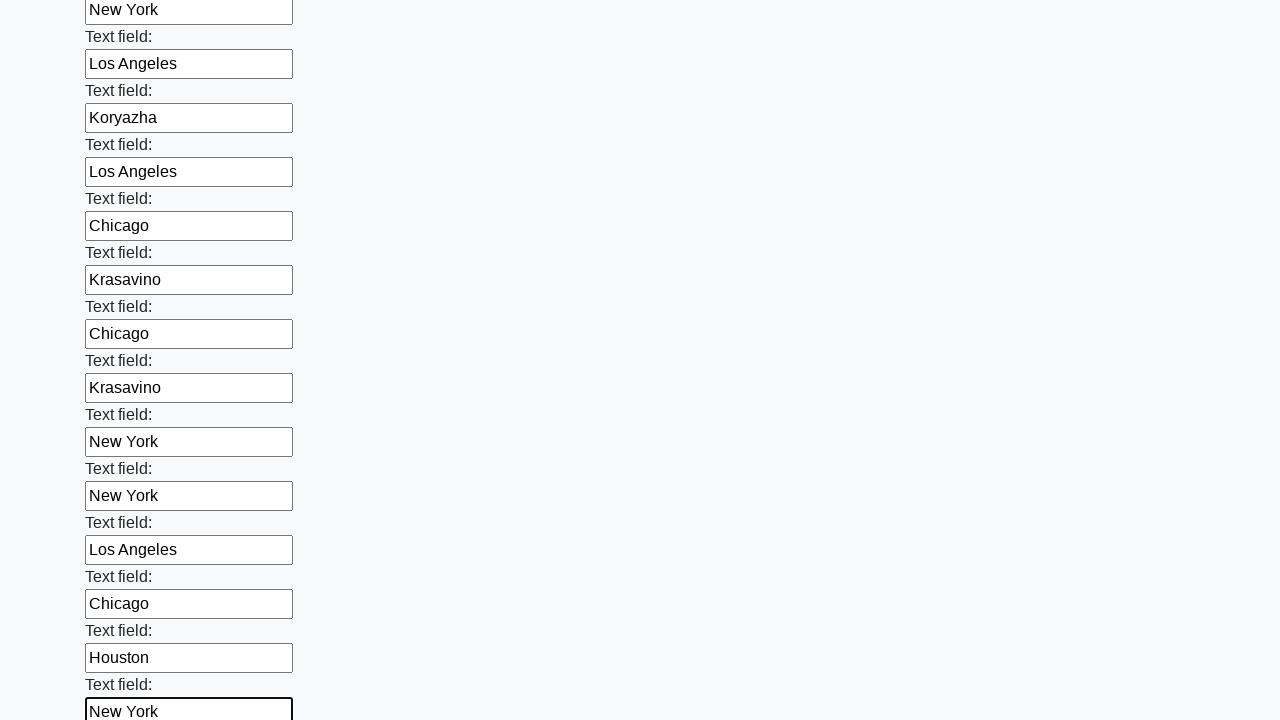

Filled input field with a random city name on input >> nth=80
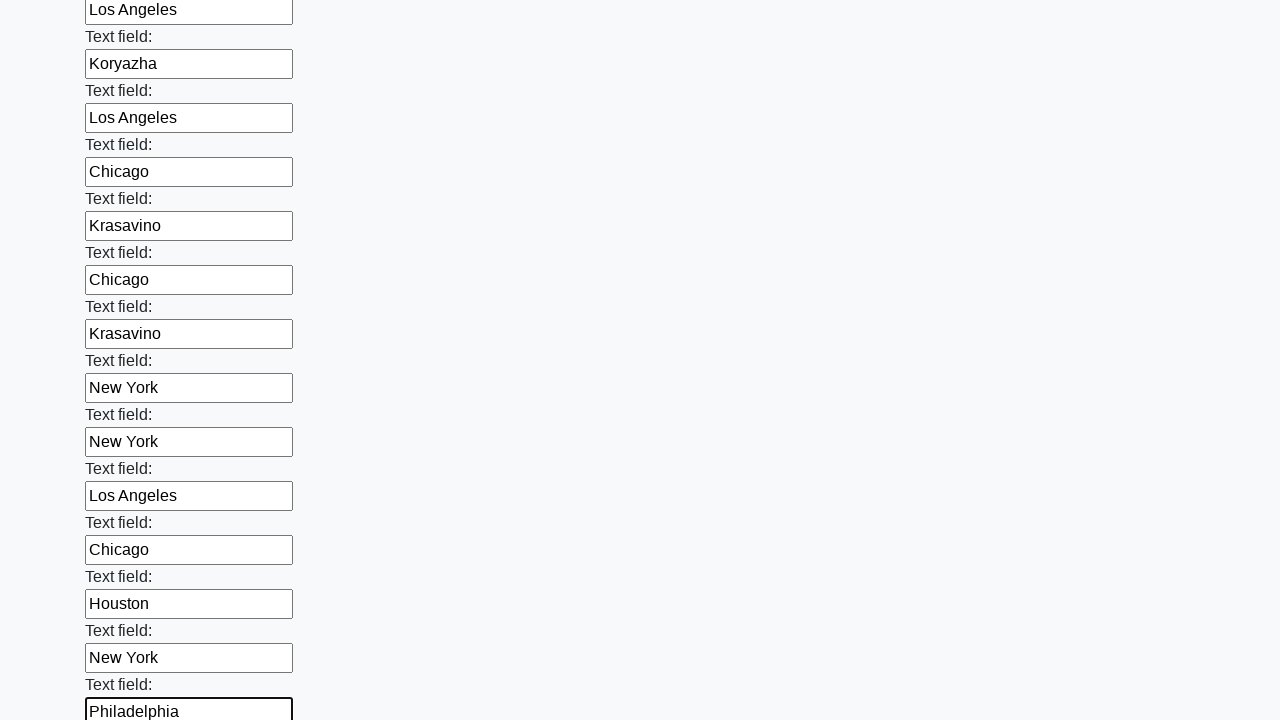

Filled input field with a random city name on input >> nth=81
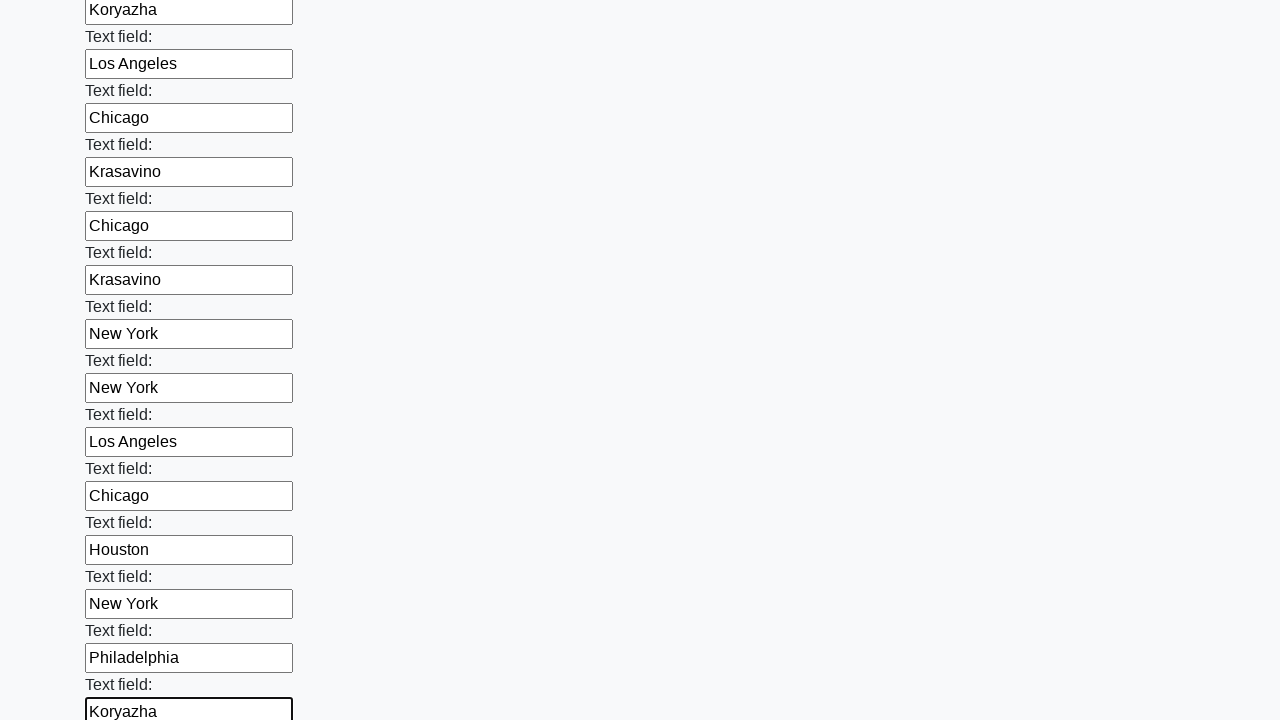

Filled input field with a random city name on input >> nth=82
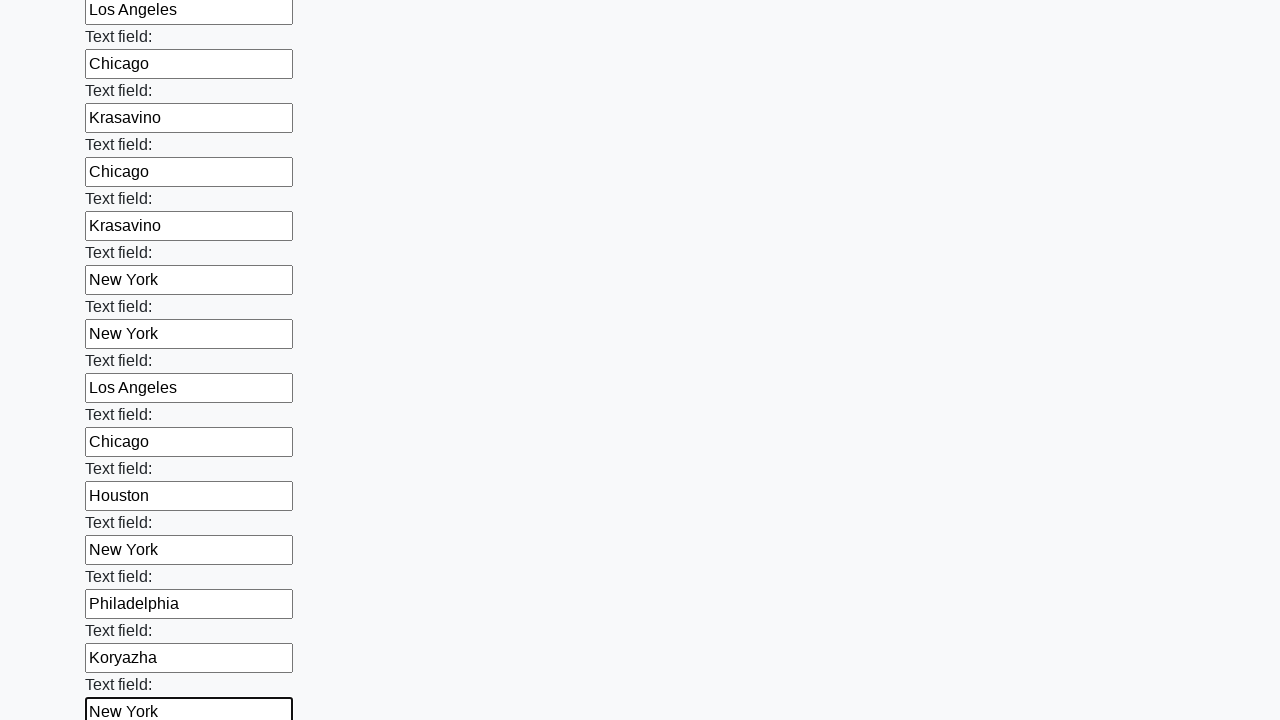

Filled input field with a random city name on input >> nth=83
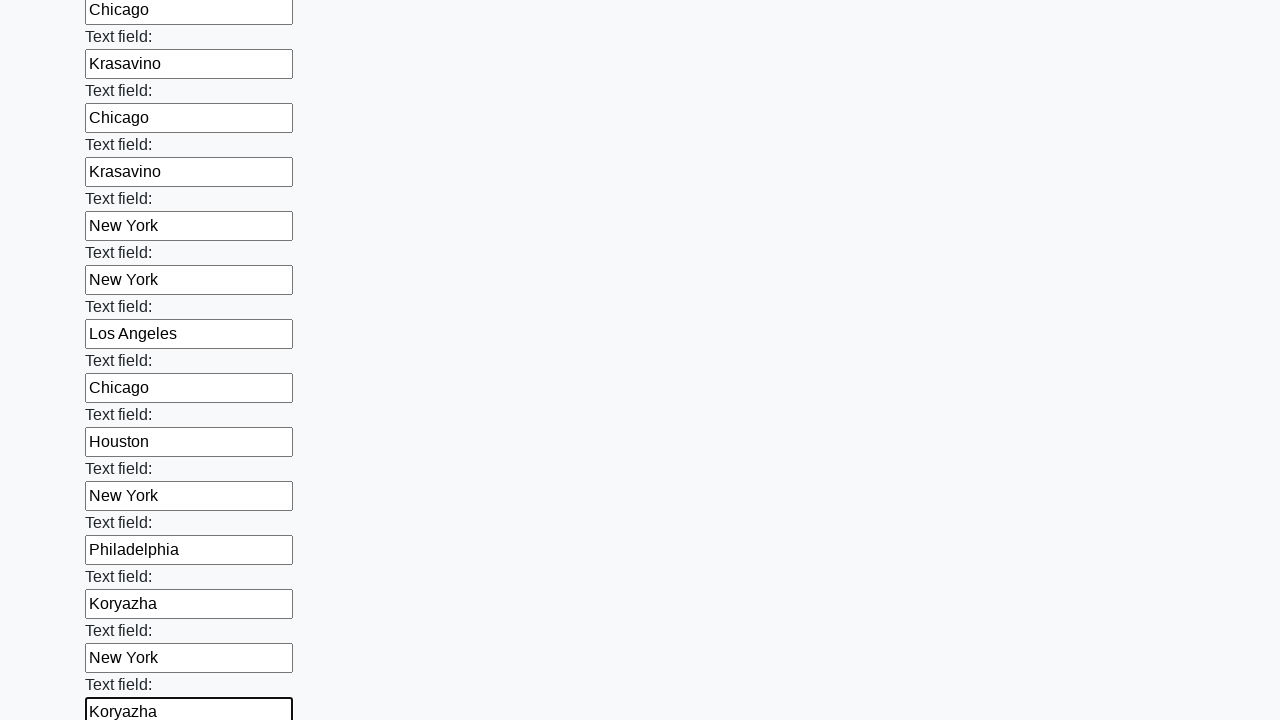

Filled input field with a random city name on input >> nth=84
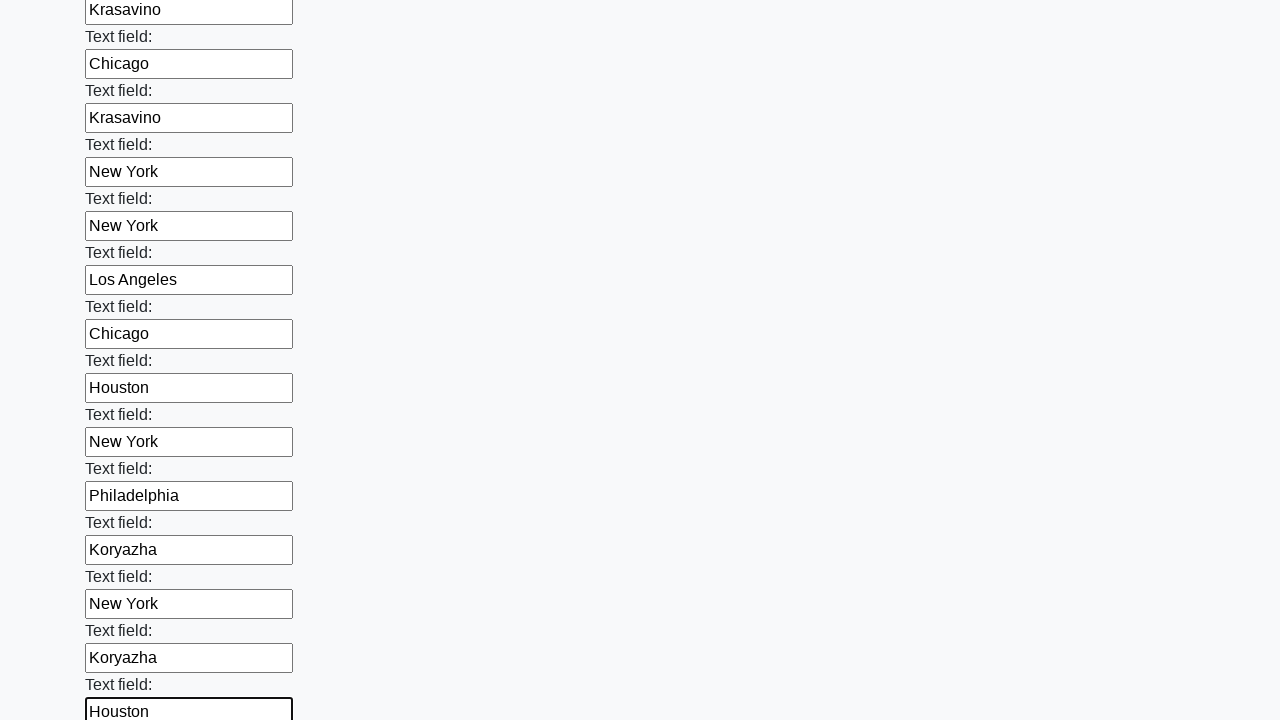

Filled input field with a random city name on input >> nth=85
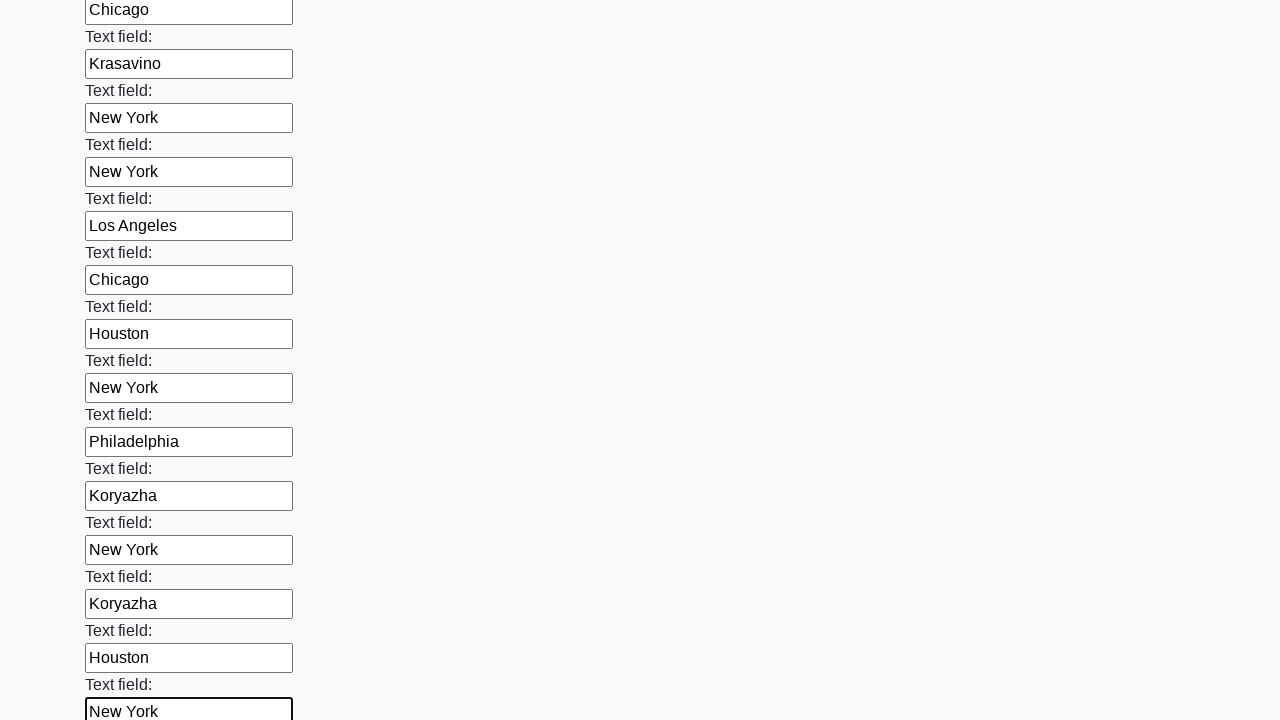

Filled input field with a random city name on input >> nth=86
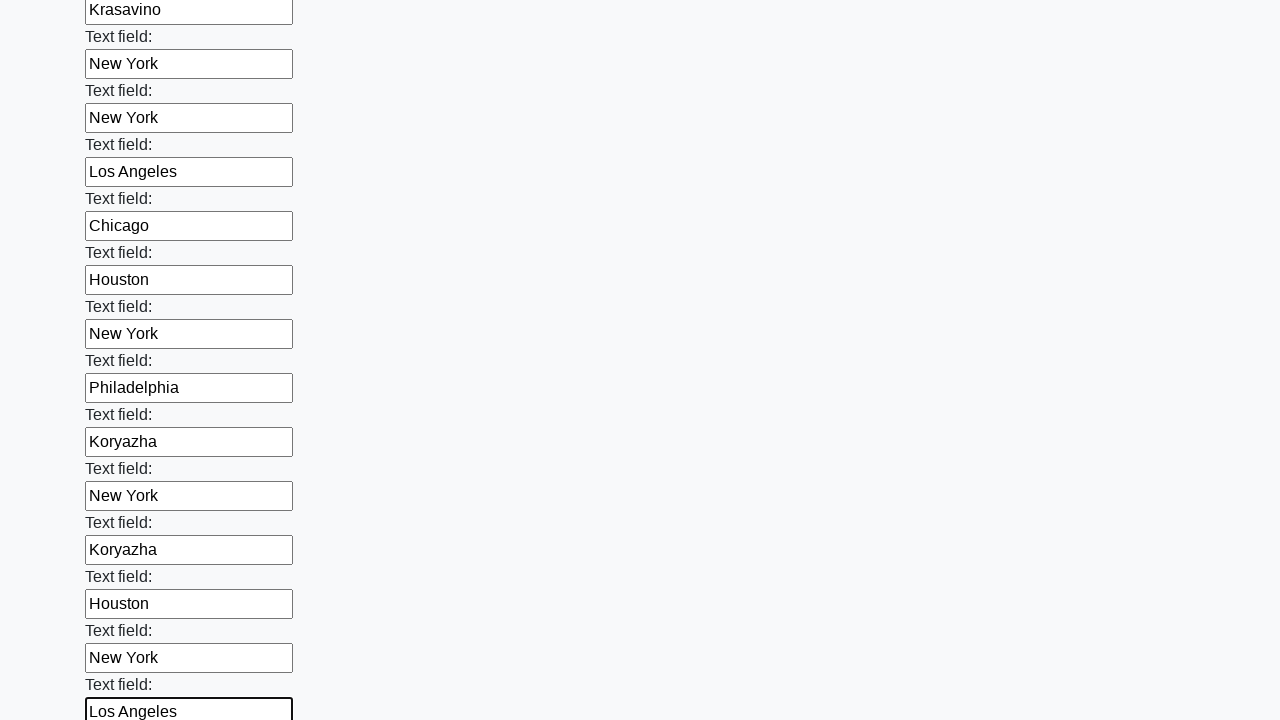

Filled input field with a random city name on input >> nth=87
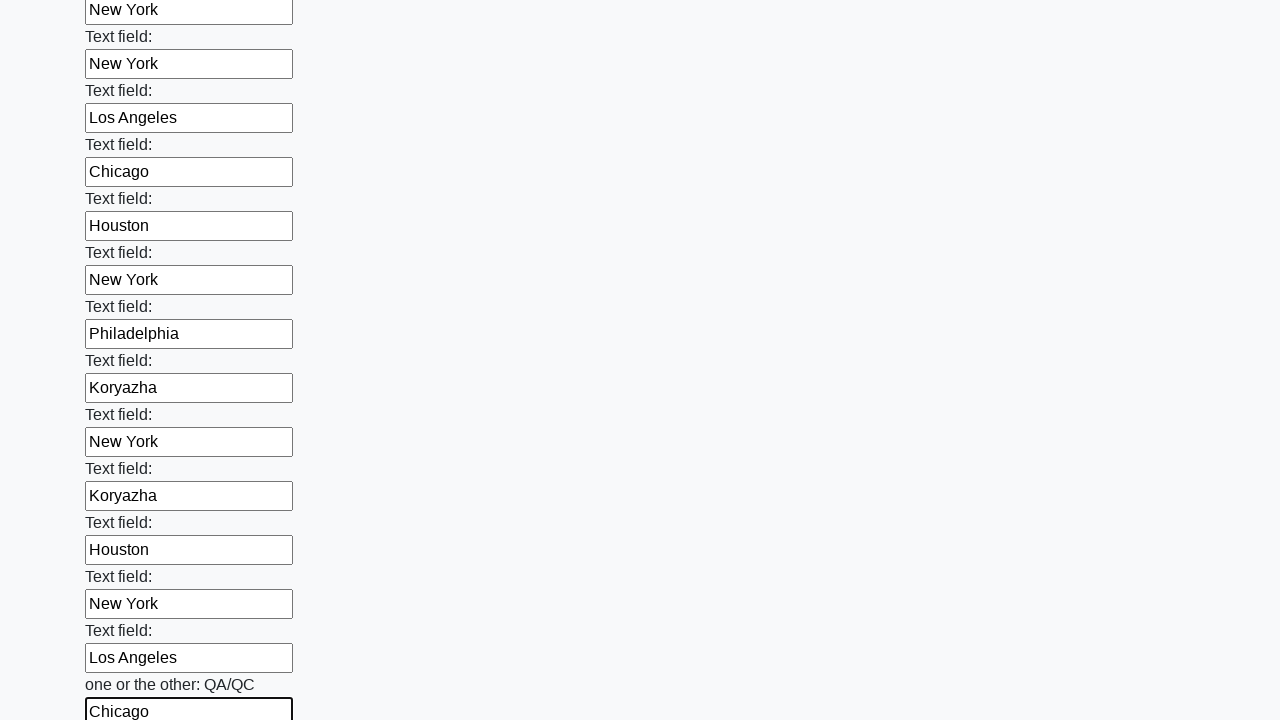

Filled input field with a random city name on input >> nth=88
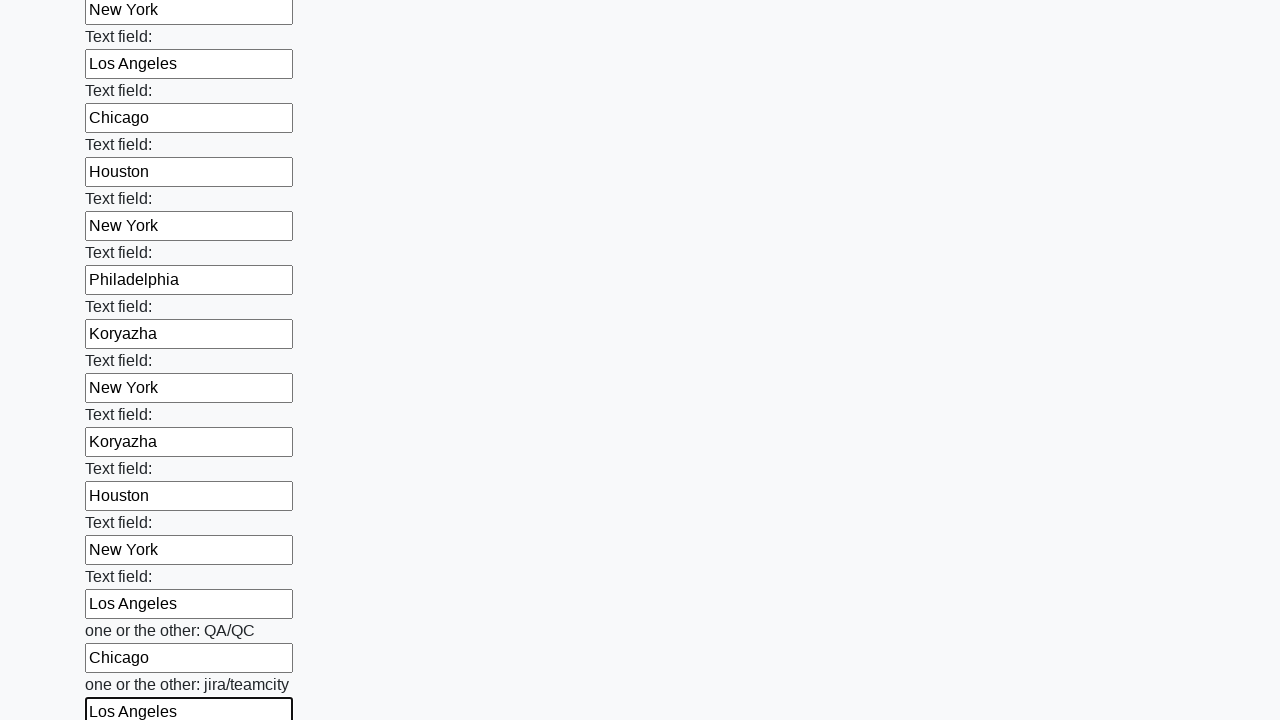

Filled input field with a random city name on input >> nth=89
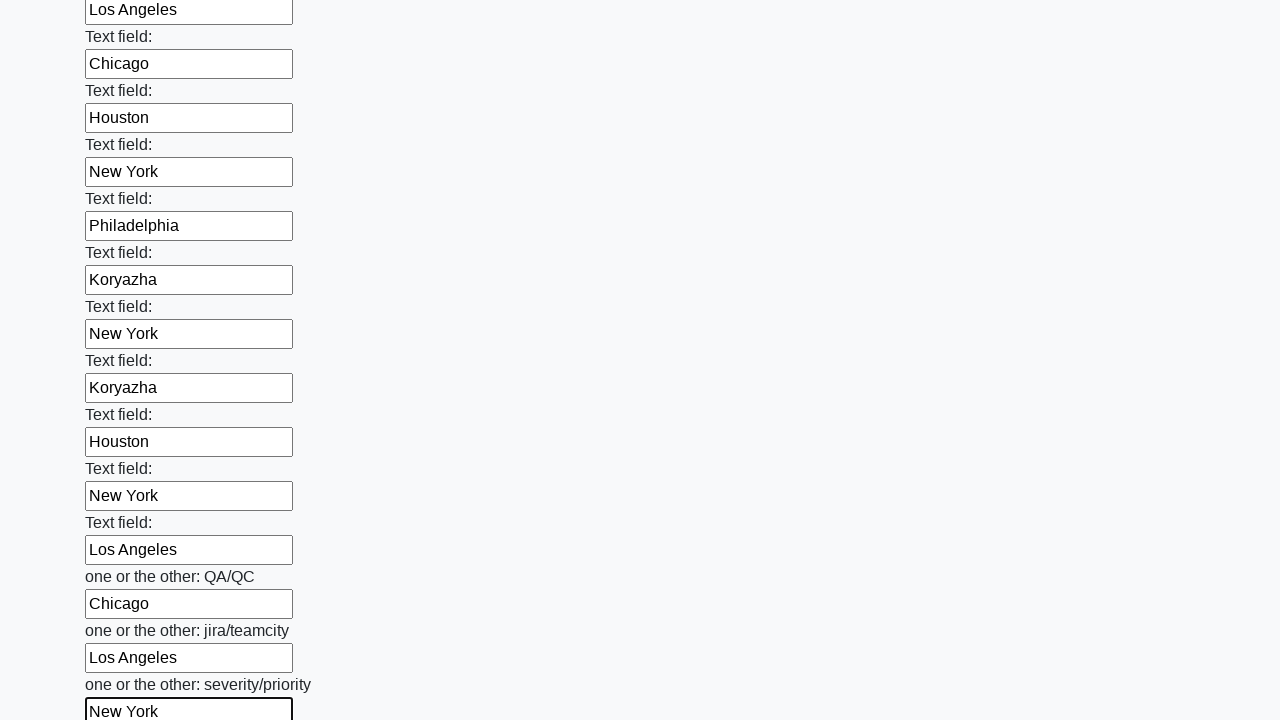

Filled input field with a random city name on input >> nth=90
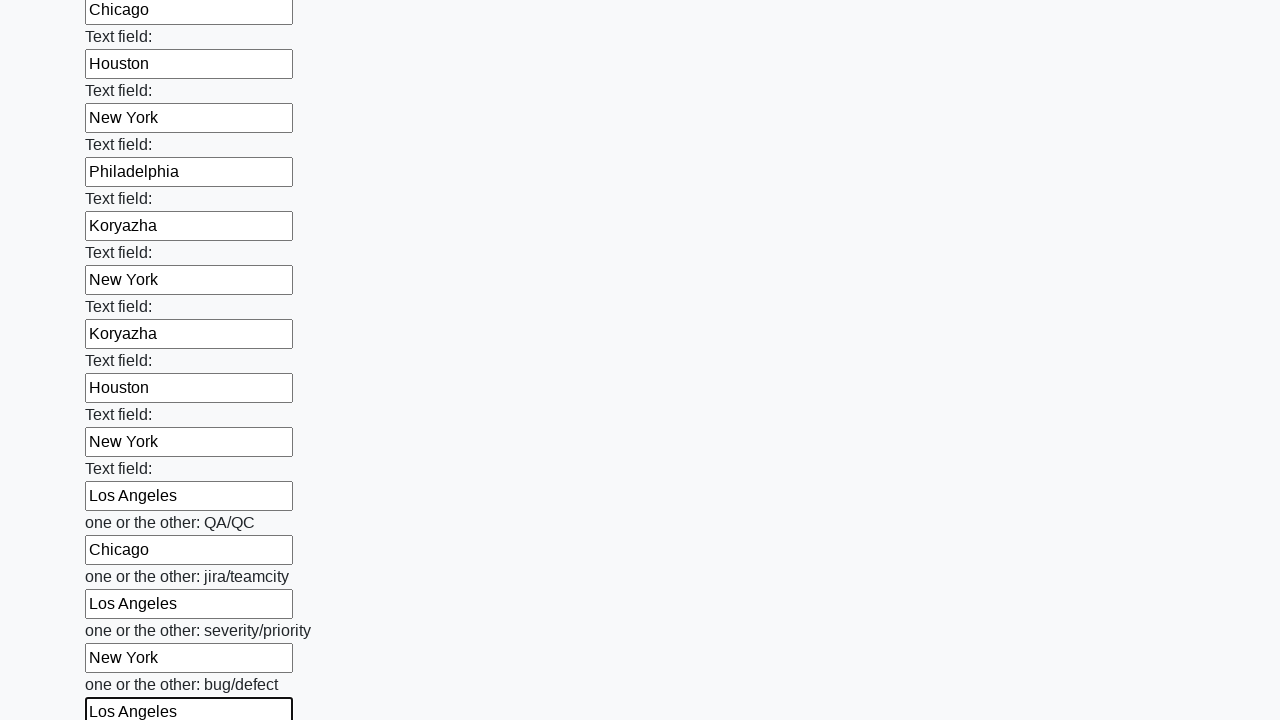

Filled input field with a random city name on input >> nth=91
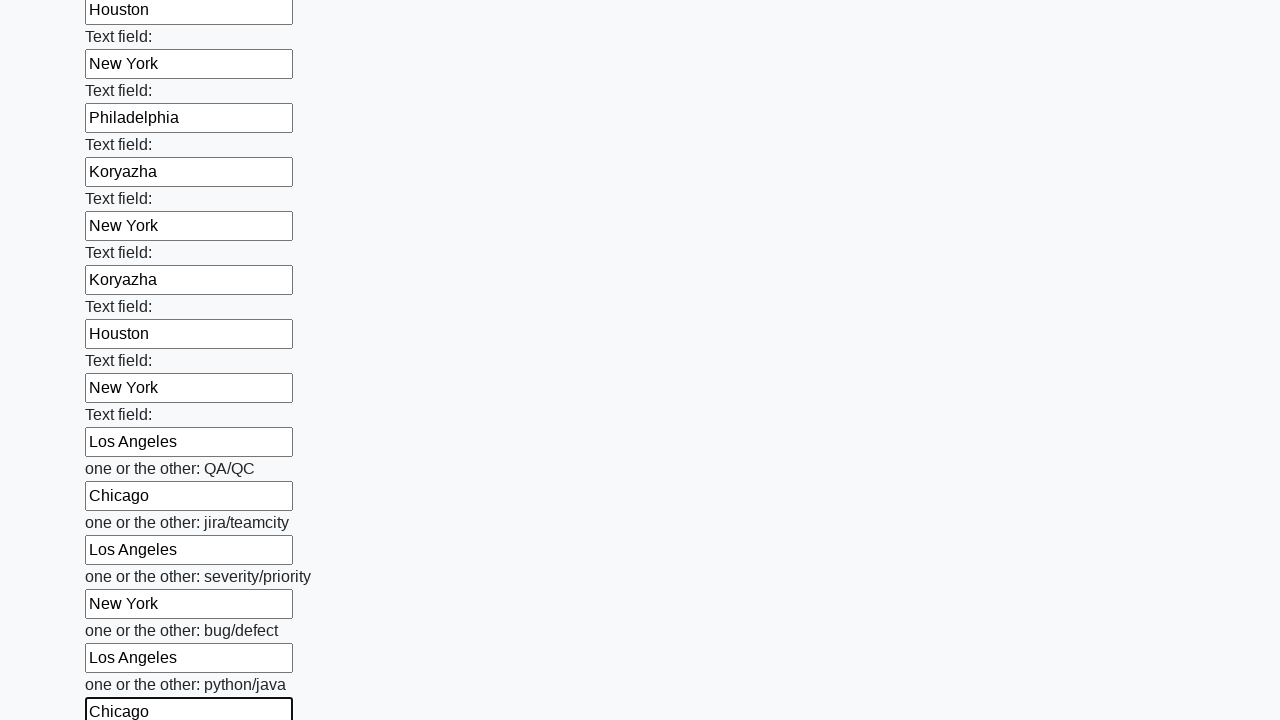

Filled input field with a random city name on input >> nth=92
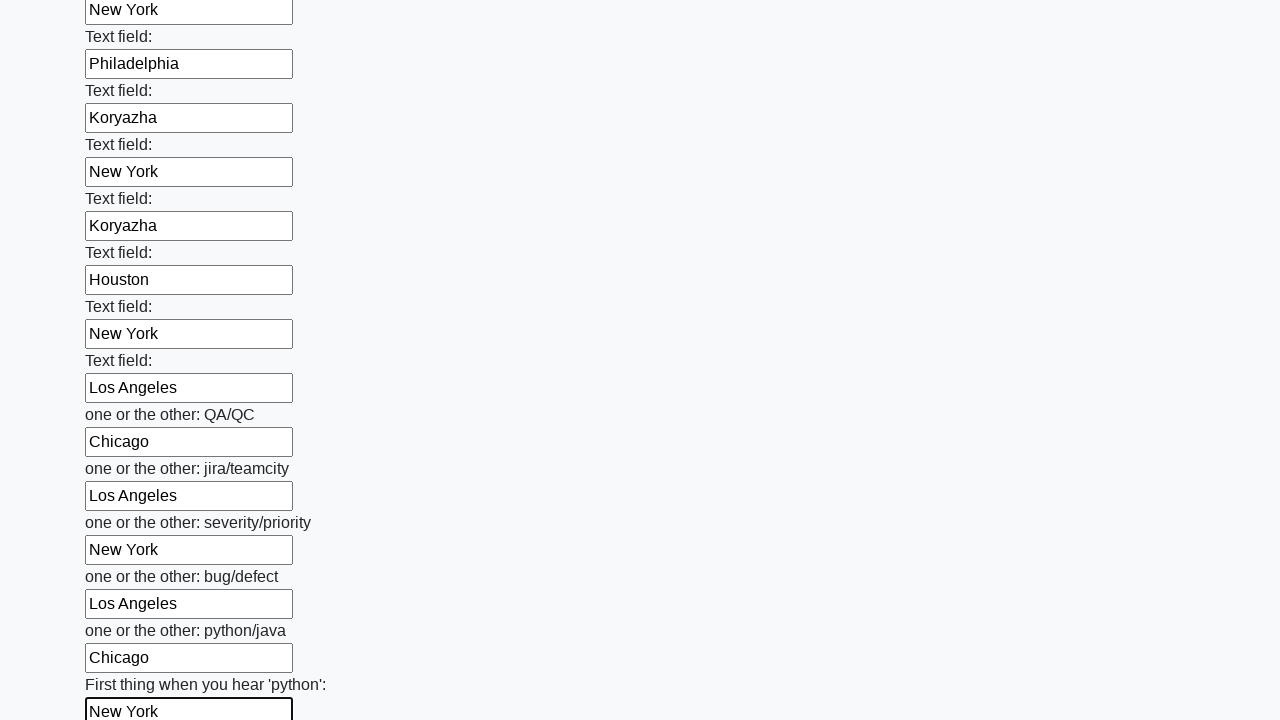

Filled input field with a random city name on input >> nth=93
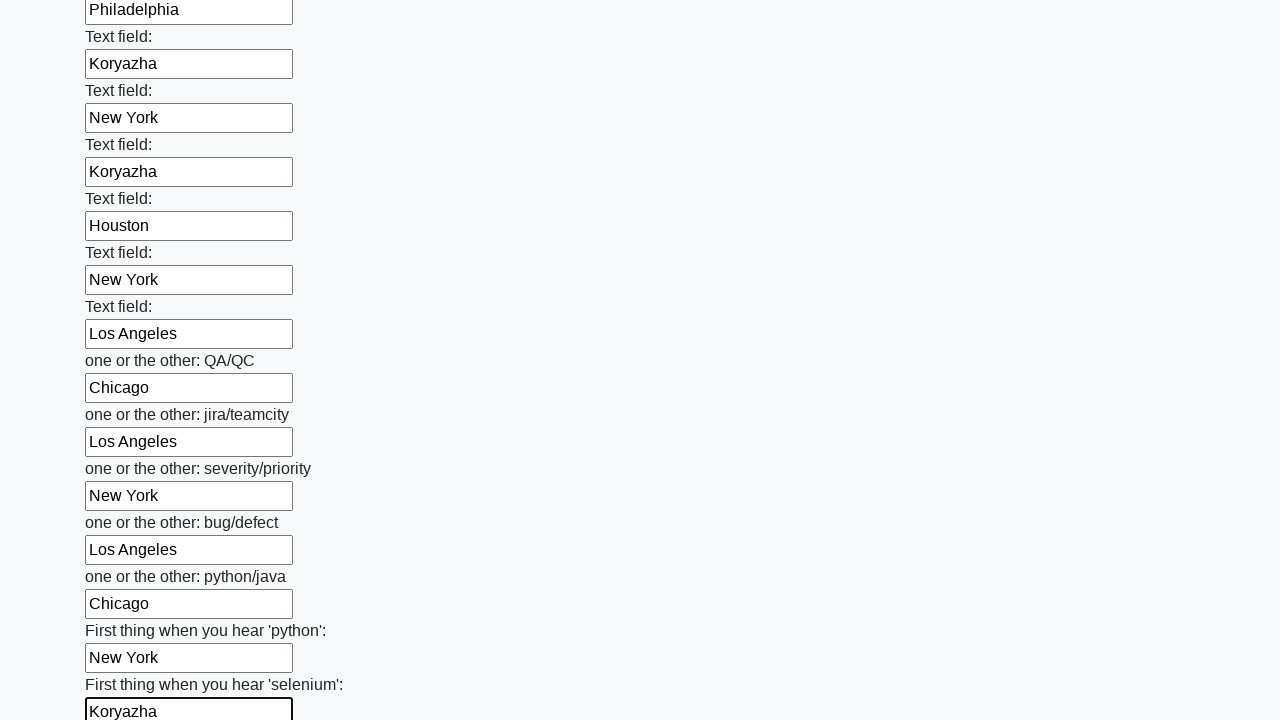

Filled input field with a random city name on input >> nth=94
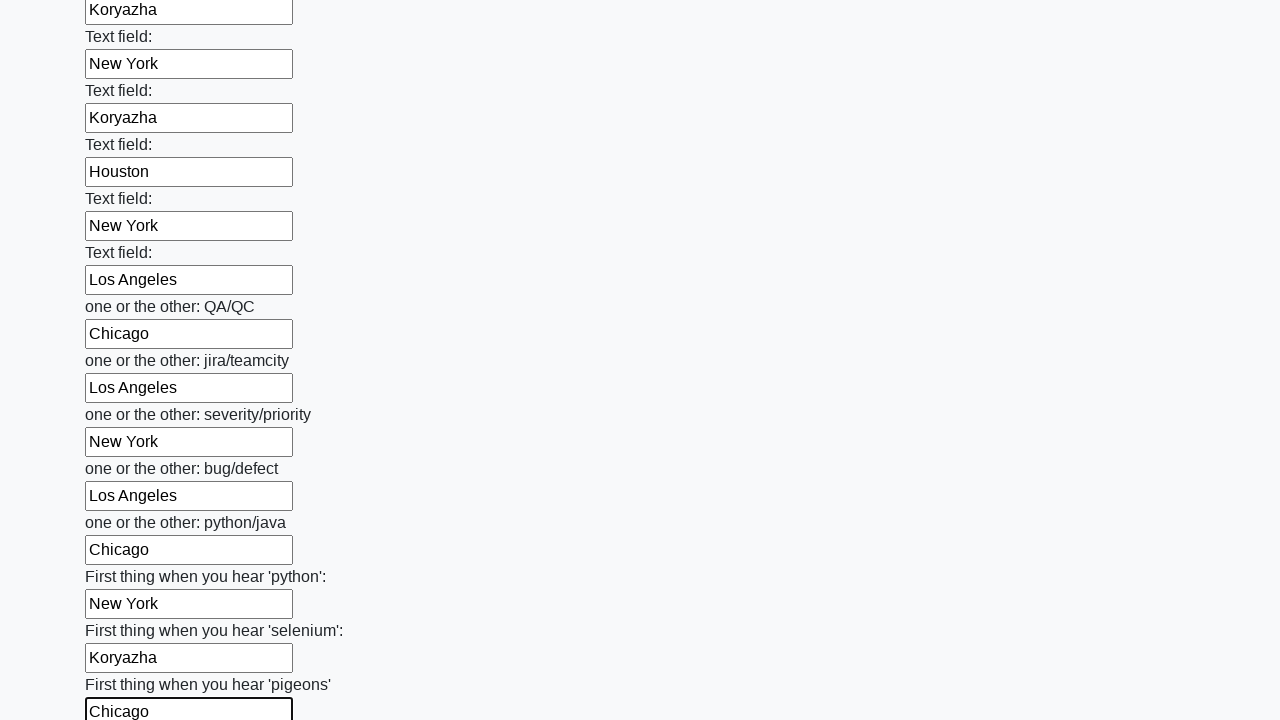

Filled input field with a random city name on input >> nth=95
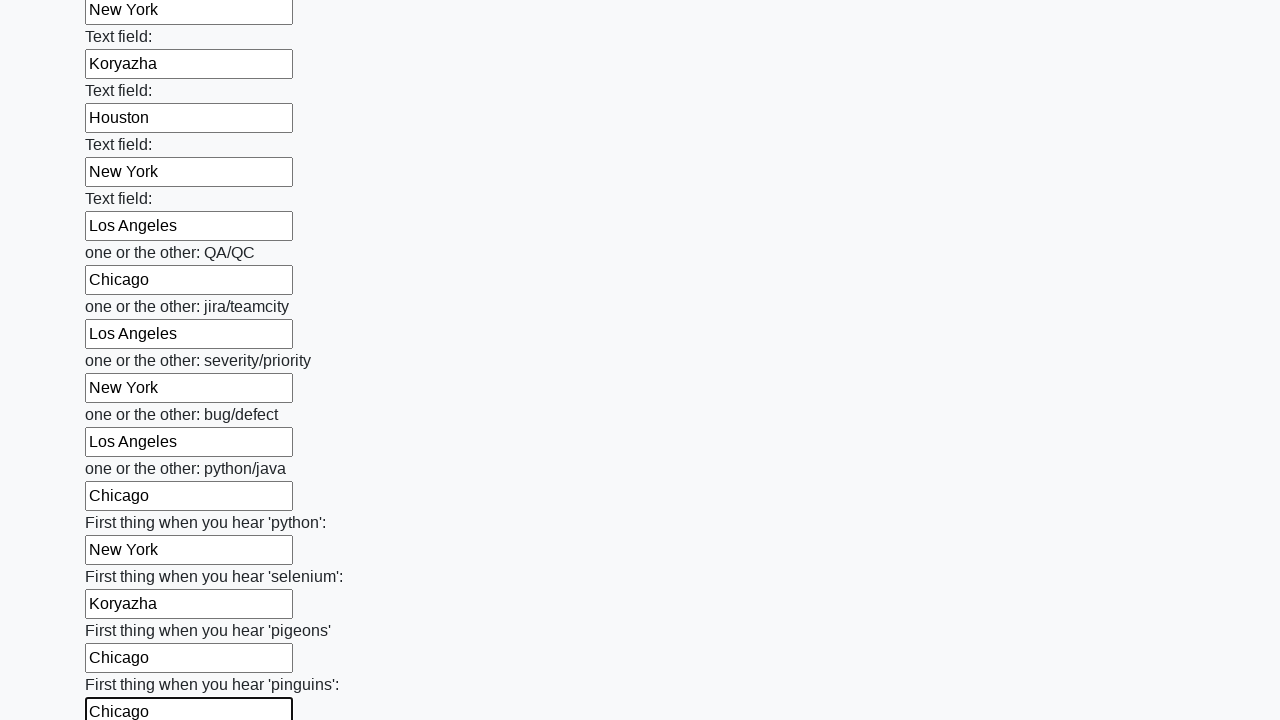

Filled input field with a random city name on input >> nth=96
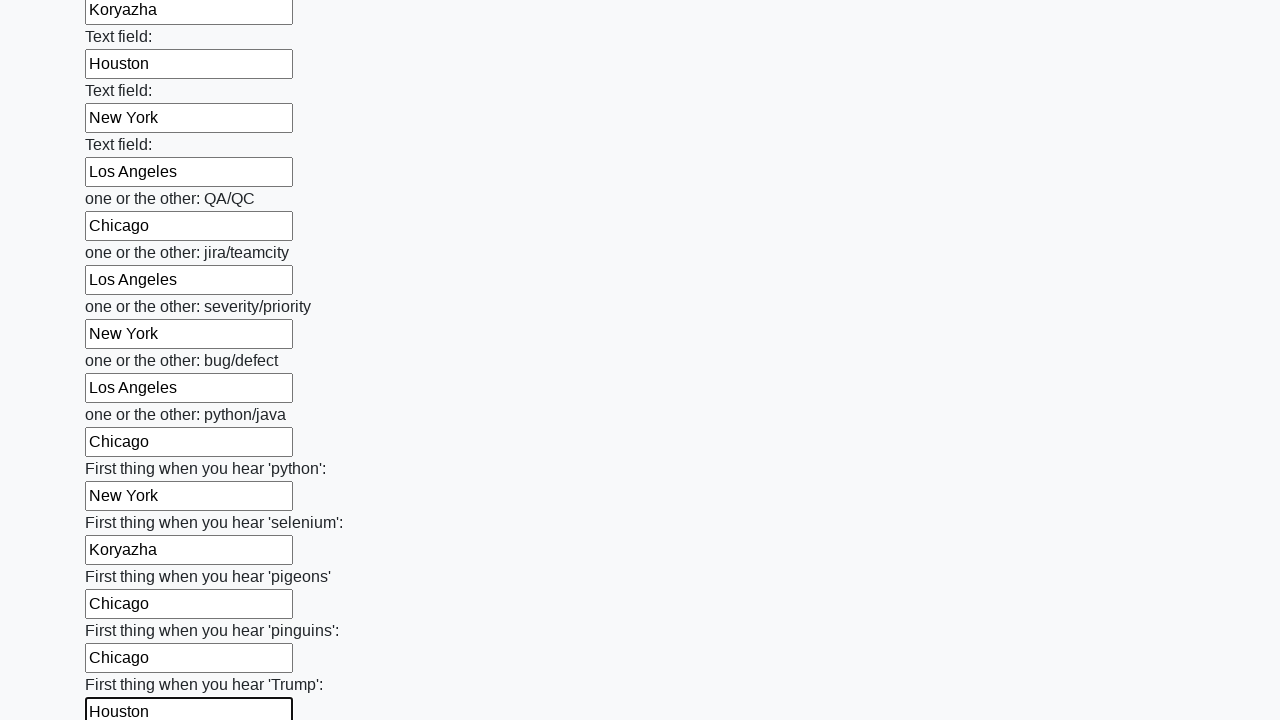

Filled input field with a random city name on input >> nth=97
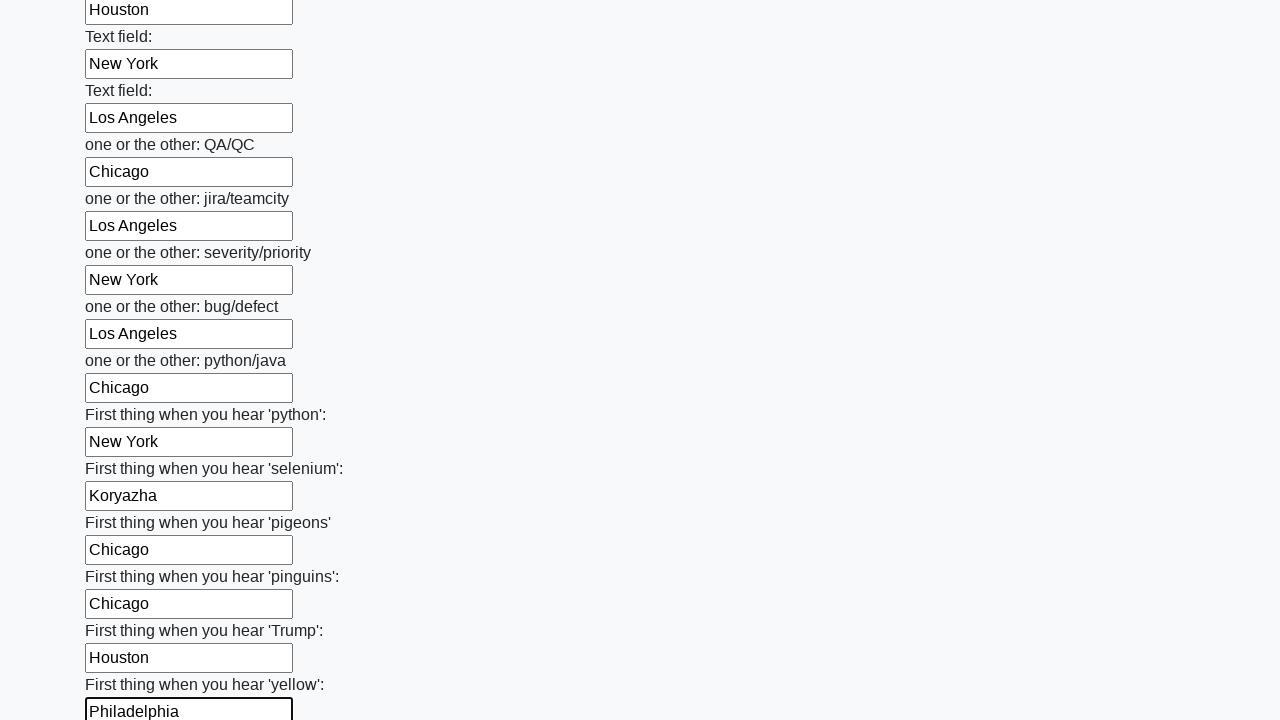

Filled input field with a random city name on input >> nth=98
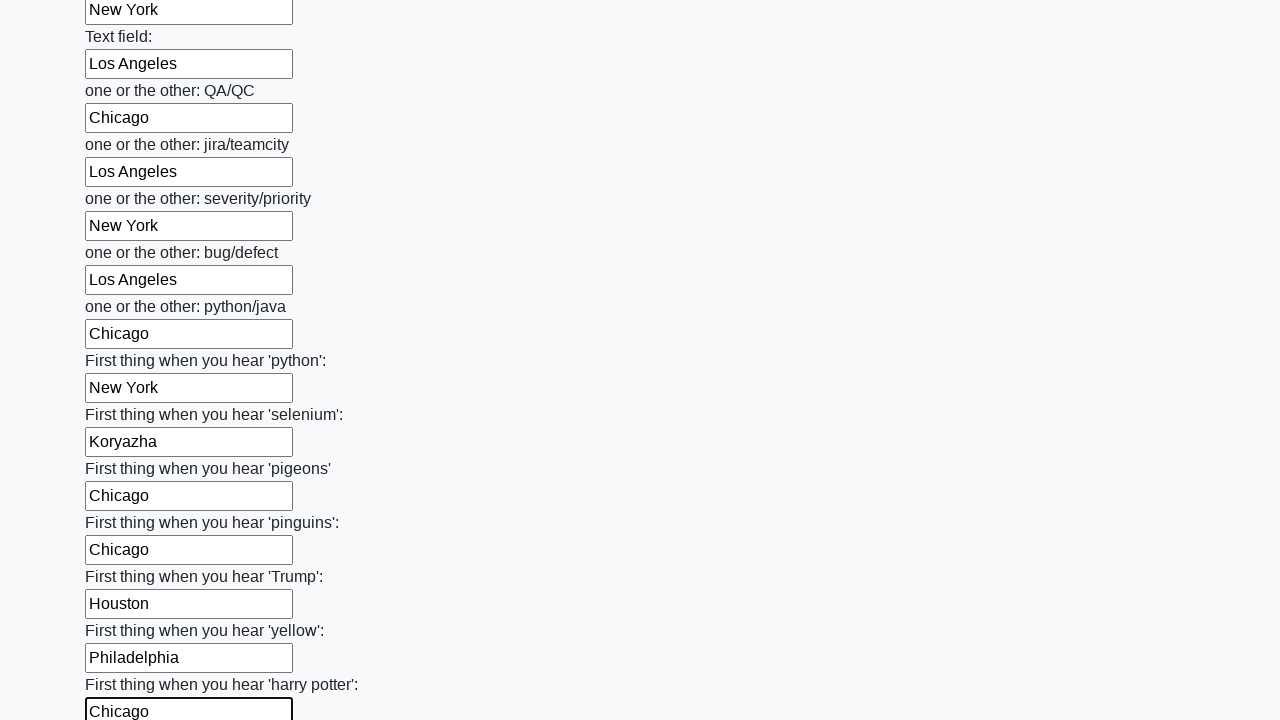

Filled input field with a random city name on input >> nth=99
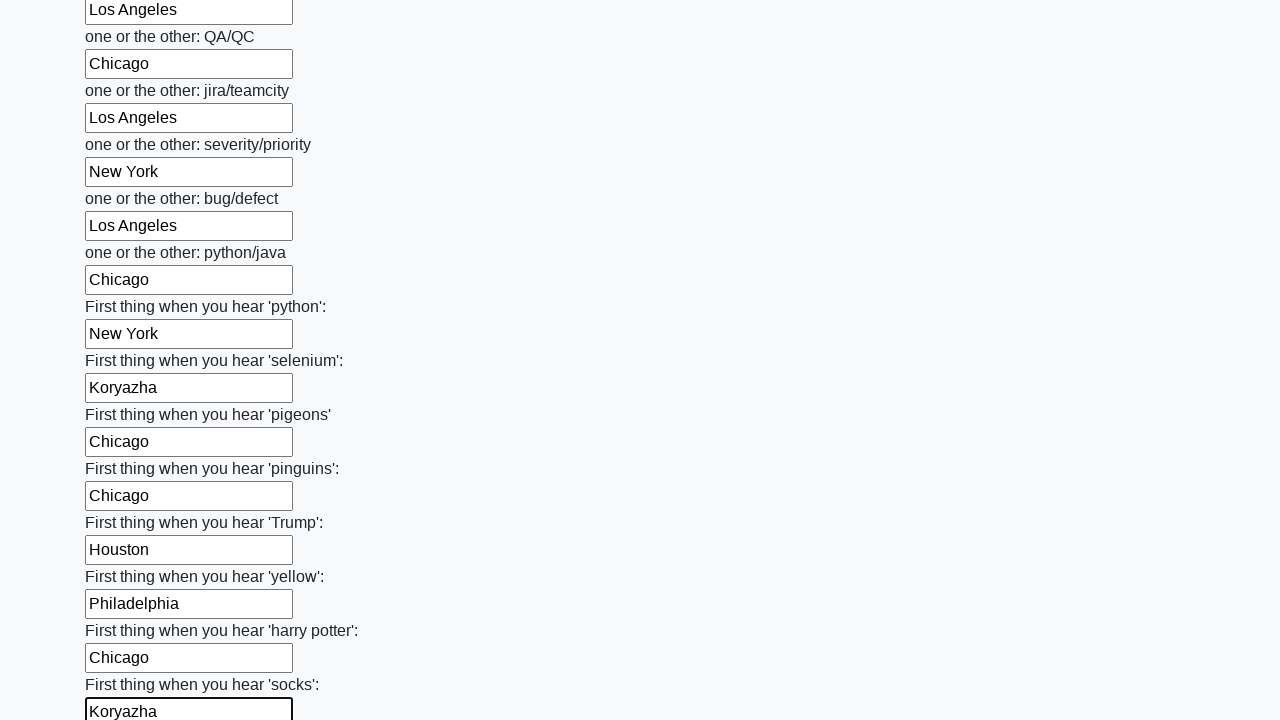

Clicked the submit button to submit the form at (123, 611) on button.btn
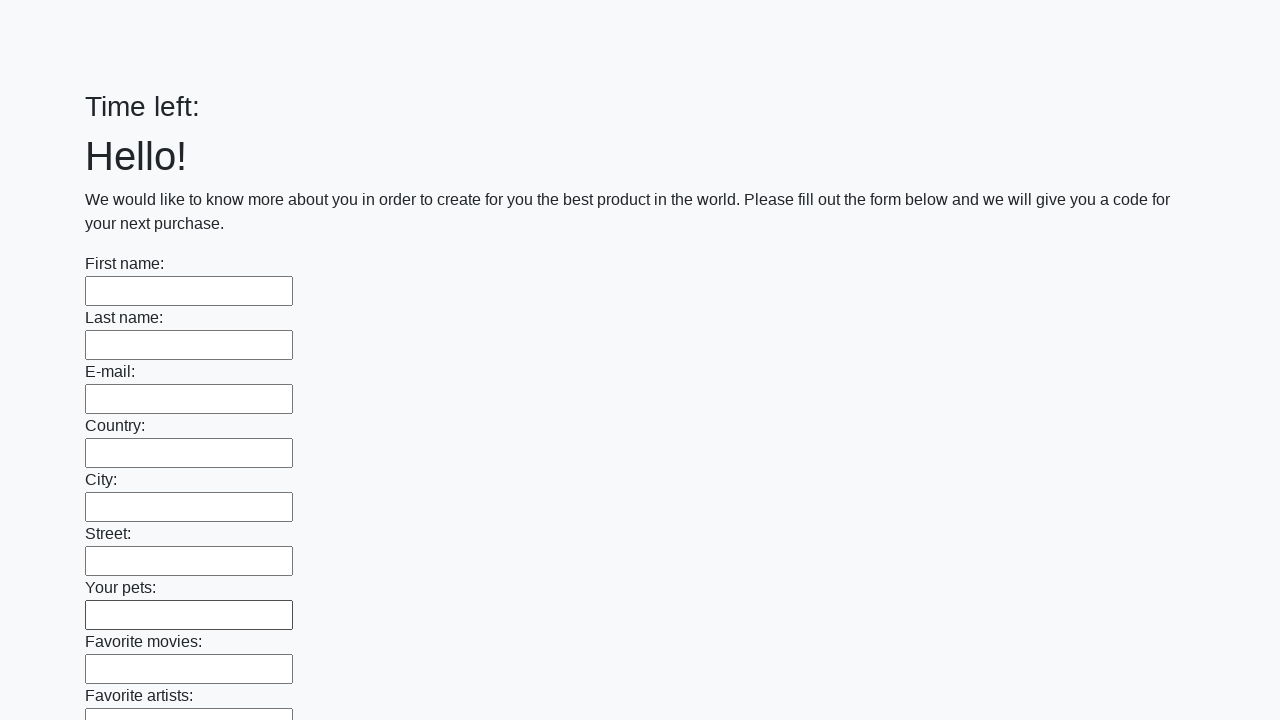

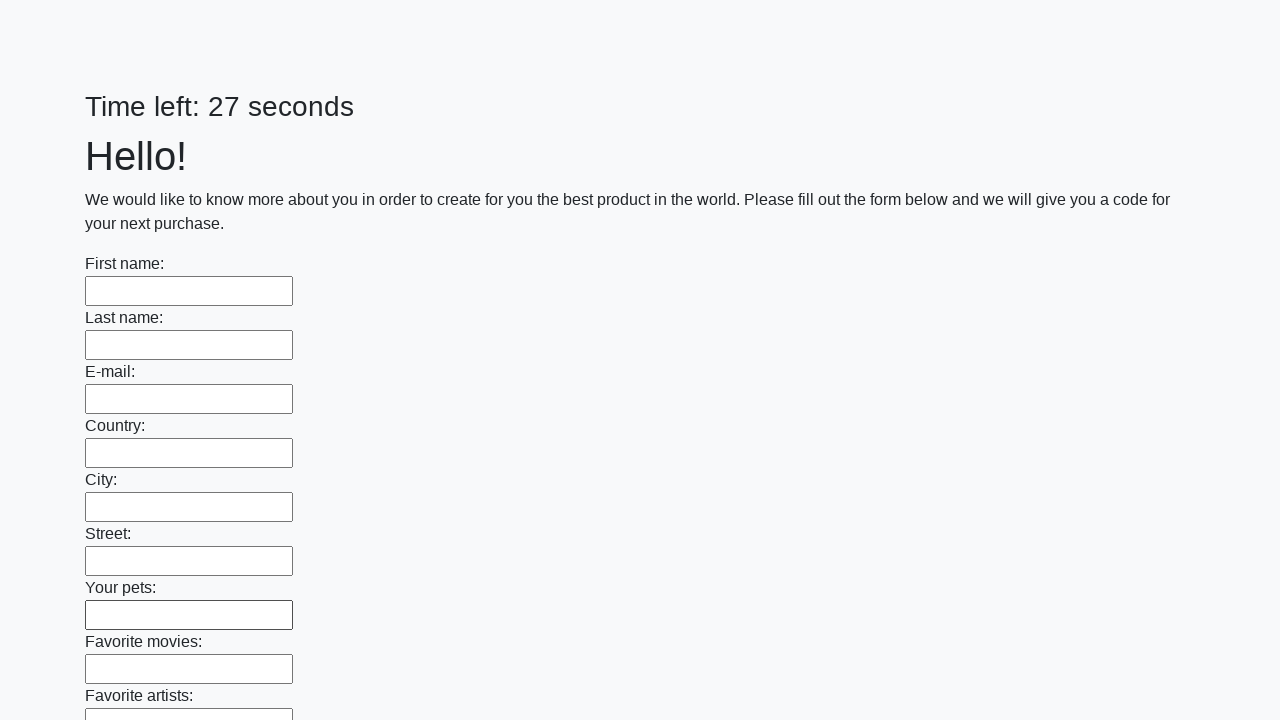